Tests filling out a large form by entering the same text into all input fields and submitting the form

Starting URL: http://suninjuly.github.io/huge_form.html

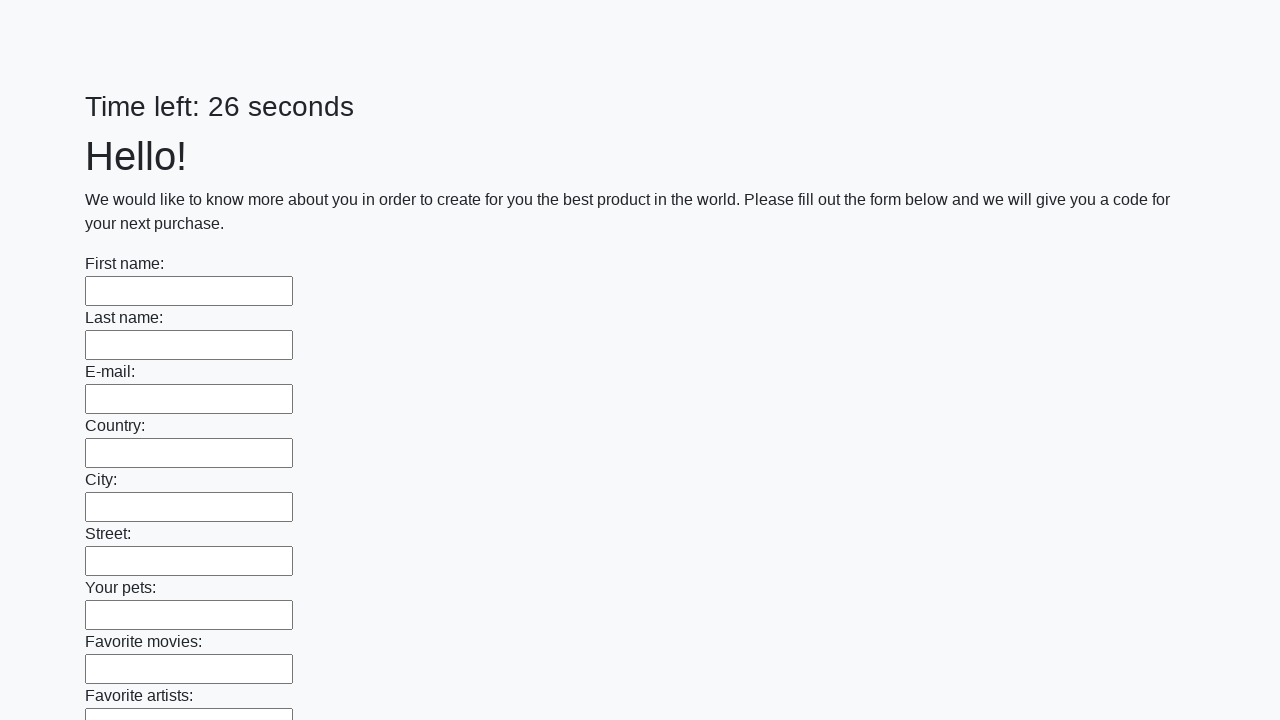

Navigated to huge form page
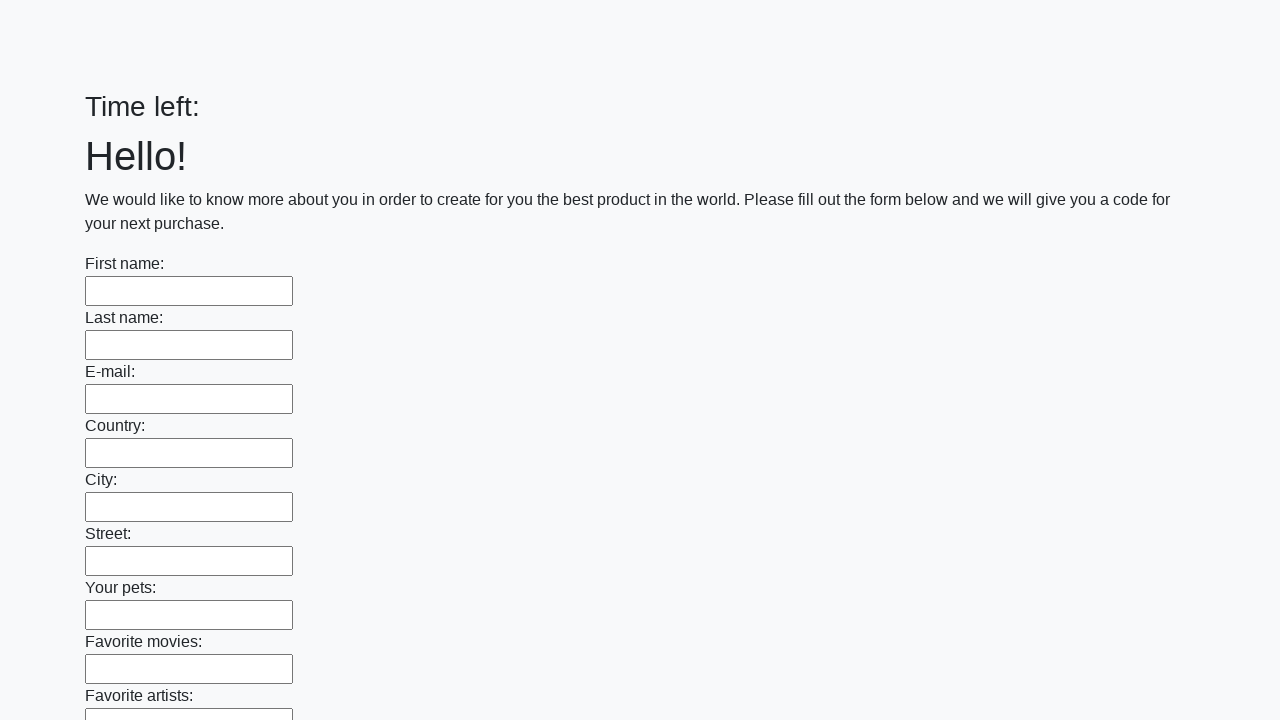

Filled input field with 'My answer' on input >> nth=0
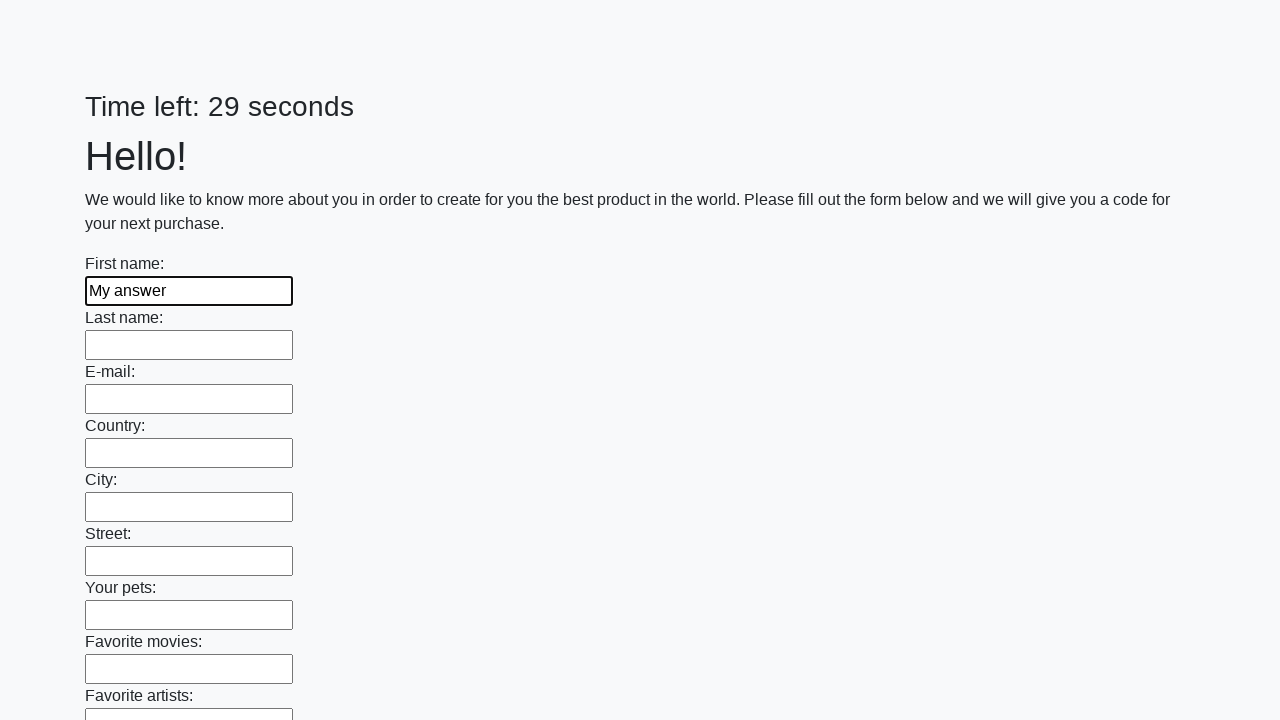

Filled input field with 'My answer' on input >> nth=1
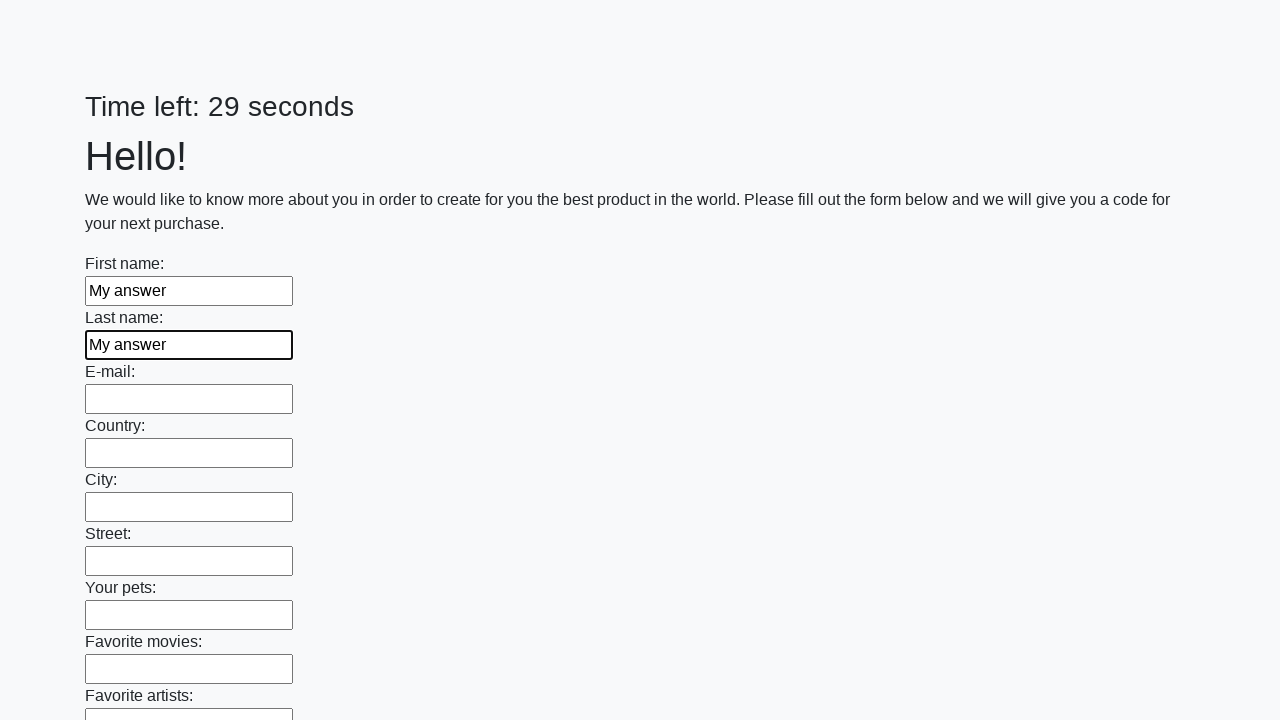

Filled input field with 'My answer' on input >> nth=2
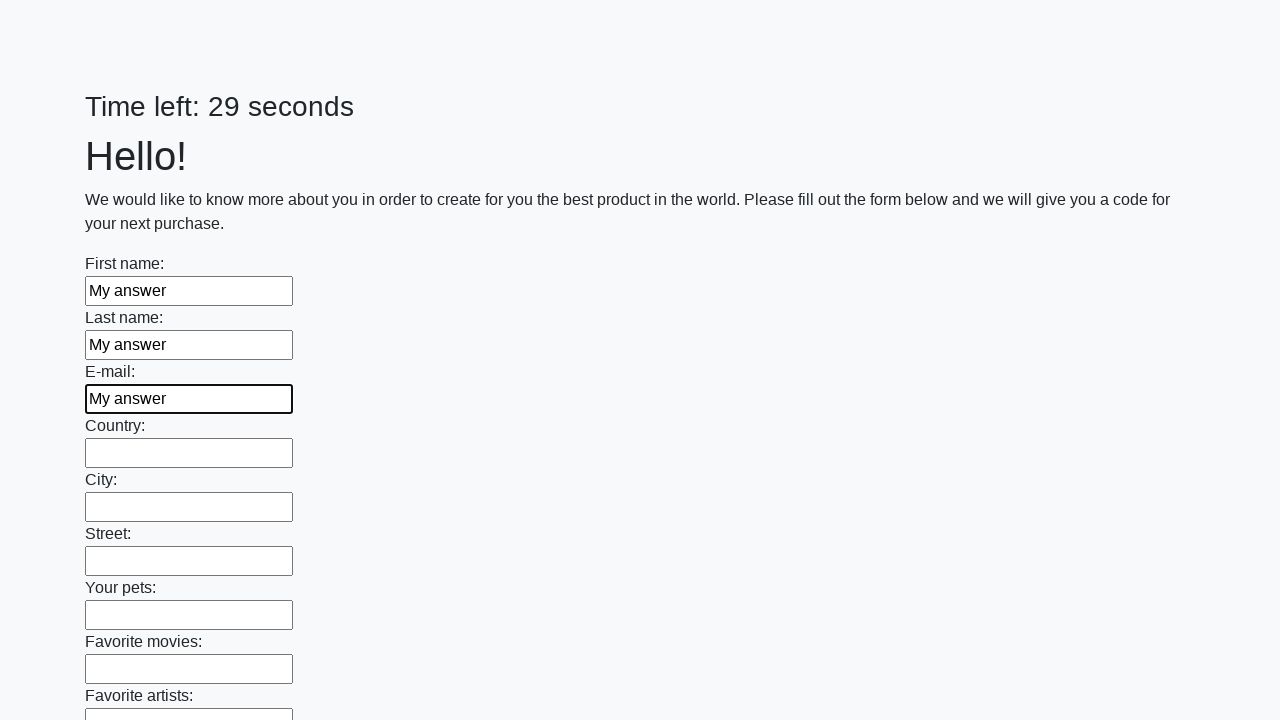

Filled input field with 'My answer' on input >> nth=3
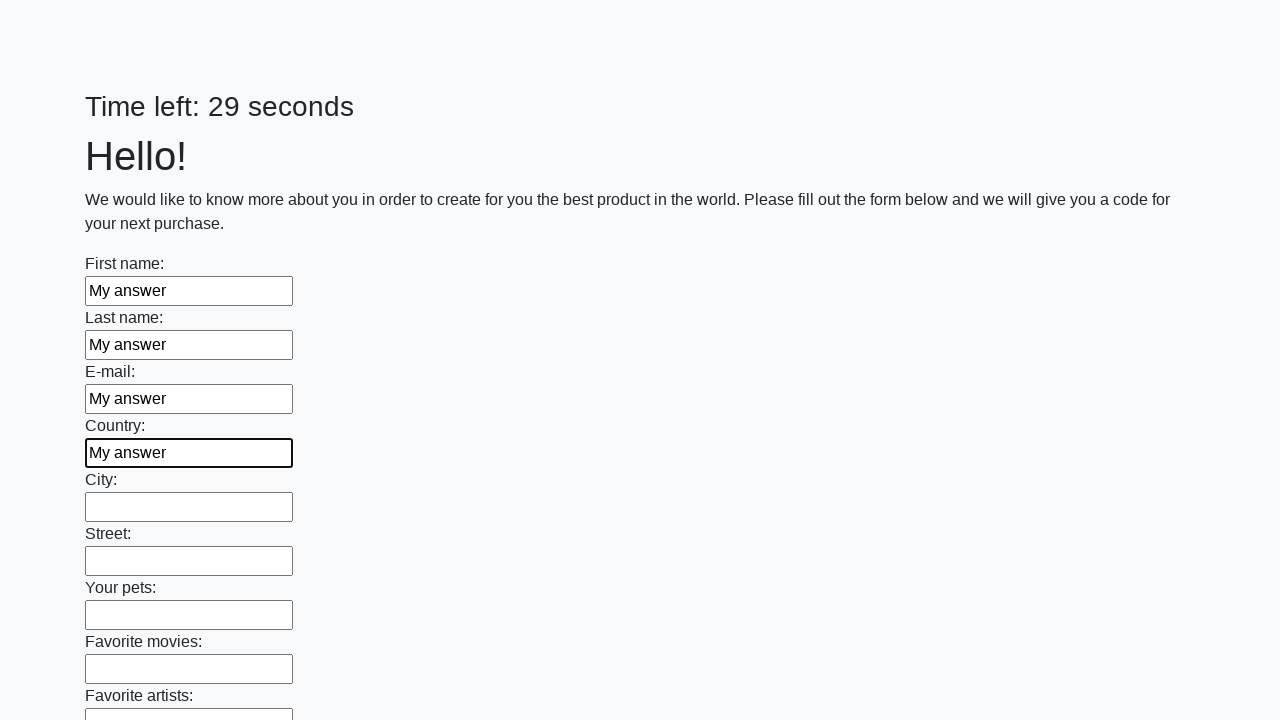

Filled input field with 'My answer' on input >> nth=4
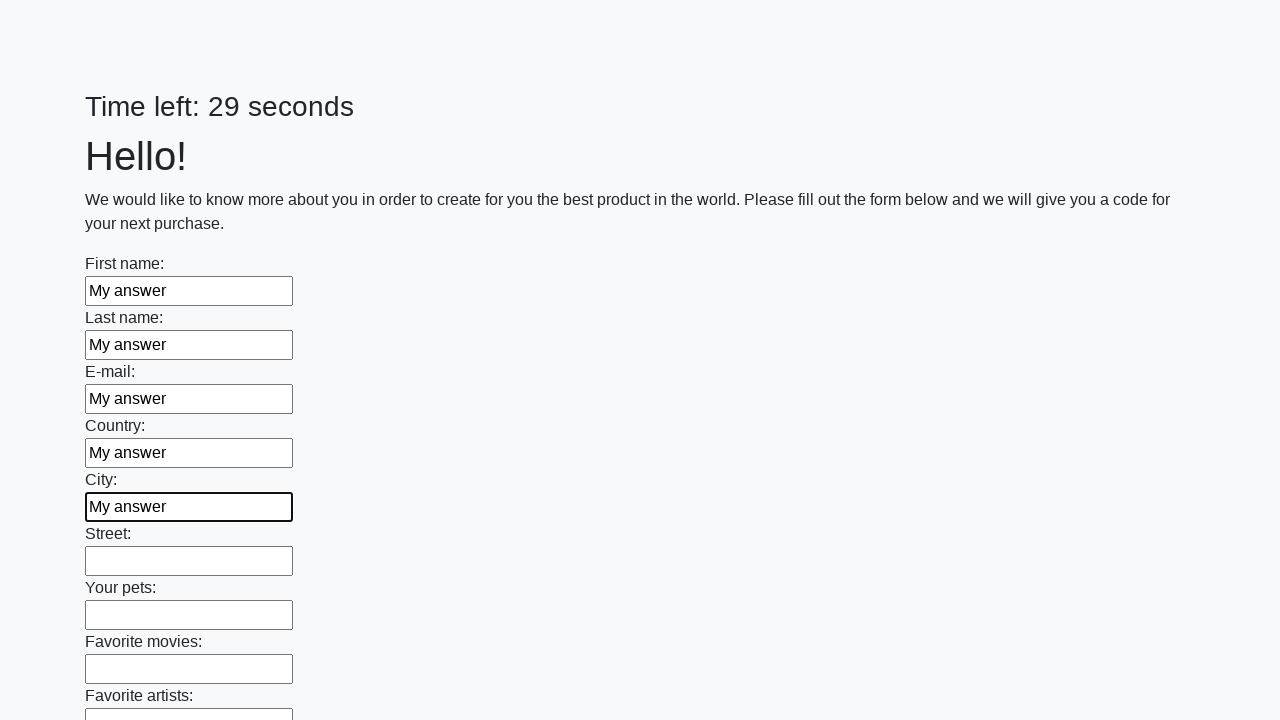

Filled input field with 'My answer' on input >> nth=5
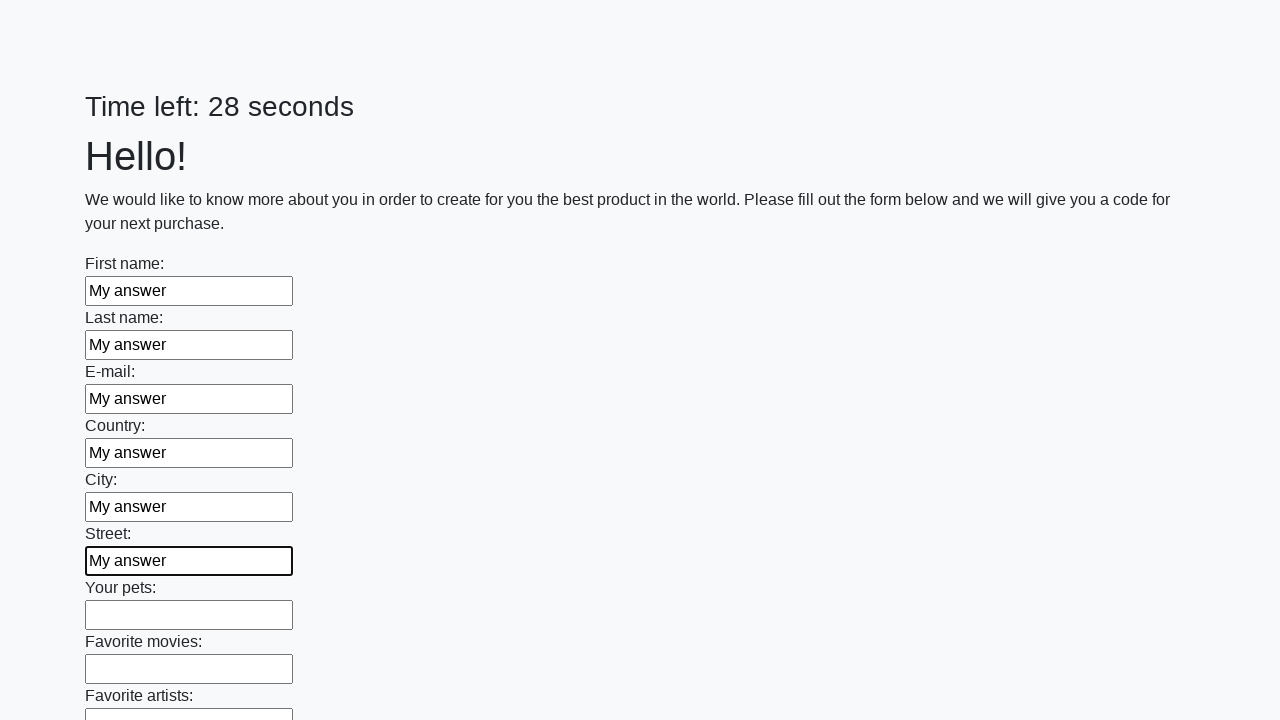

Filled input field with 'My answer' on input >> nth=6
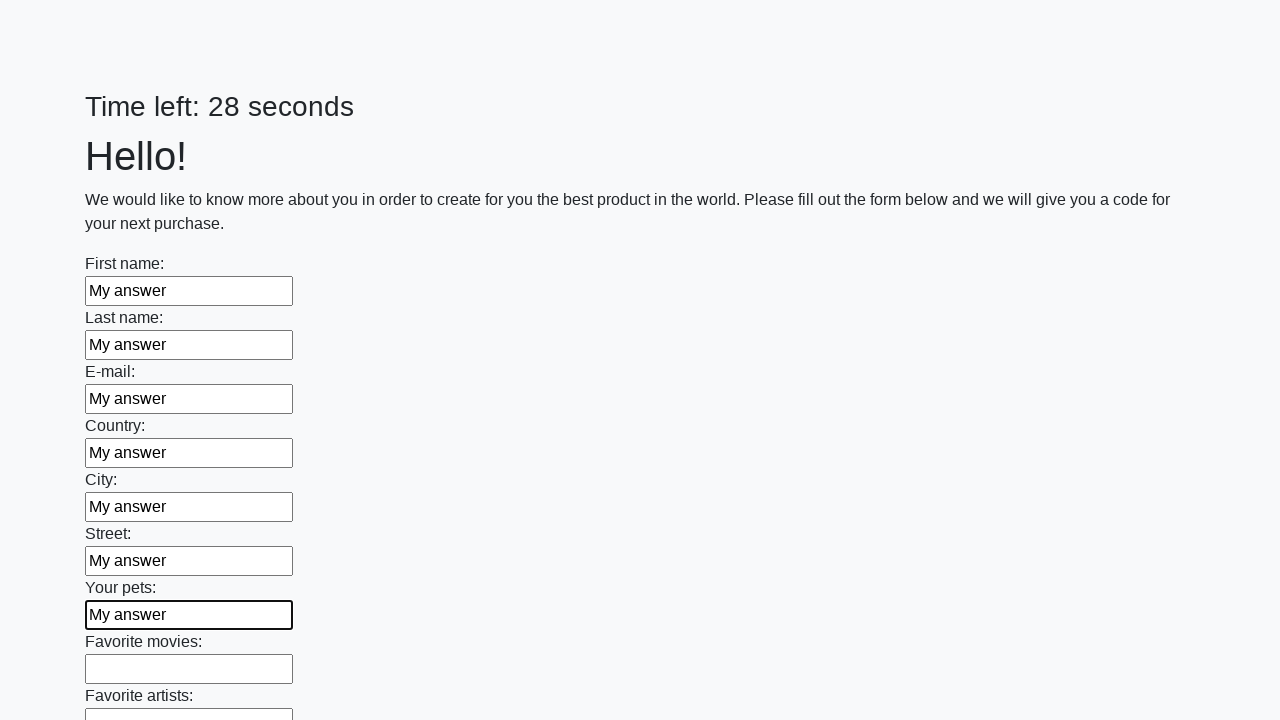

Filled input field with 'My answer' on input >> nth=7
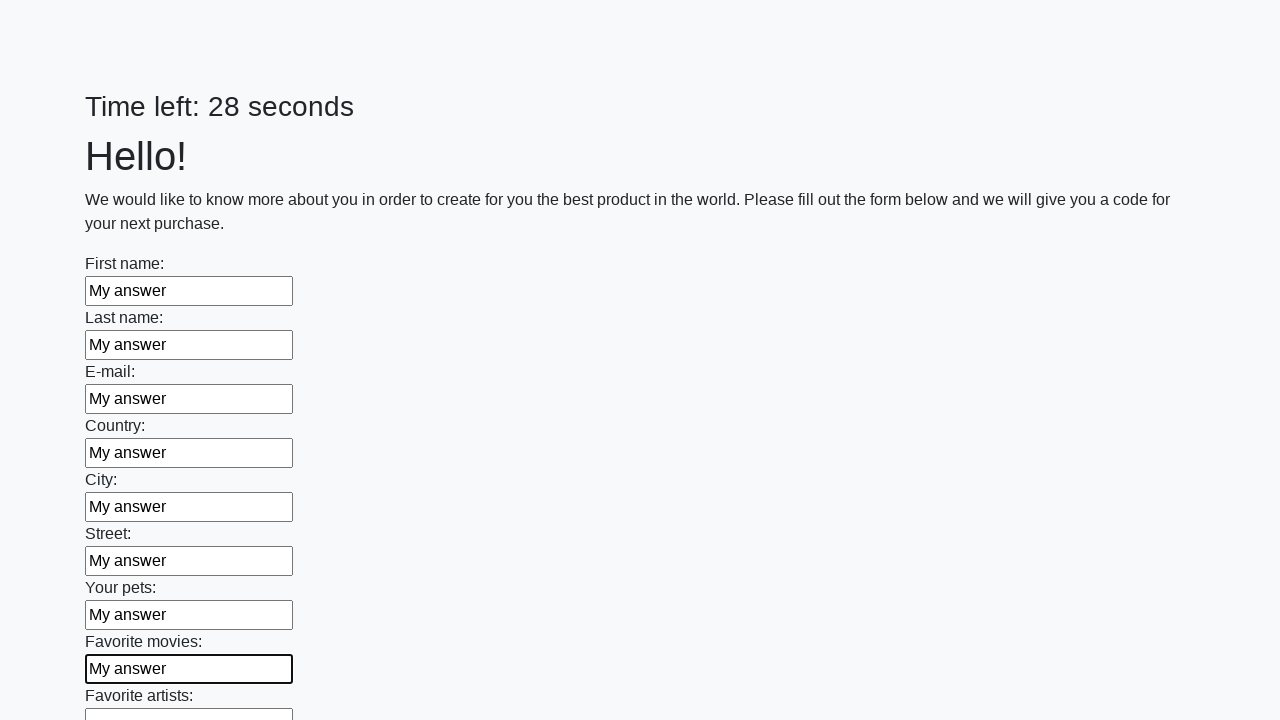

Filled input field with 'My answer' on input >> nth=8
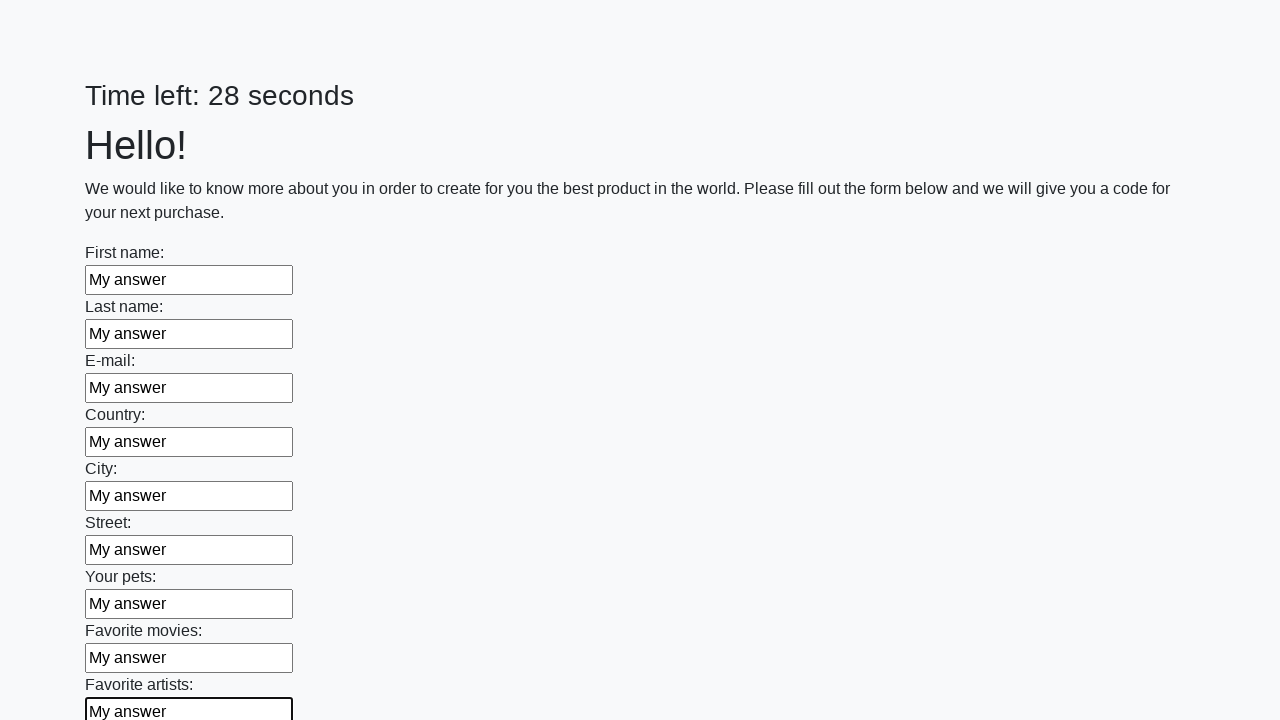

Filled input field with 'My answer' on input >> nth=9
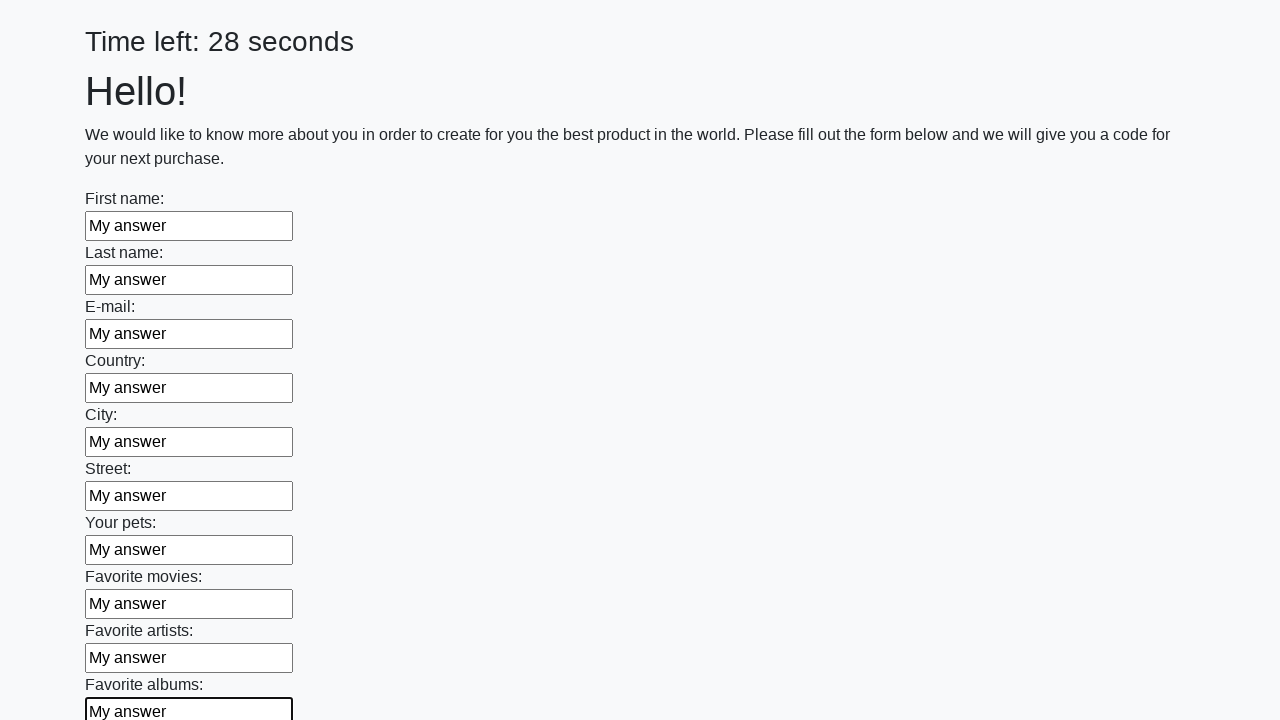

Filled input field with 'My answer' on input >> nth=10
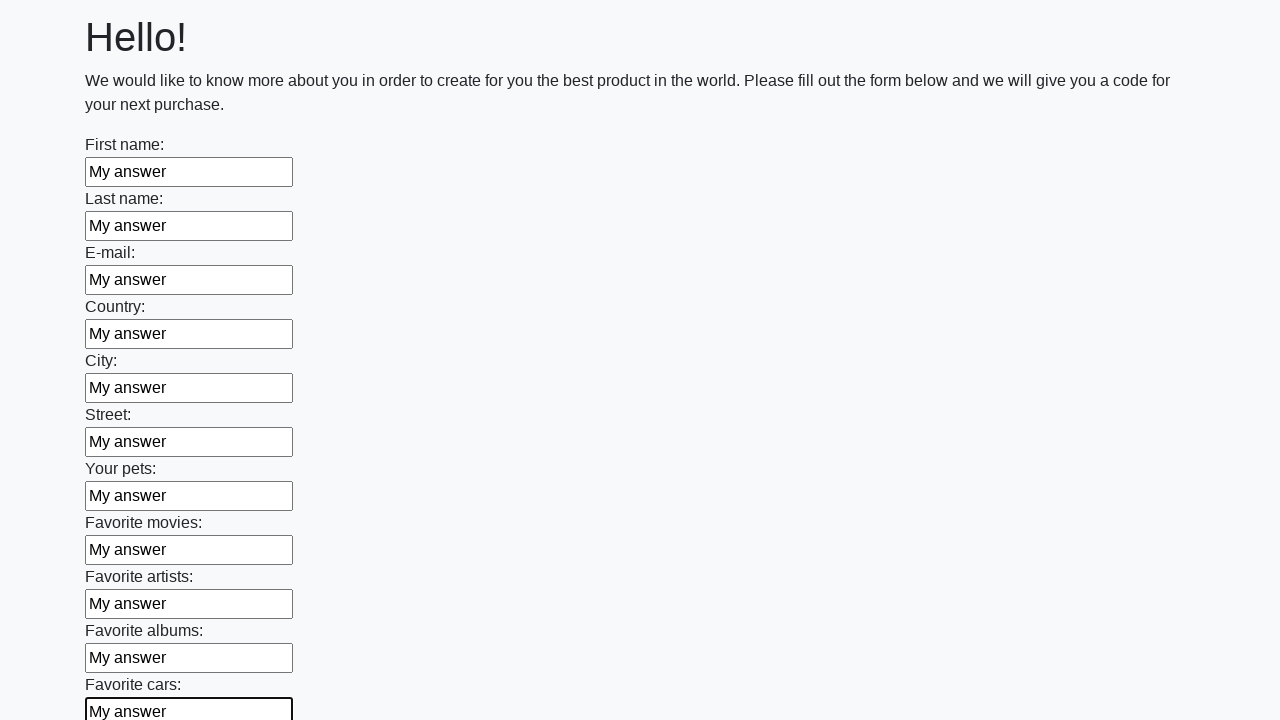

Filled input field with 'My answer' on input >> nth=11
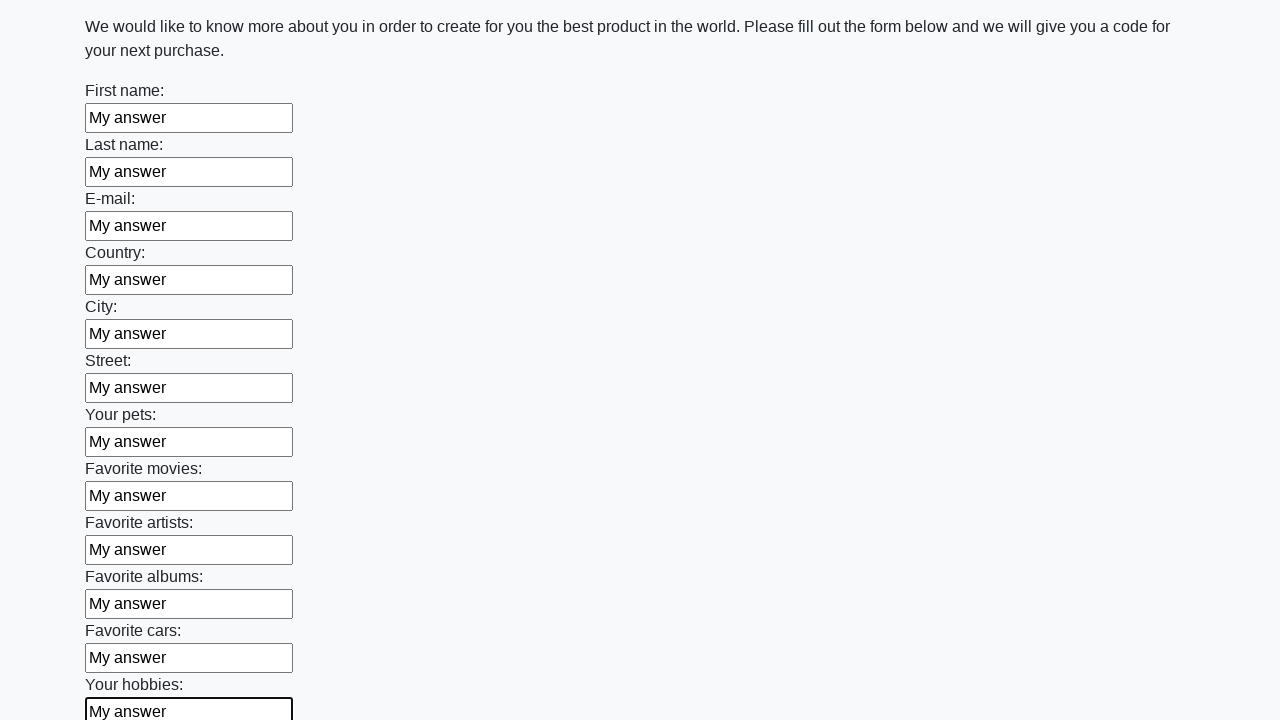

Filled input field with 'My answer' on input >> nth=12
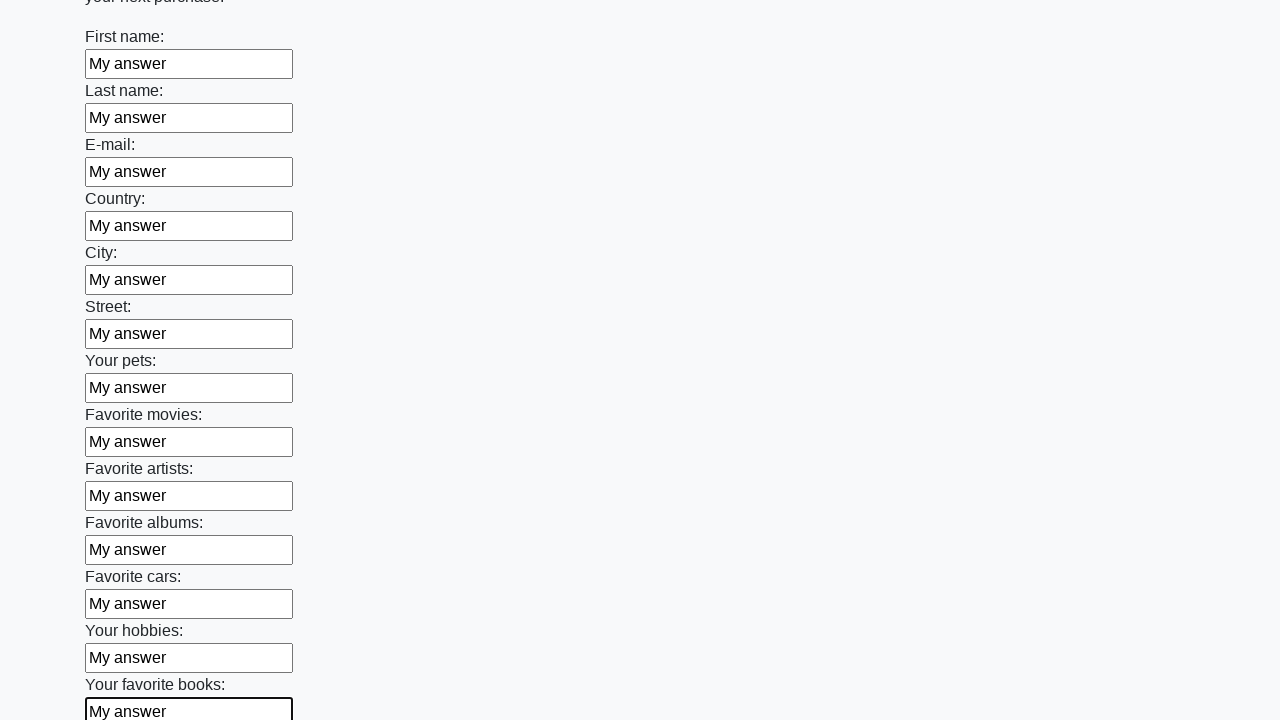

Filled input field with 'My answer' on input >> nth=13
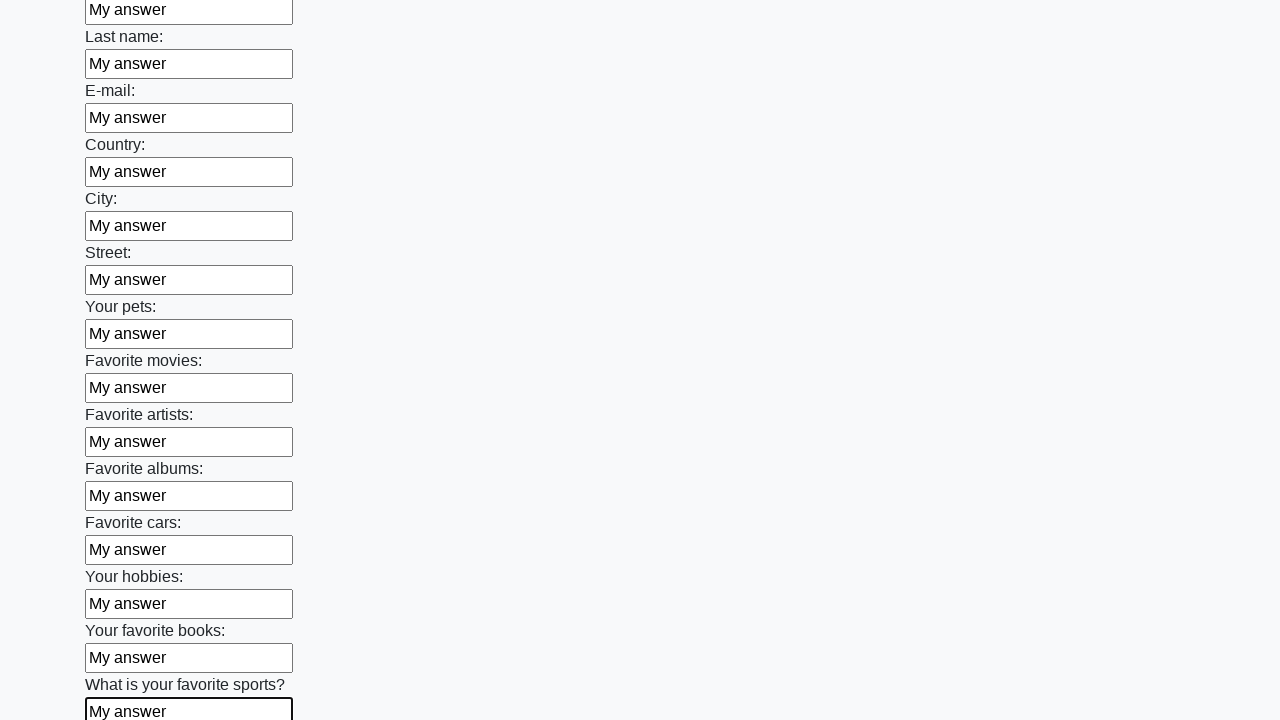

Filled input field with 'My answer' on input >> nth=14
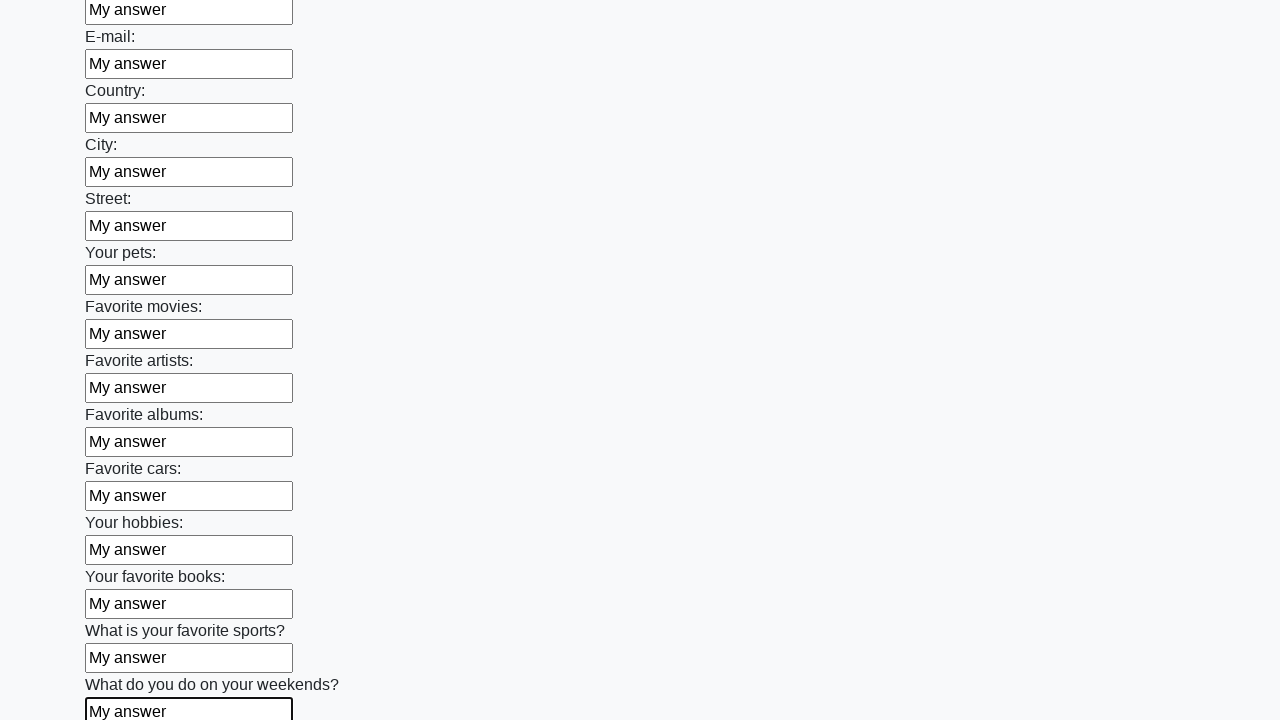

Filled input field with 'My answer' on input >> nth=15
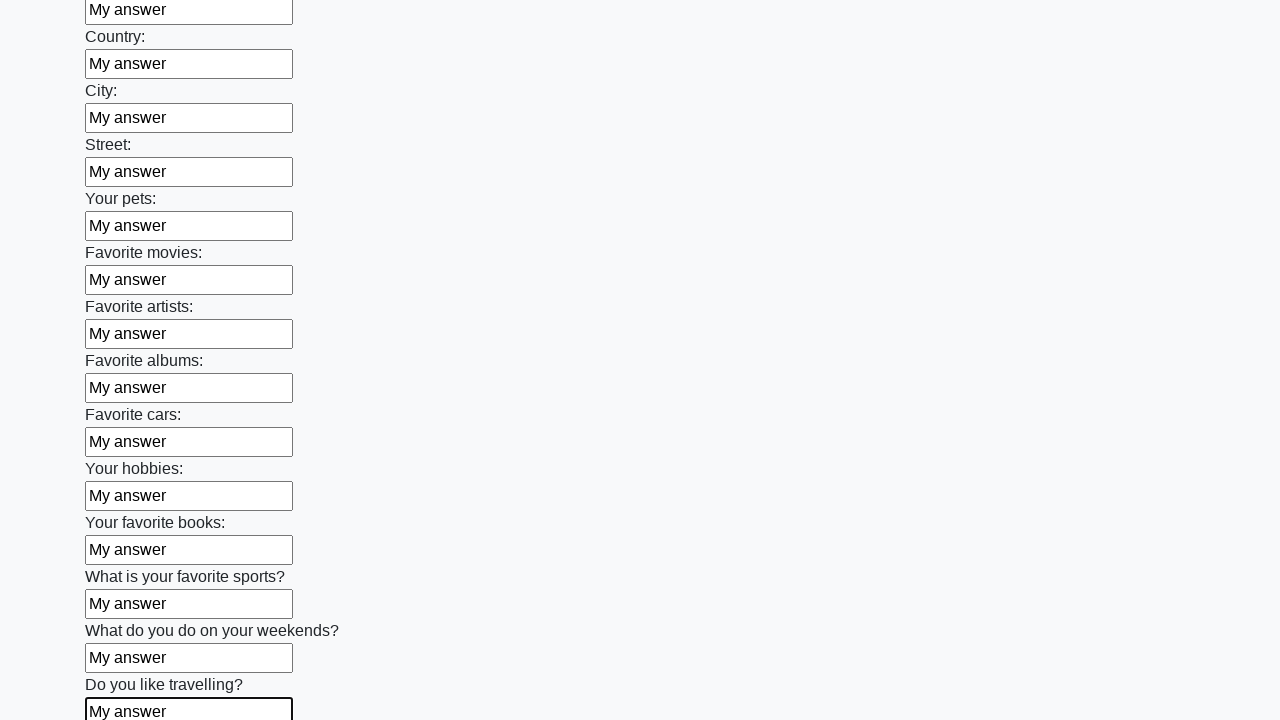

Filled input field with 'My answer' on input >> nth=16
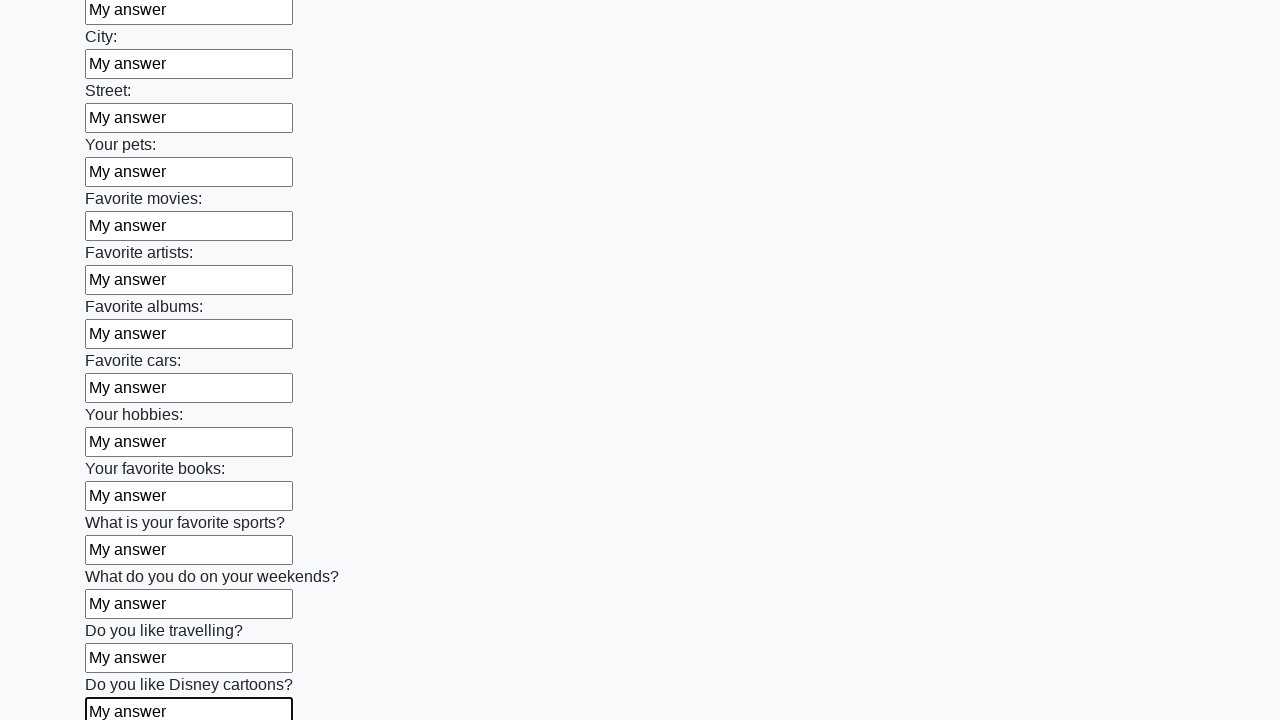

Filled input field with 'My answer' on input >> nth=17
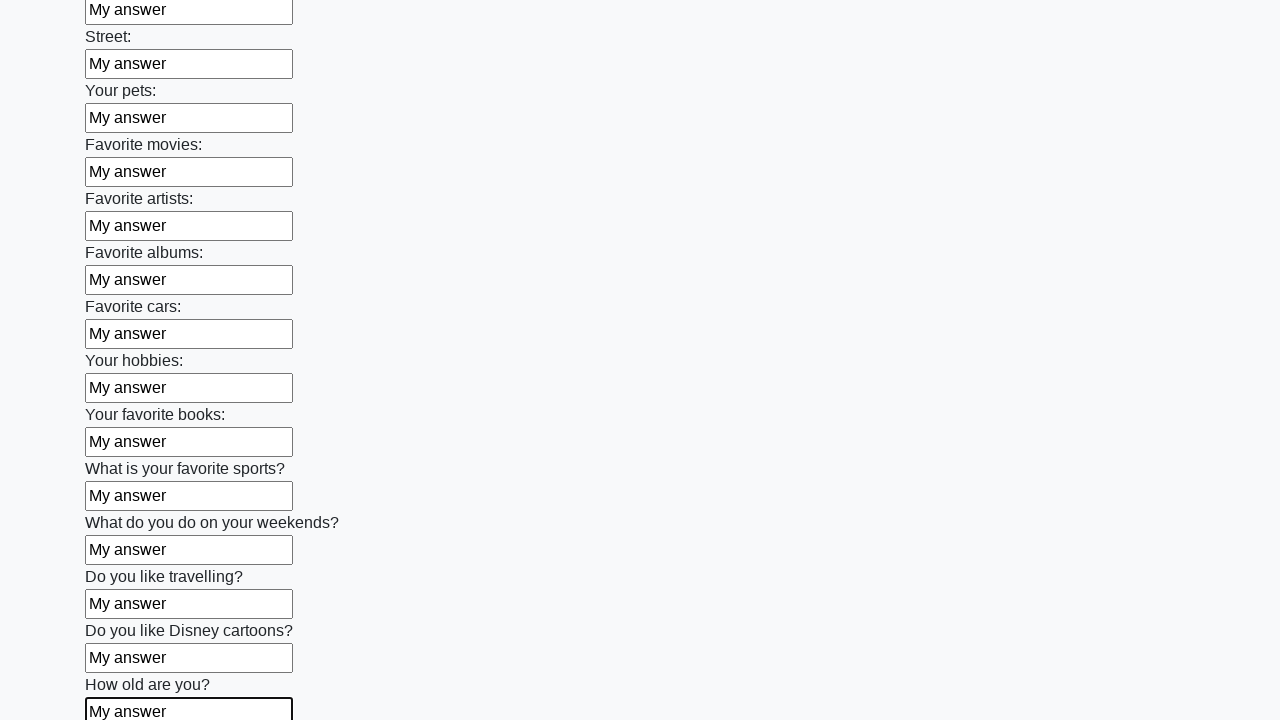

Filled input field with 'My answer' on input >> nth=18
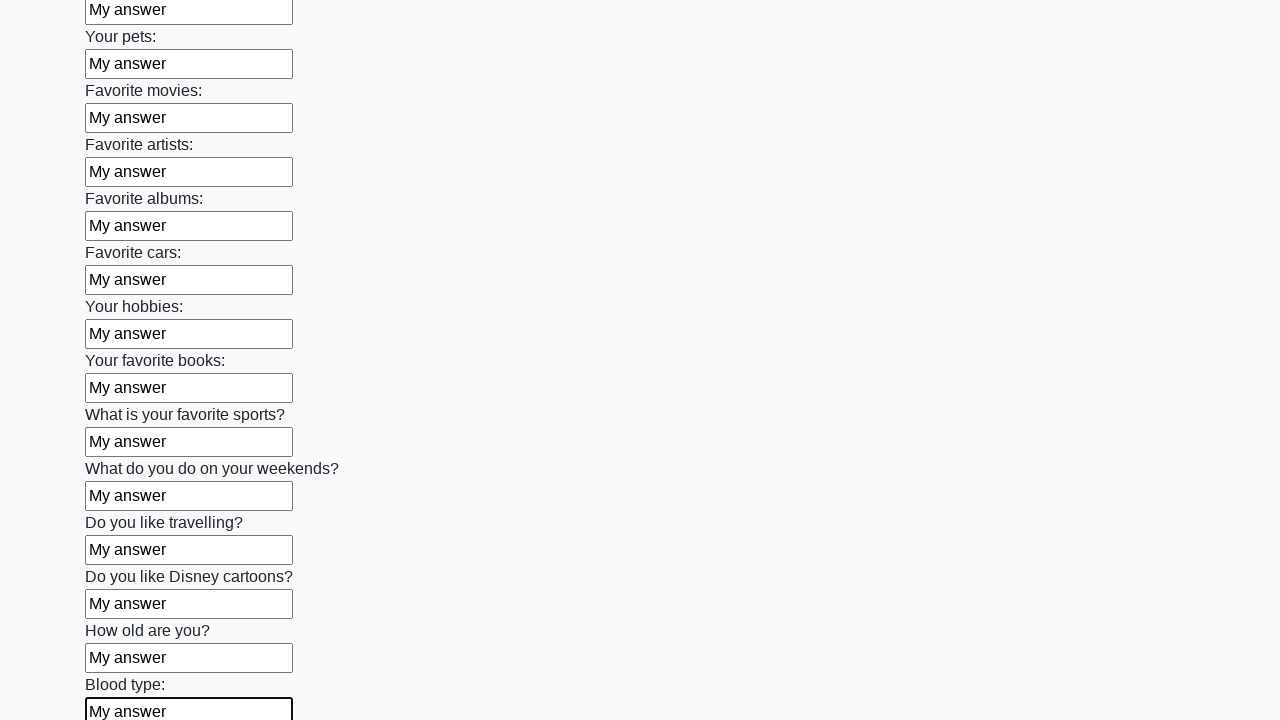

Filled input field with 'My answer' on input >> nth=19
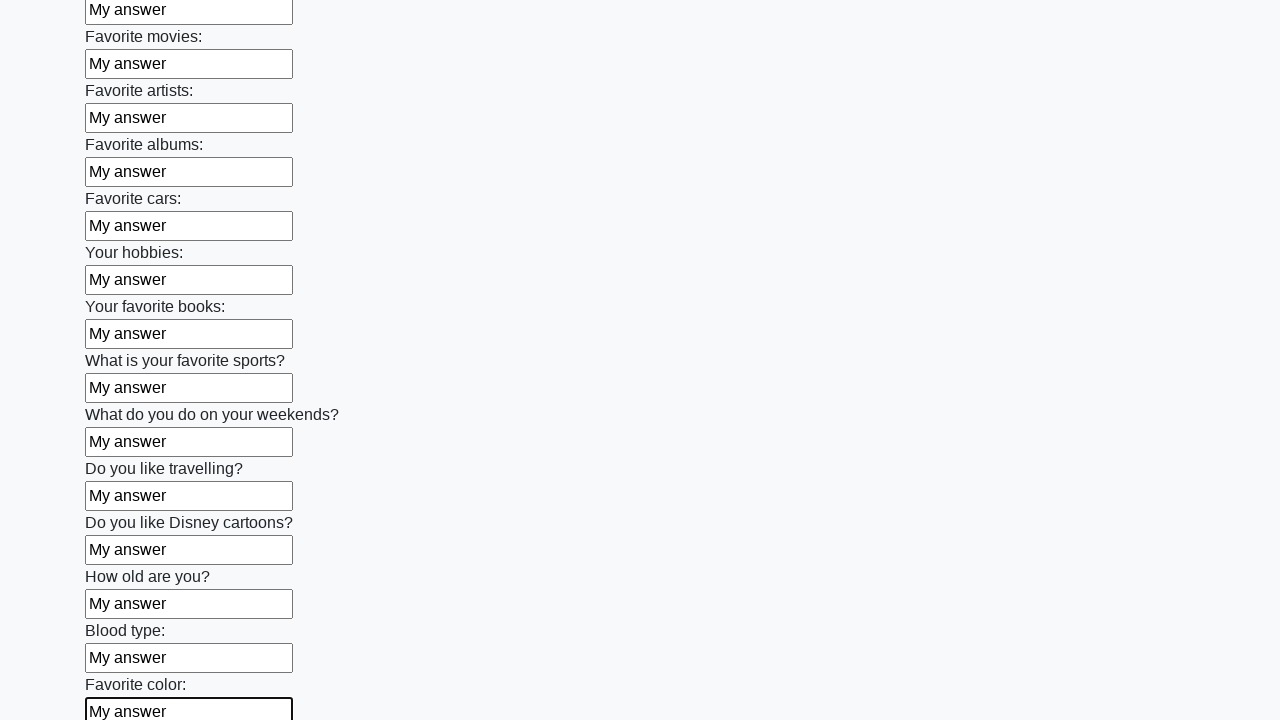

Filled input field with 'My answer' on input >> nth=20
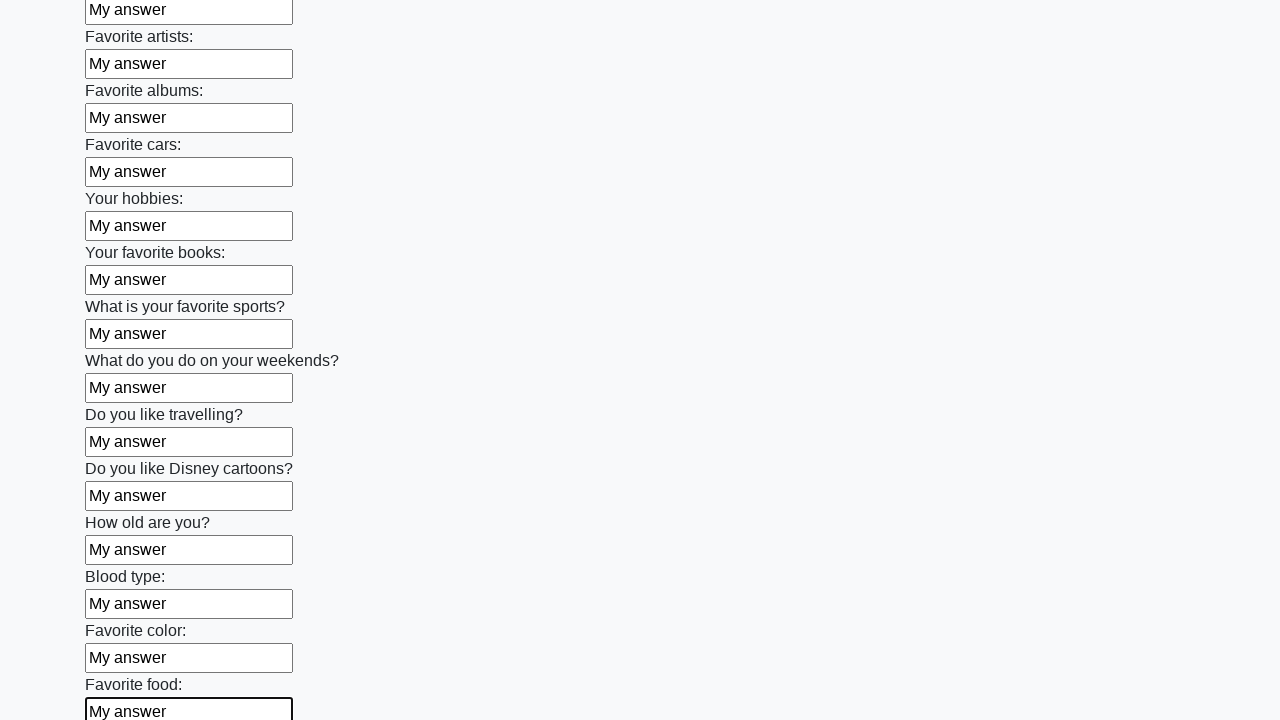

Filled input field with 'My answer' on input >> nth=21
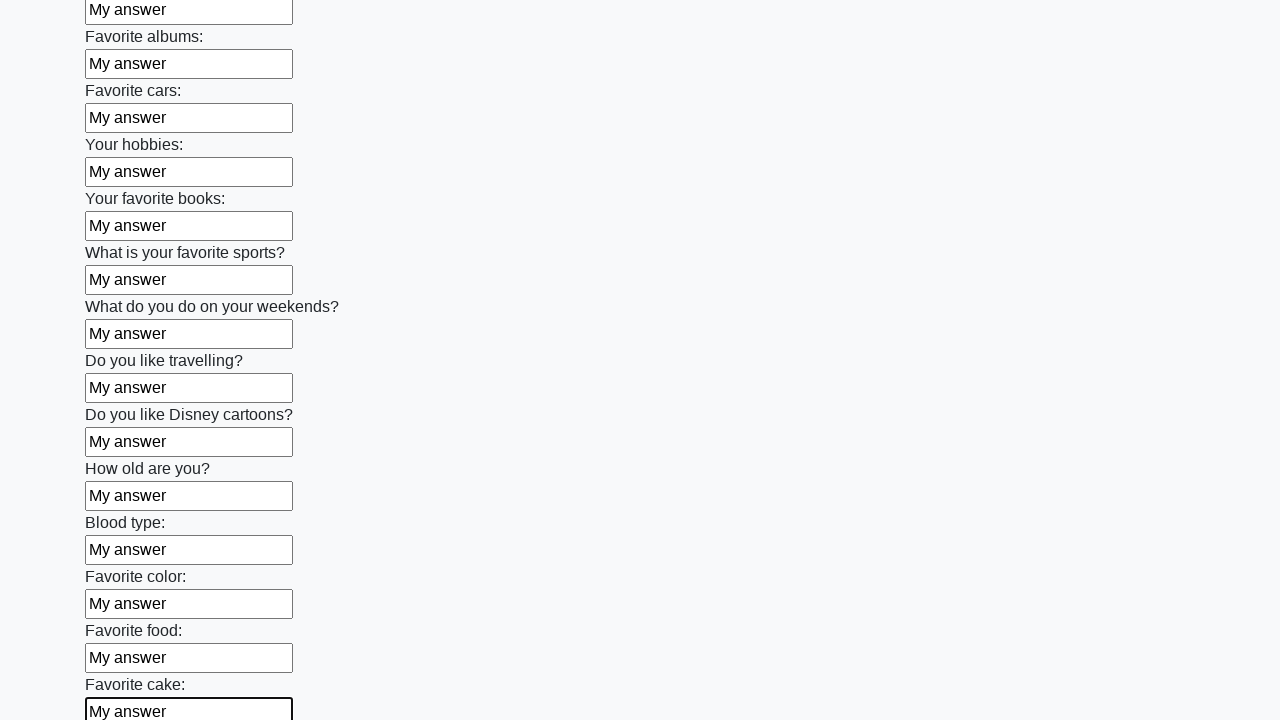

Filled input field with 'My answer' on input >> nth=22
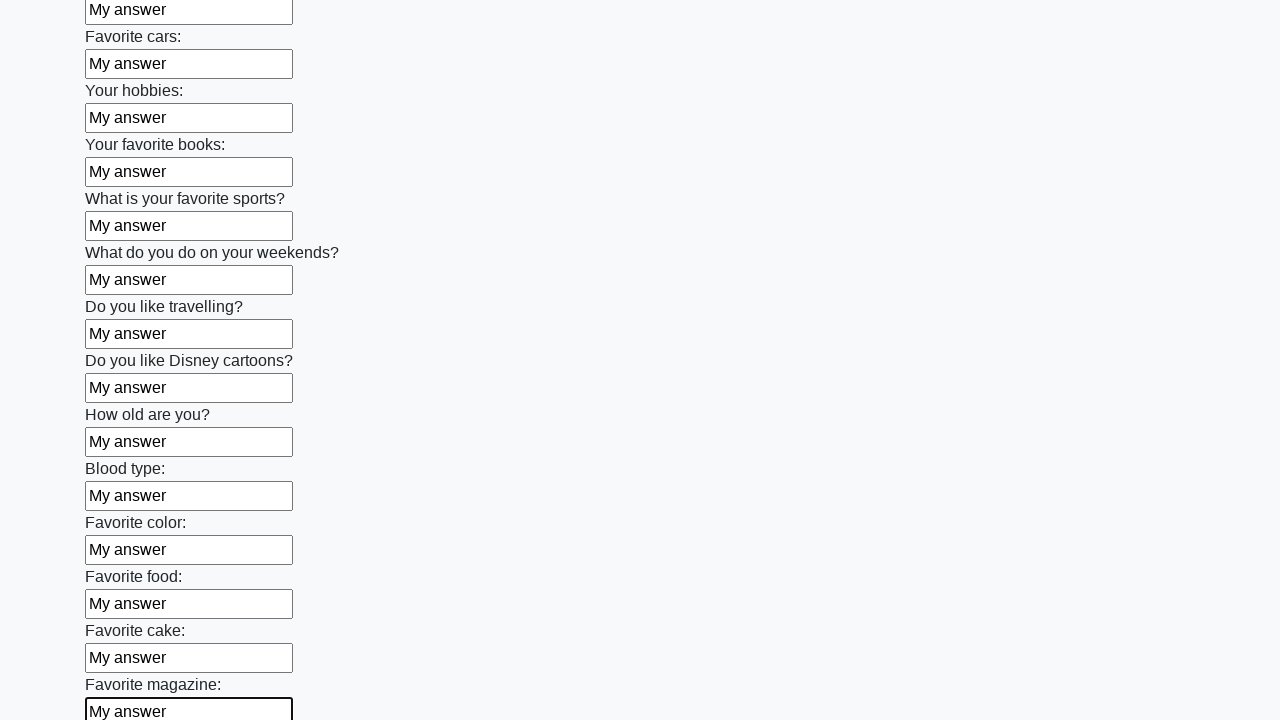

Filled input field with 'My answer' on input >> nth=23
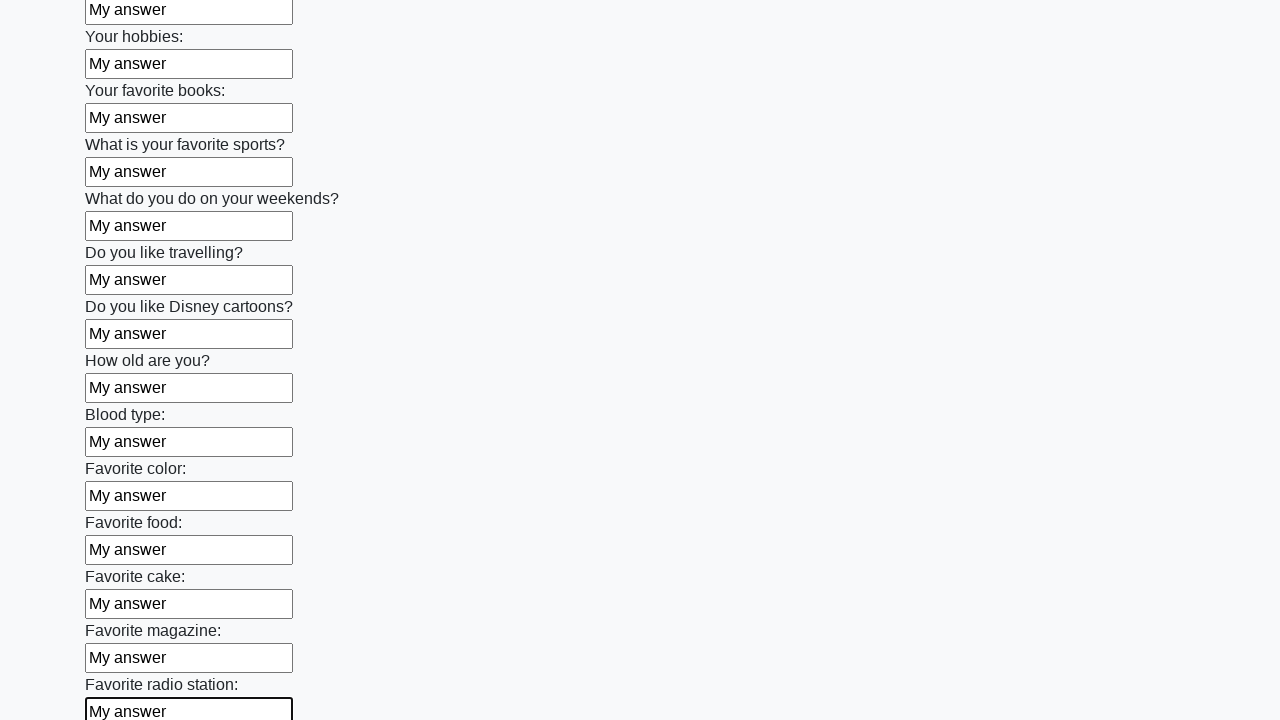

Filled input field with 'My answer' on input >> nth=24
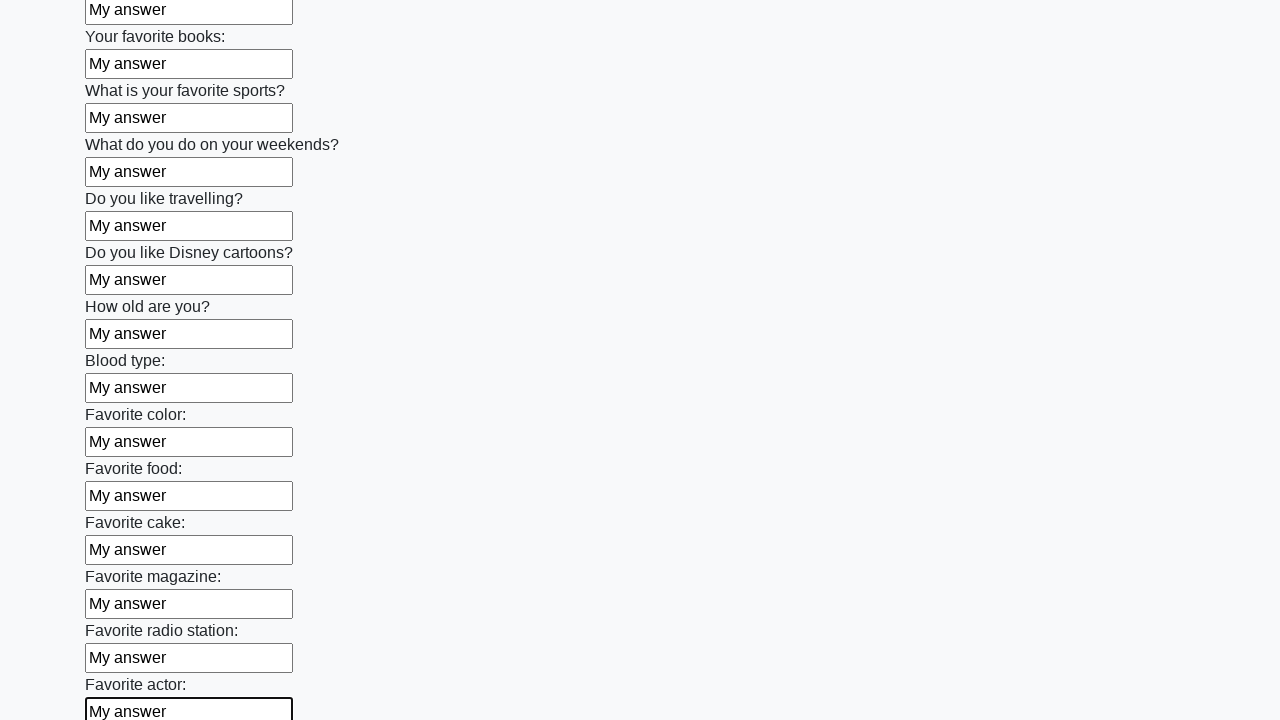

Filled input field with 'My answer' on input >> nth=25
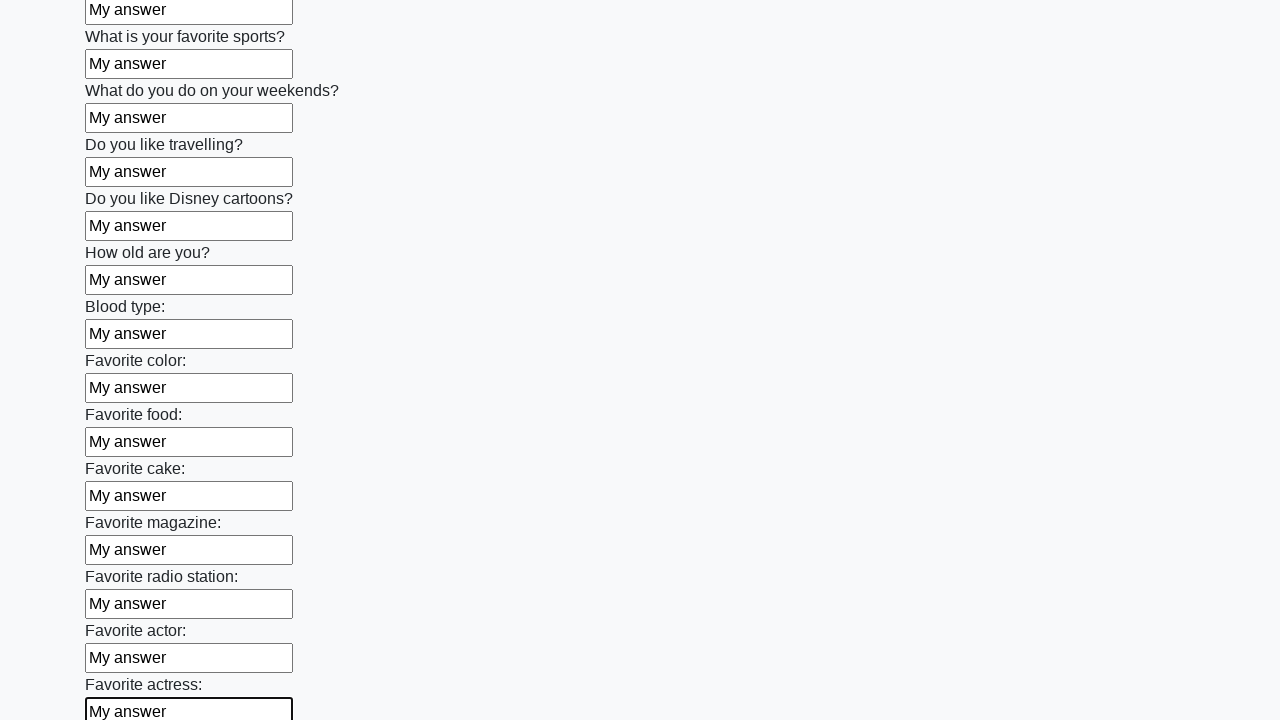

Filled input field with 'My answer' on input >> nth=26
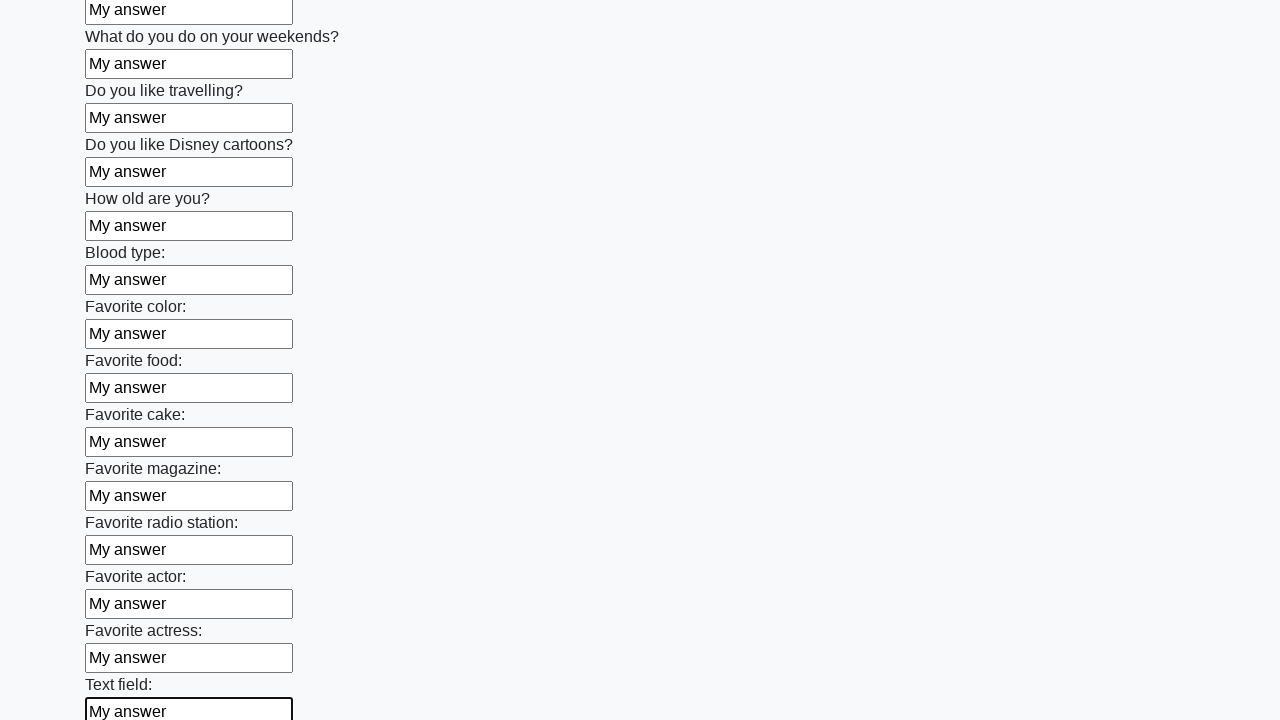

Filled input field with 'My answer' on input >> nth=27
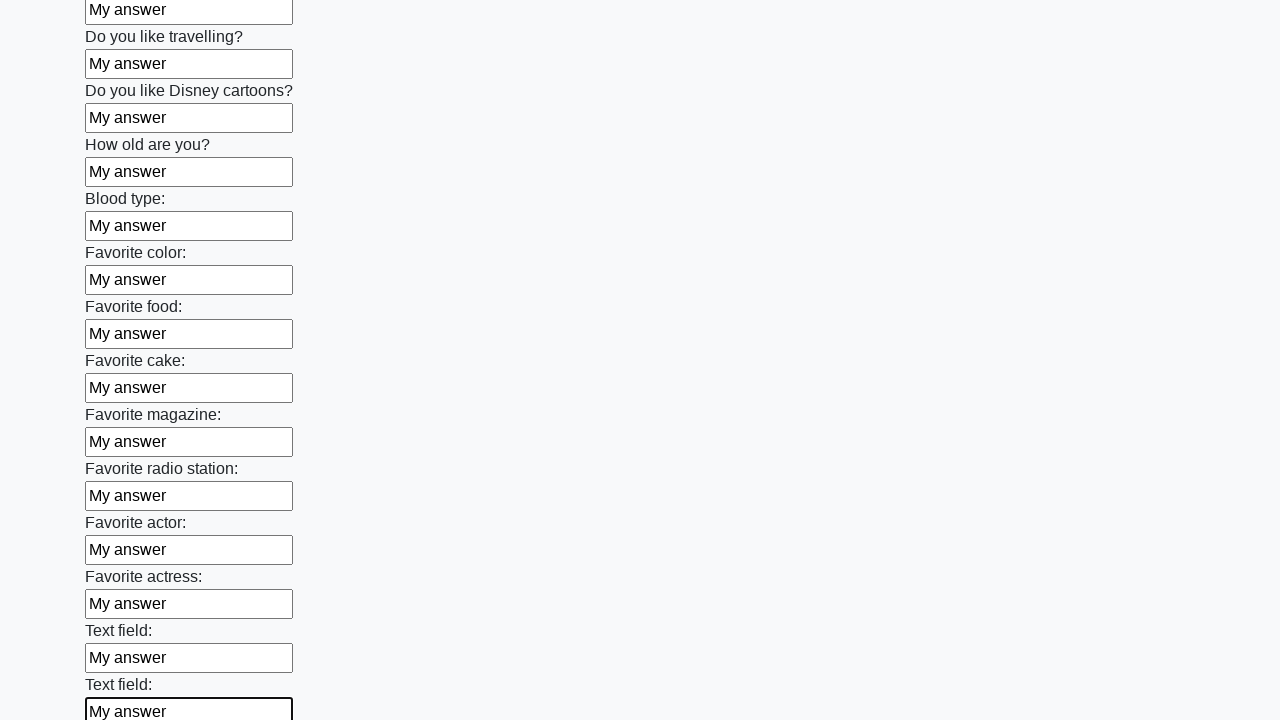

Filled input field with 'My answer' on input >> nth=28
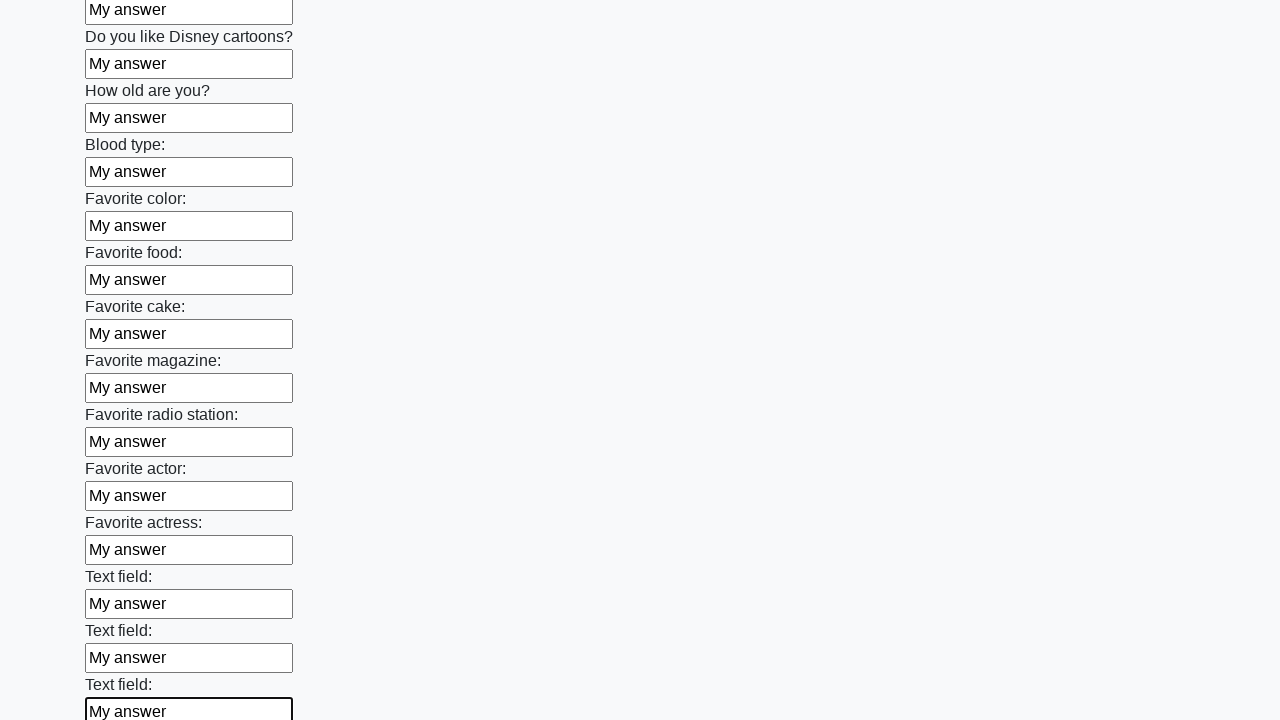

Filled input field with 'My answer' on input >> nth=29
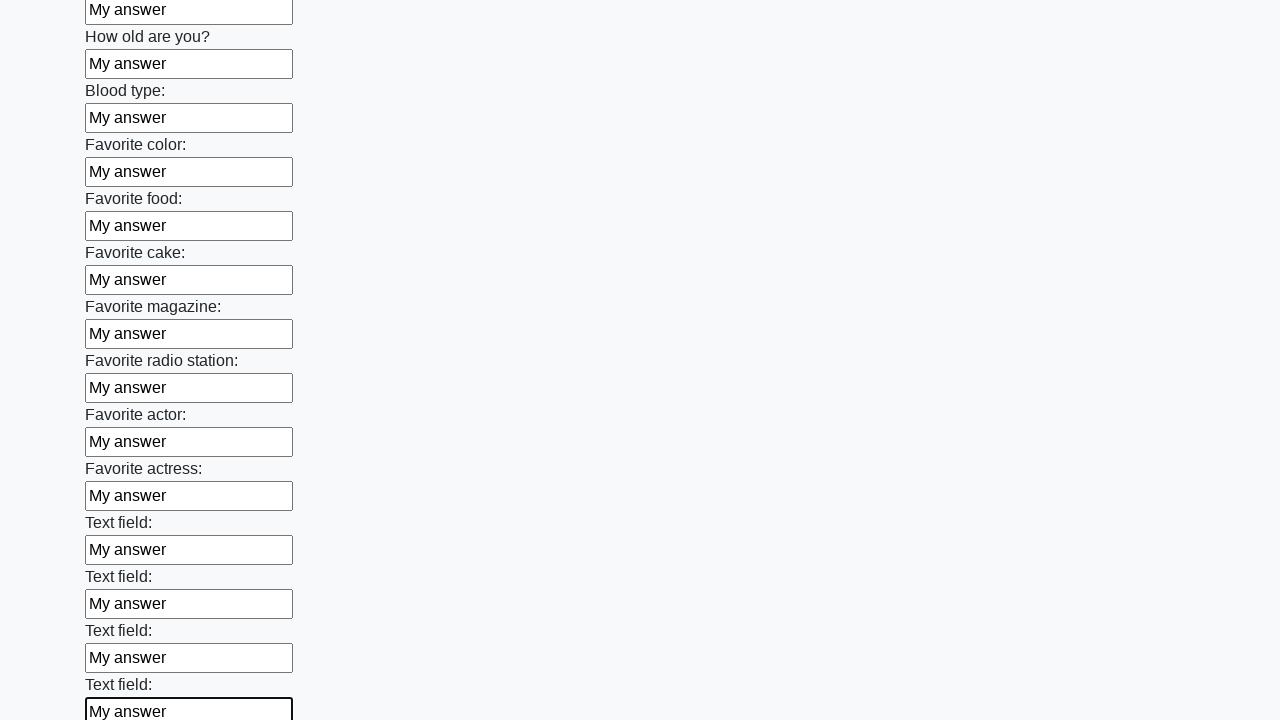

Filled input field with 'My answer' on input >> nth=30
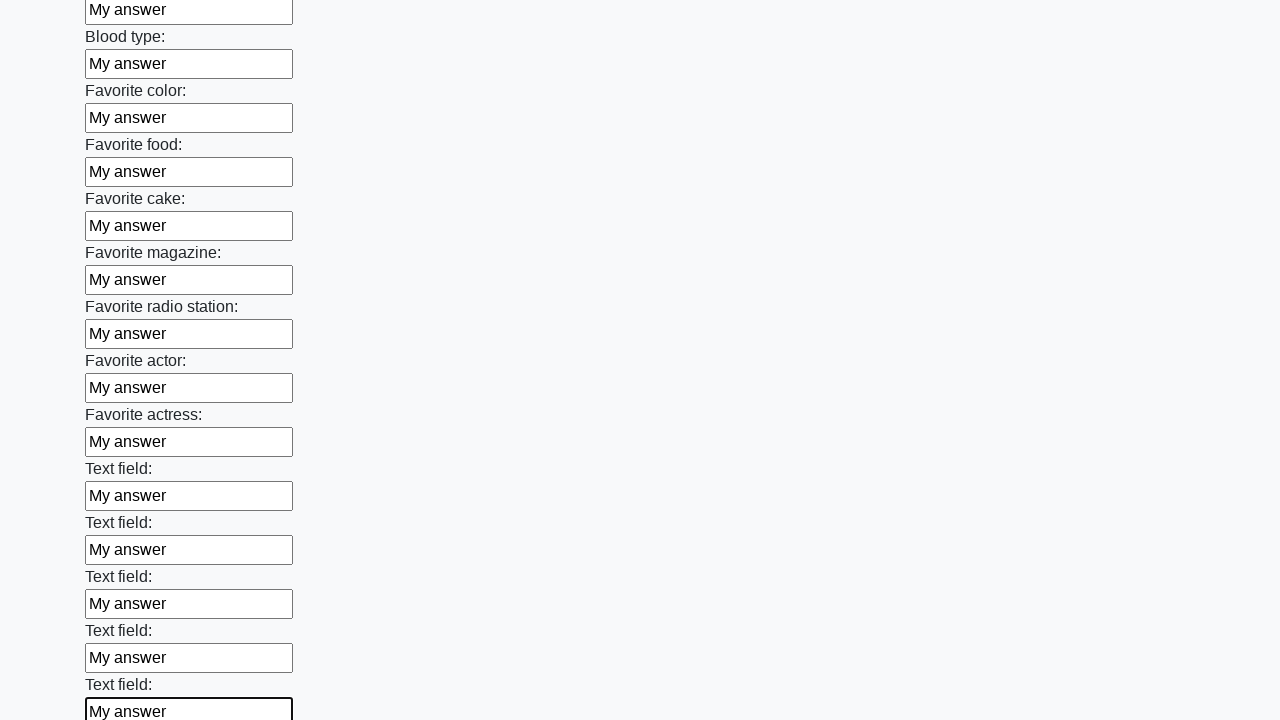

Filled input field with 'My answer' on input >> nth=31
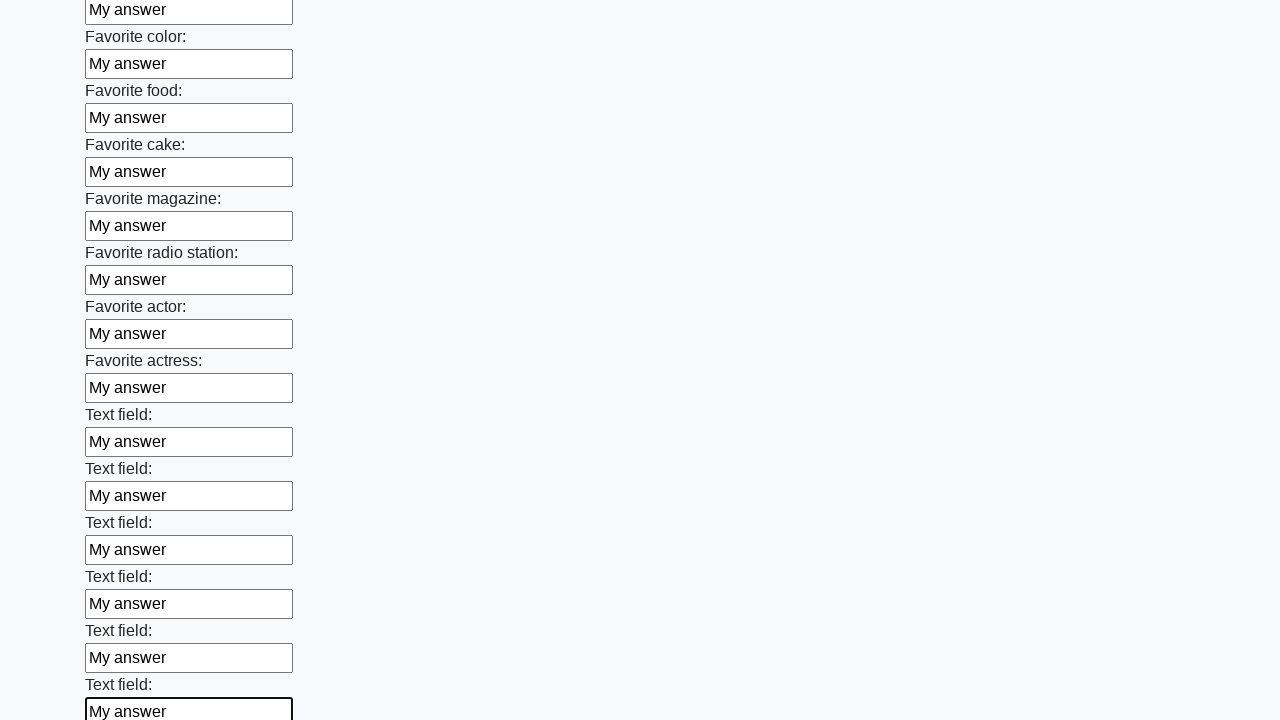

Filled input field with 'My answer' on input >> nth=32
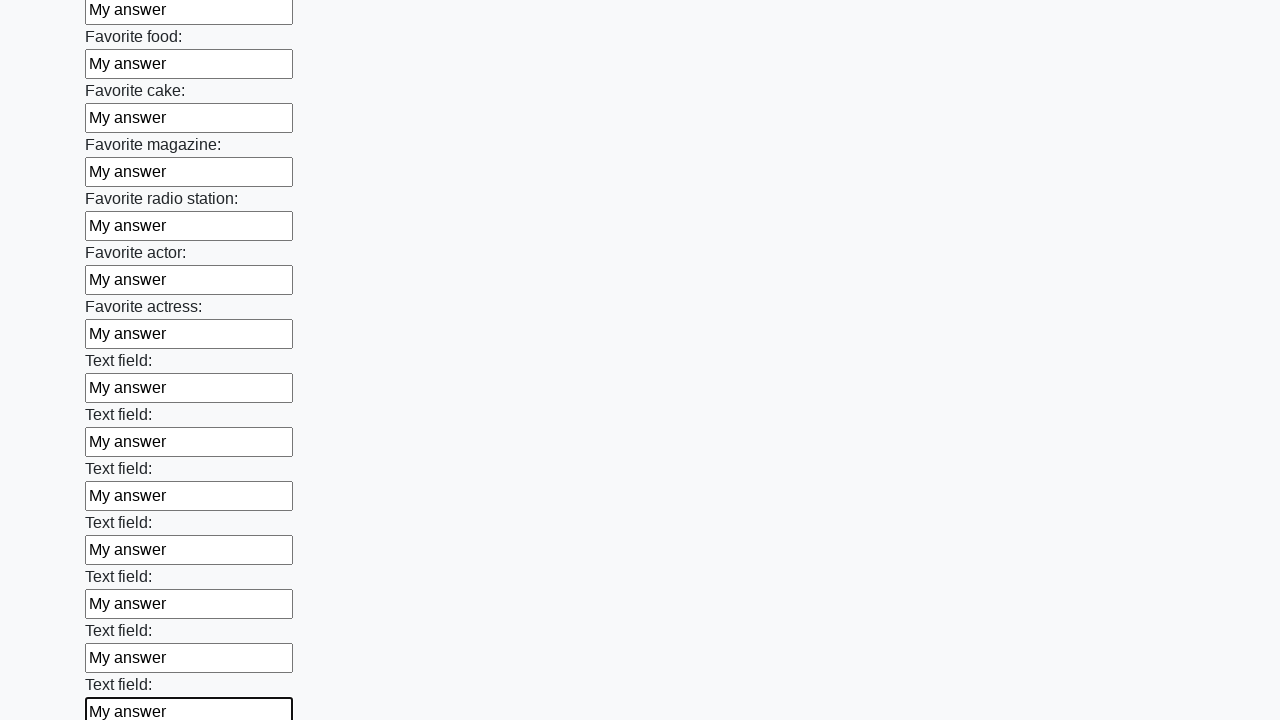

Filled input field with 'My answer' on input >> nth=33
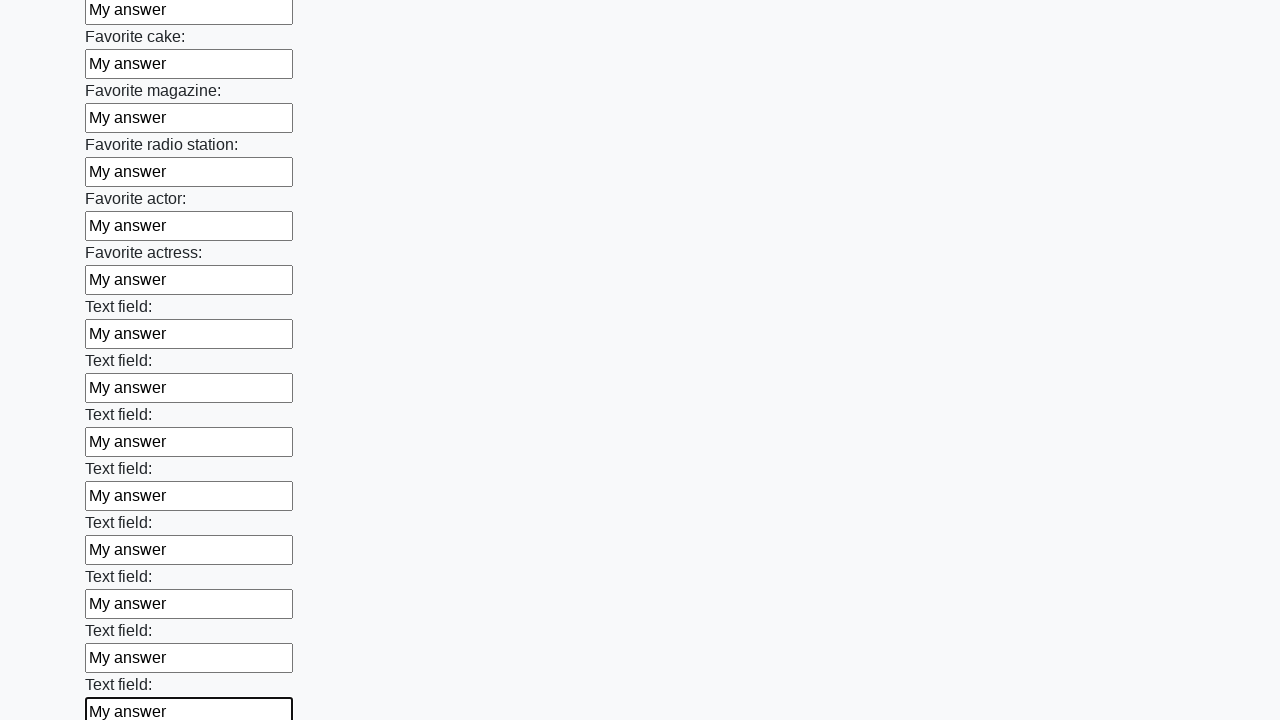

Filled input field with 'My answer' on input >> nth=34
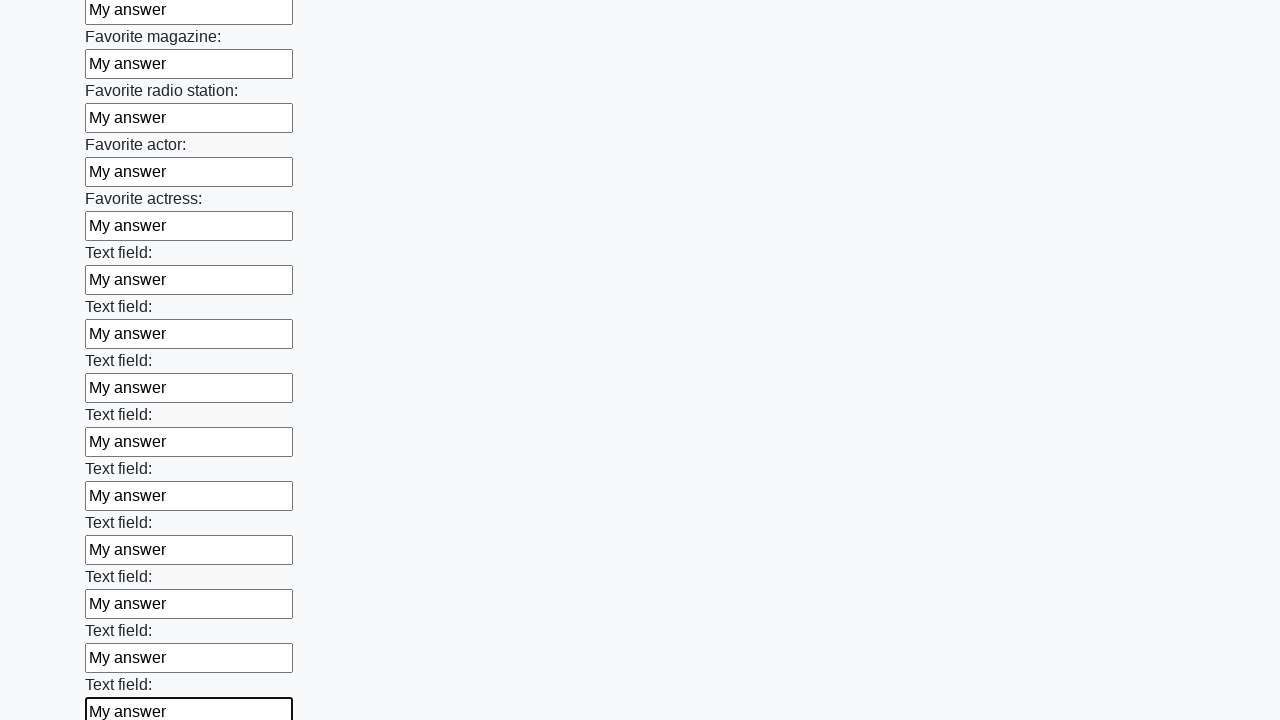

Filled input field with 'My answer' on input >> nth=35
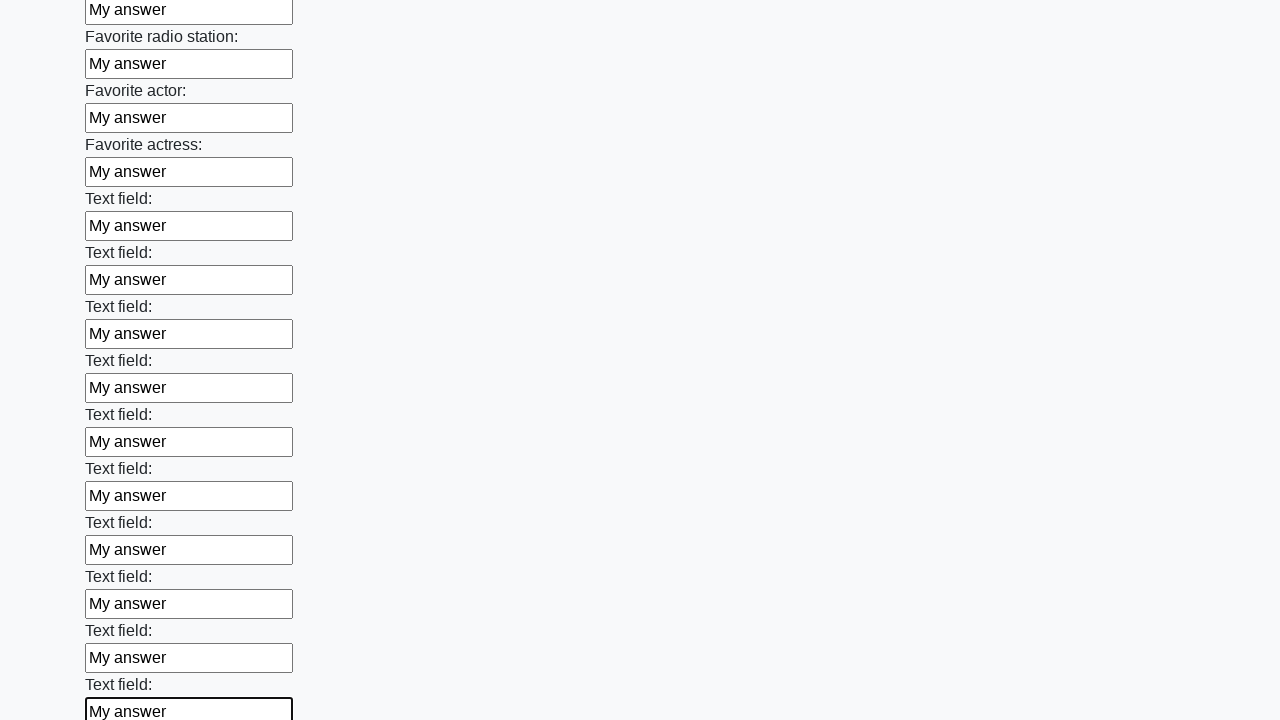

Filled input field with 'My answer' on input >> nth=36
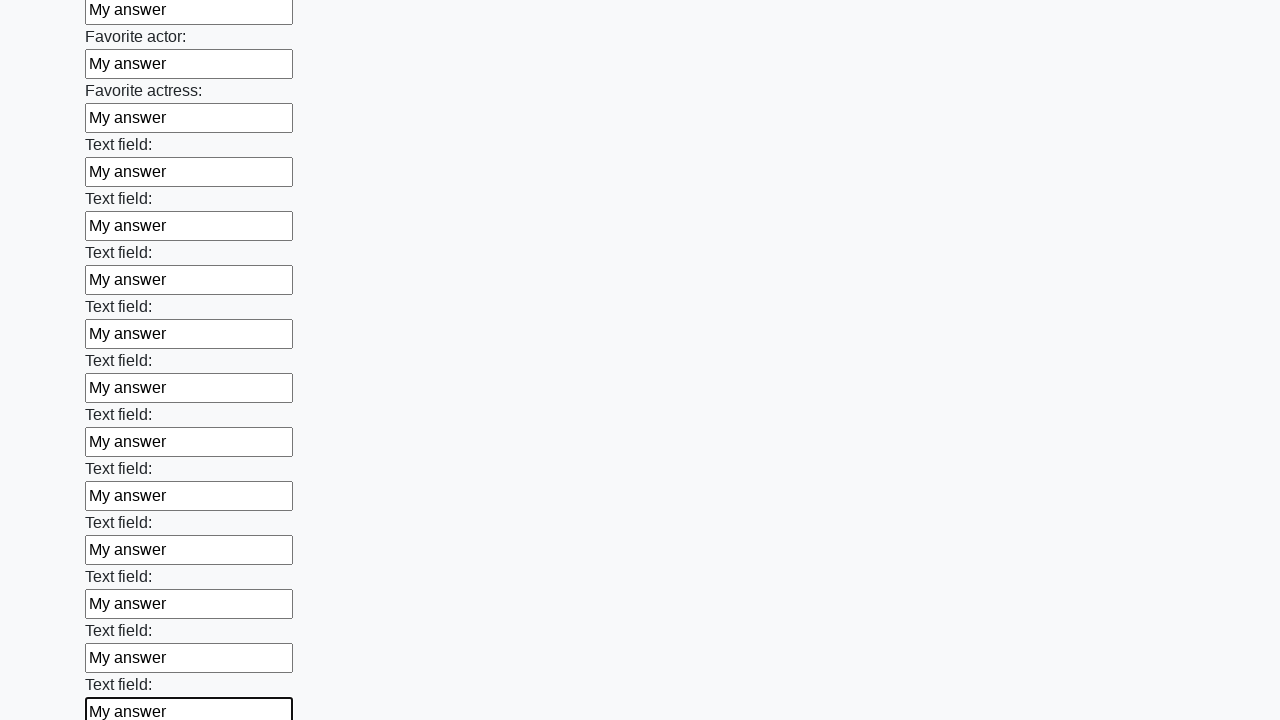

Filled input field with 'My answer' on input >> nth=37
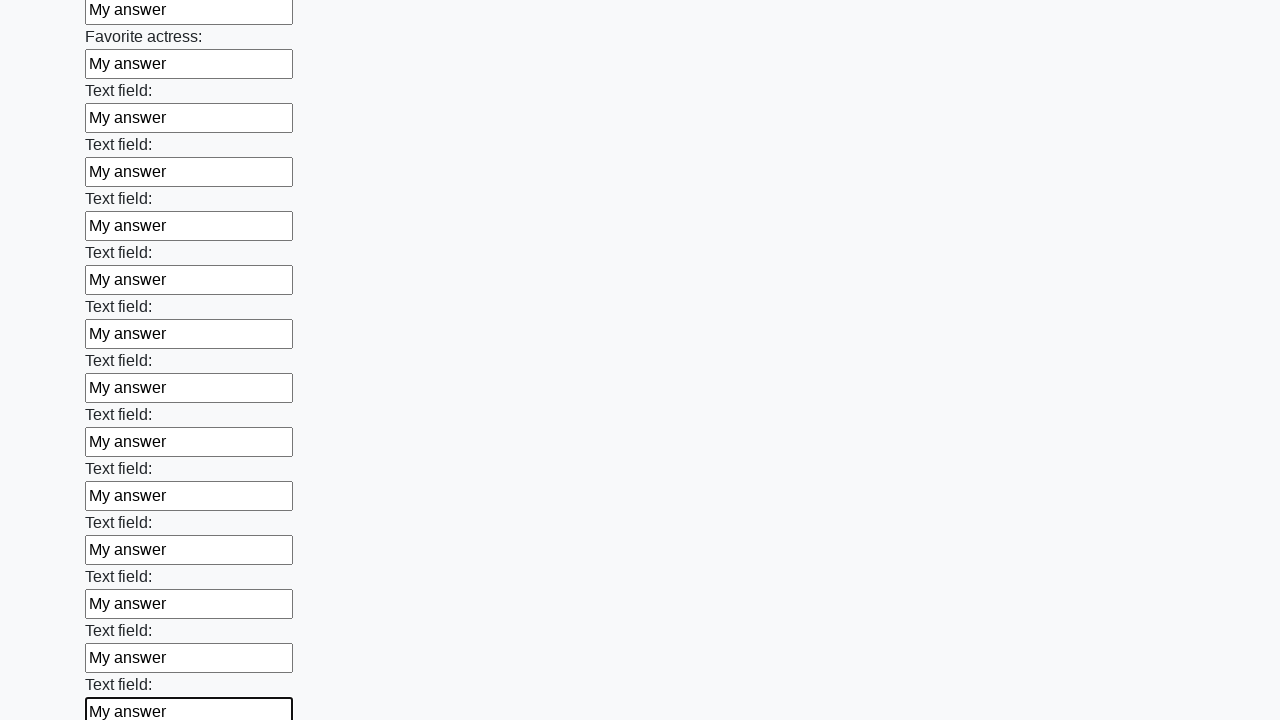

Filled input field with 'My answer' on input >> nth=38
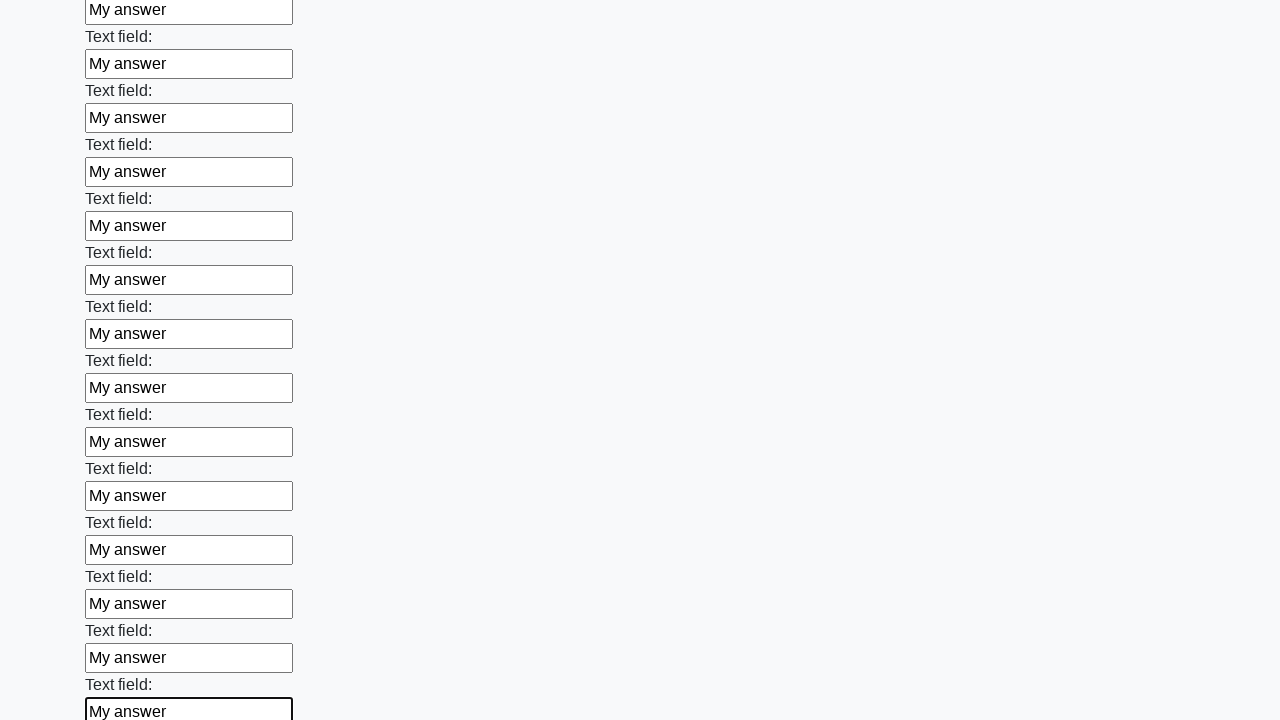

Filled input field with 'My answer' on input >> nth=39
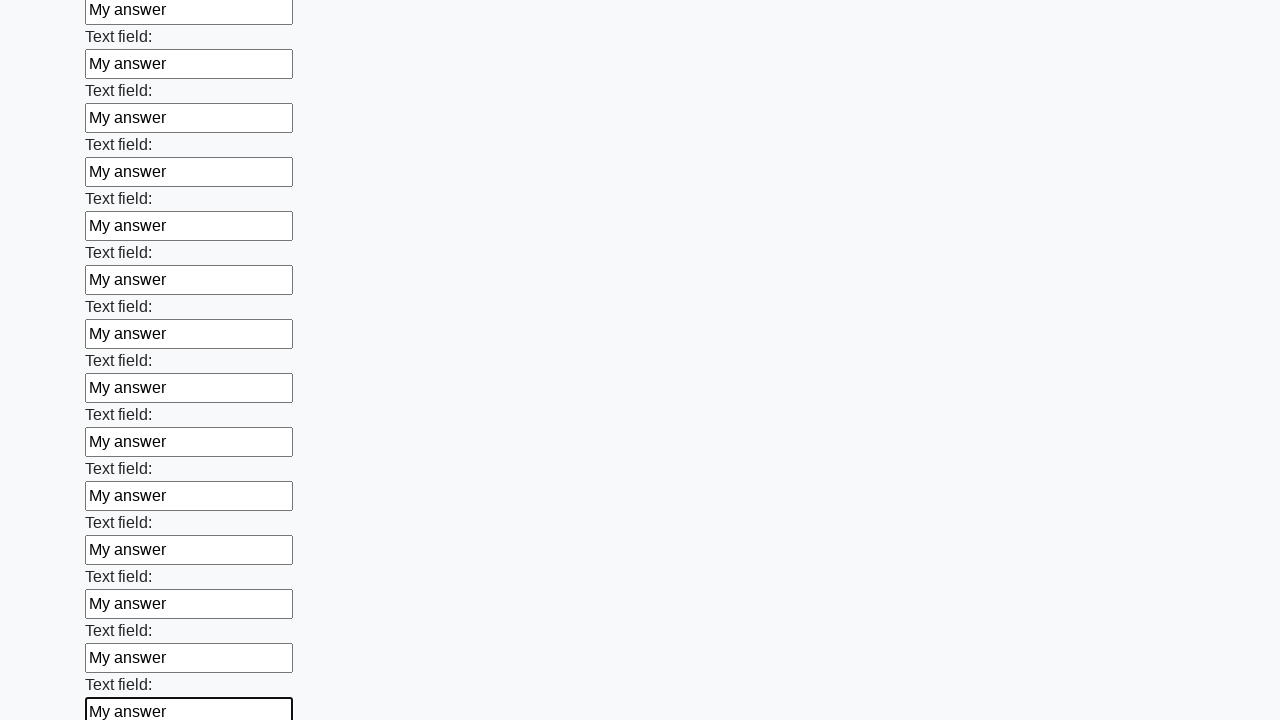

Filled input field with 'My answer' on input >> nth=40
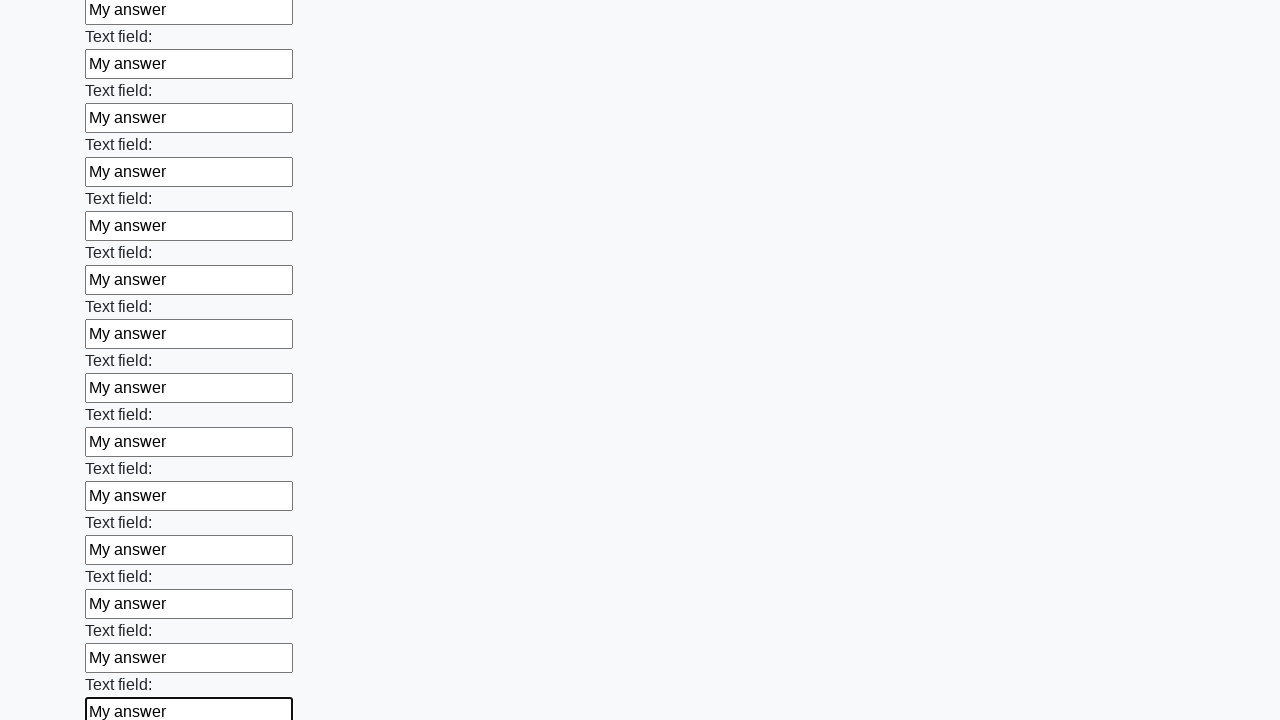

Filled input field with 'My answer' on input >> nth=41
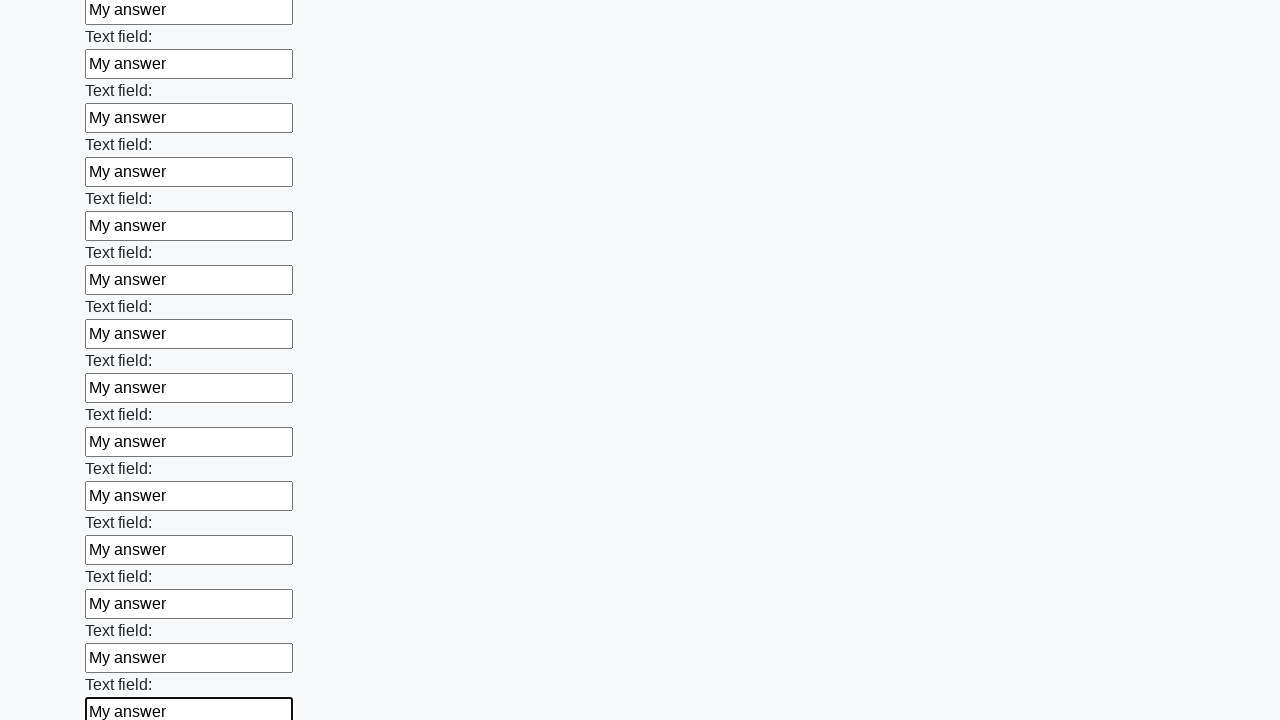

Filled input field with 'My answer' on input >> nth=42
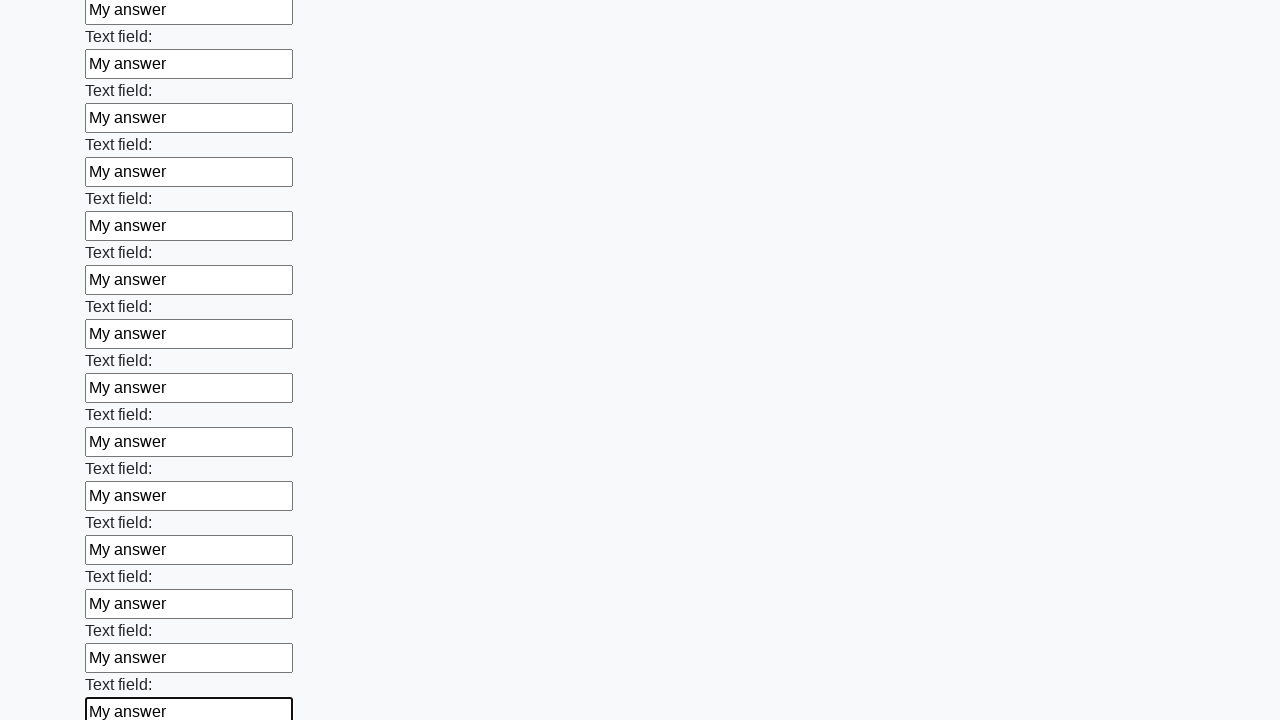

Filled input field with 'My answer' on input >> nth=43
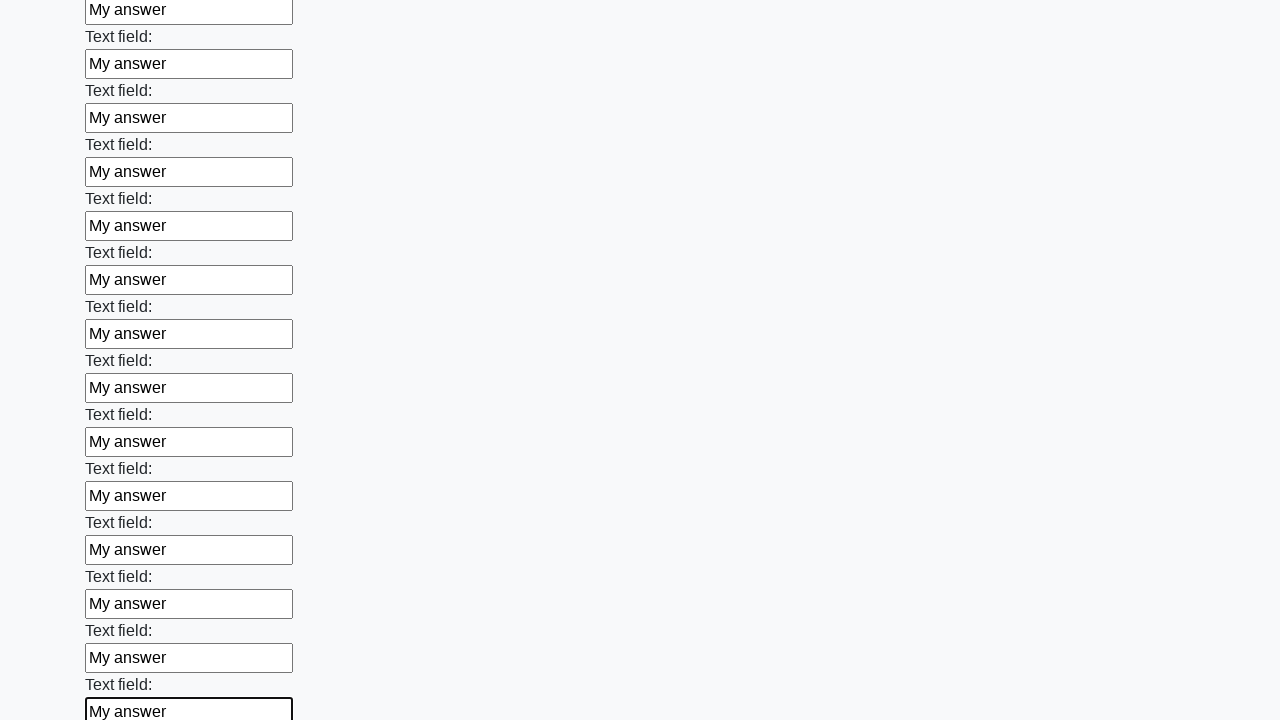

Filled input field with 'My answer' on input >> nth=44
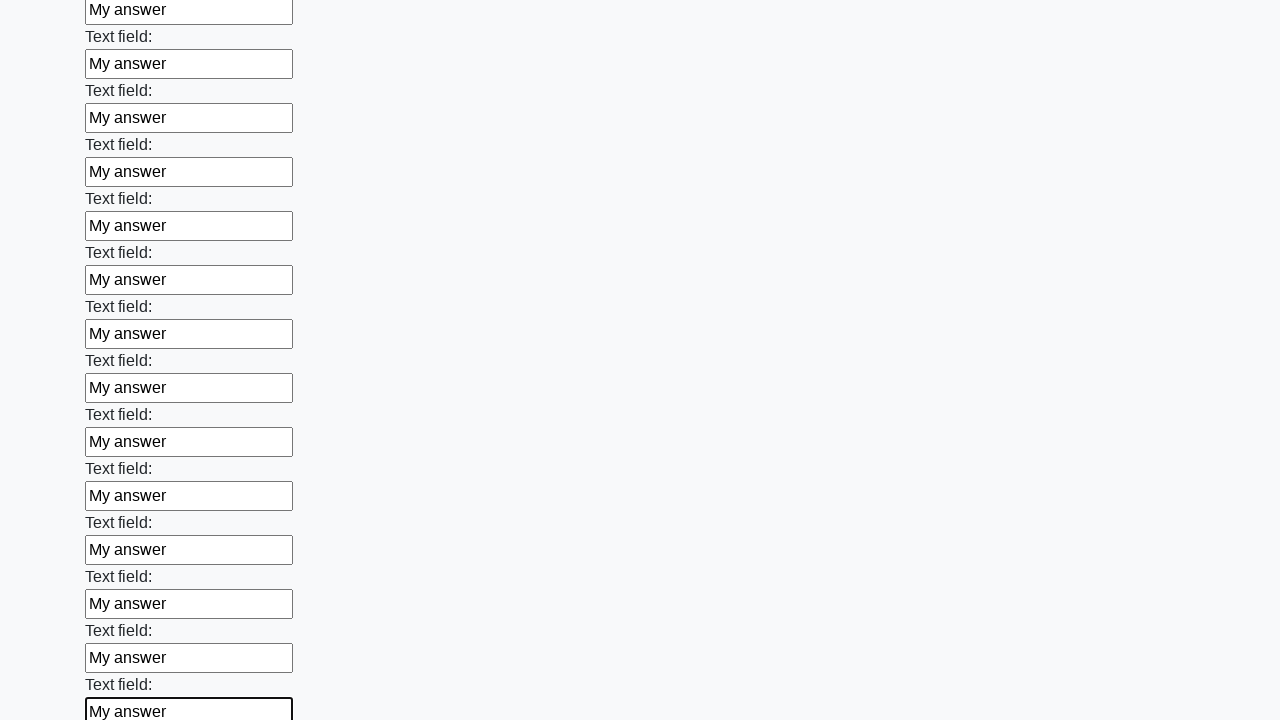

Filled input field with 'My answer' on input >> nth=45
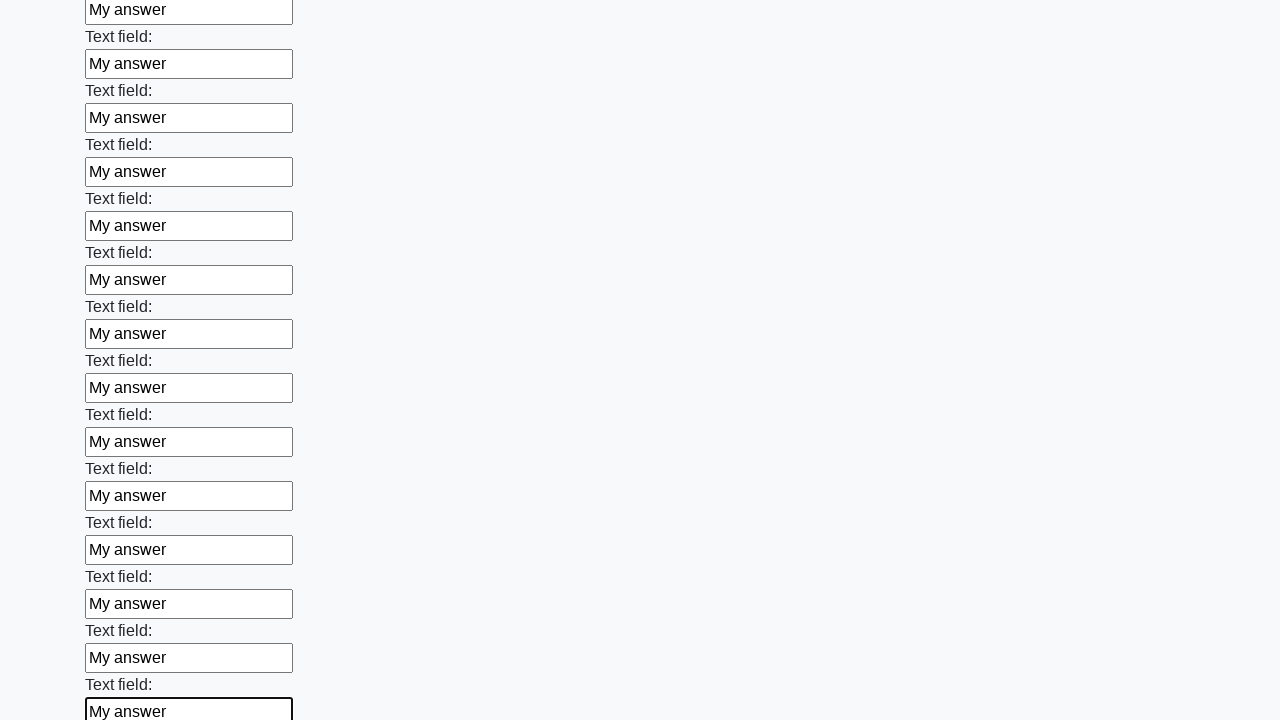

Filled input field with 'My answer' on input >> nth=46
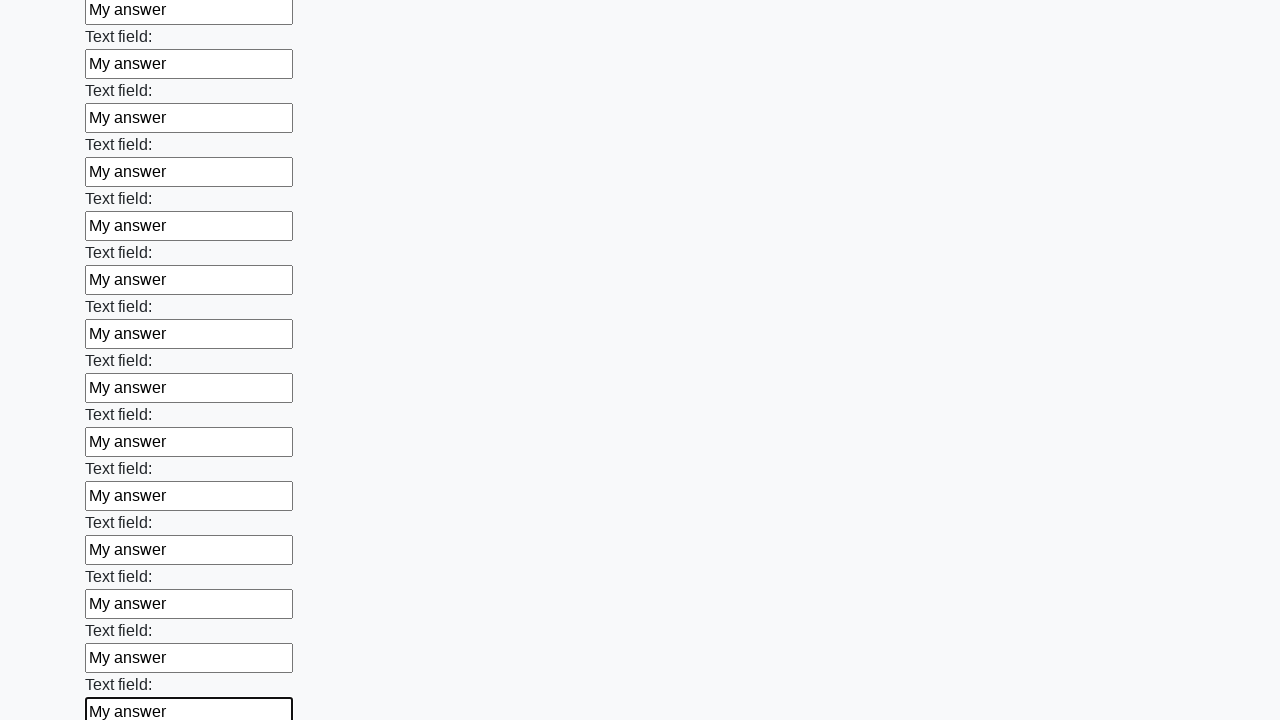

Filled input field with 'My answer' on input >> nth=47
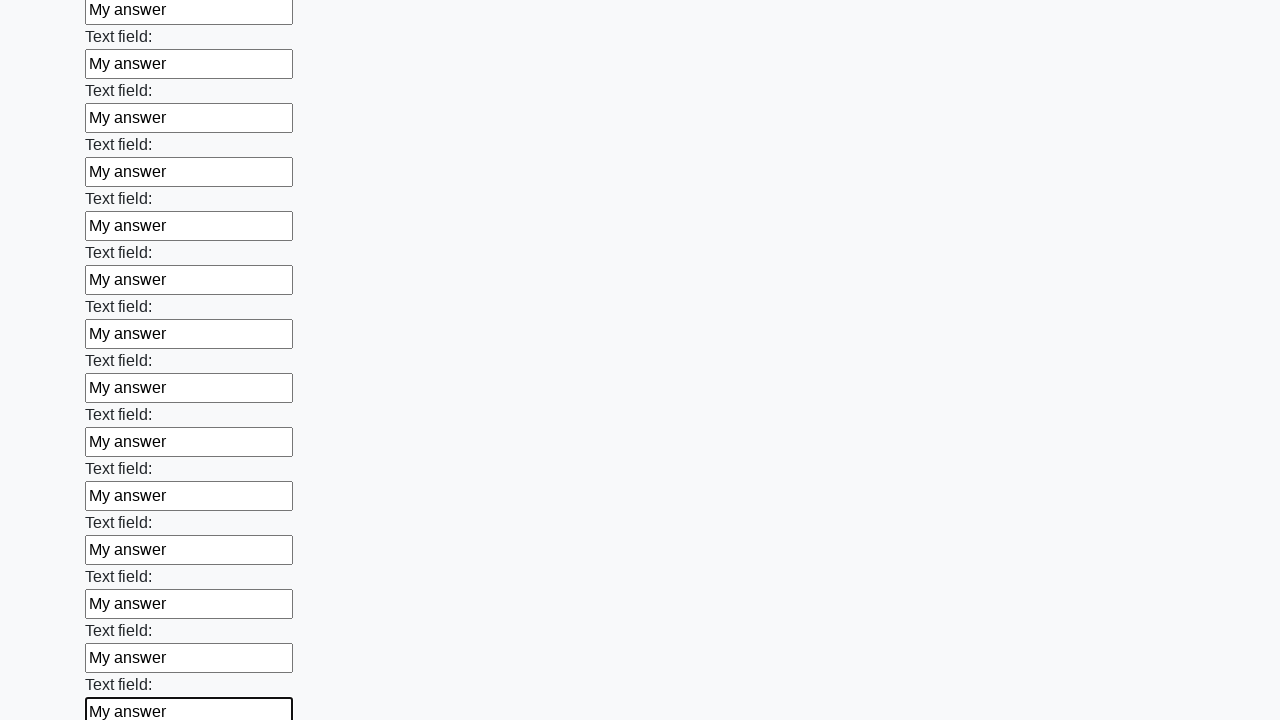

Filled input field with 'My answer' on input >> nth=48
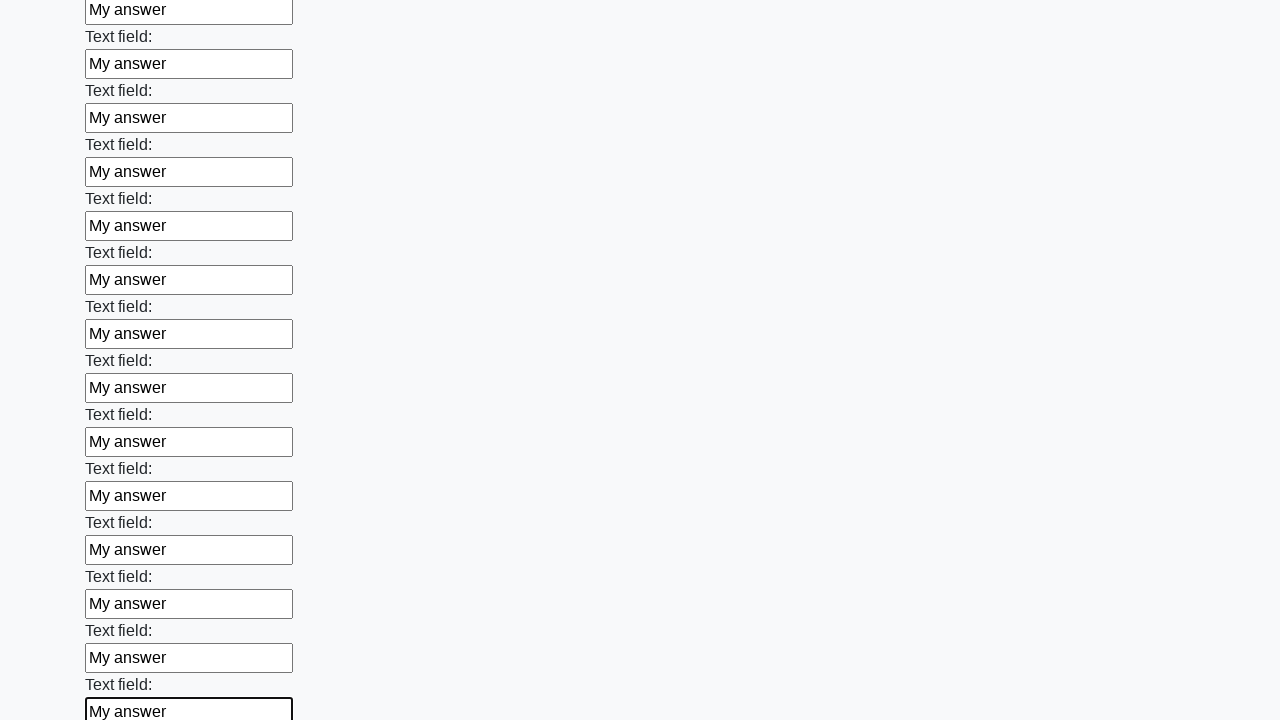

Filled input field with 'My answer' on input >> nth=49
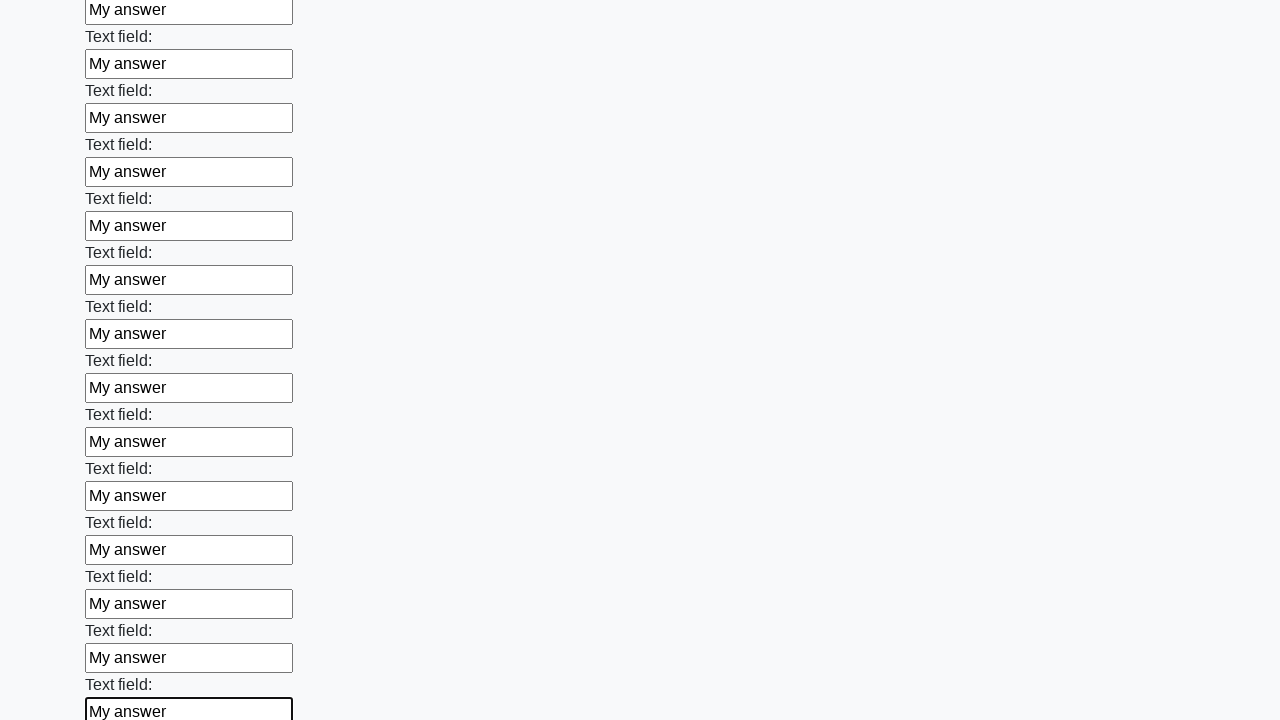

Filled input field with 'My answer' on input >> nth=50
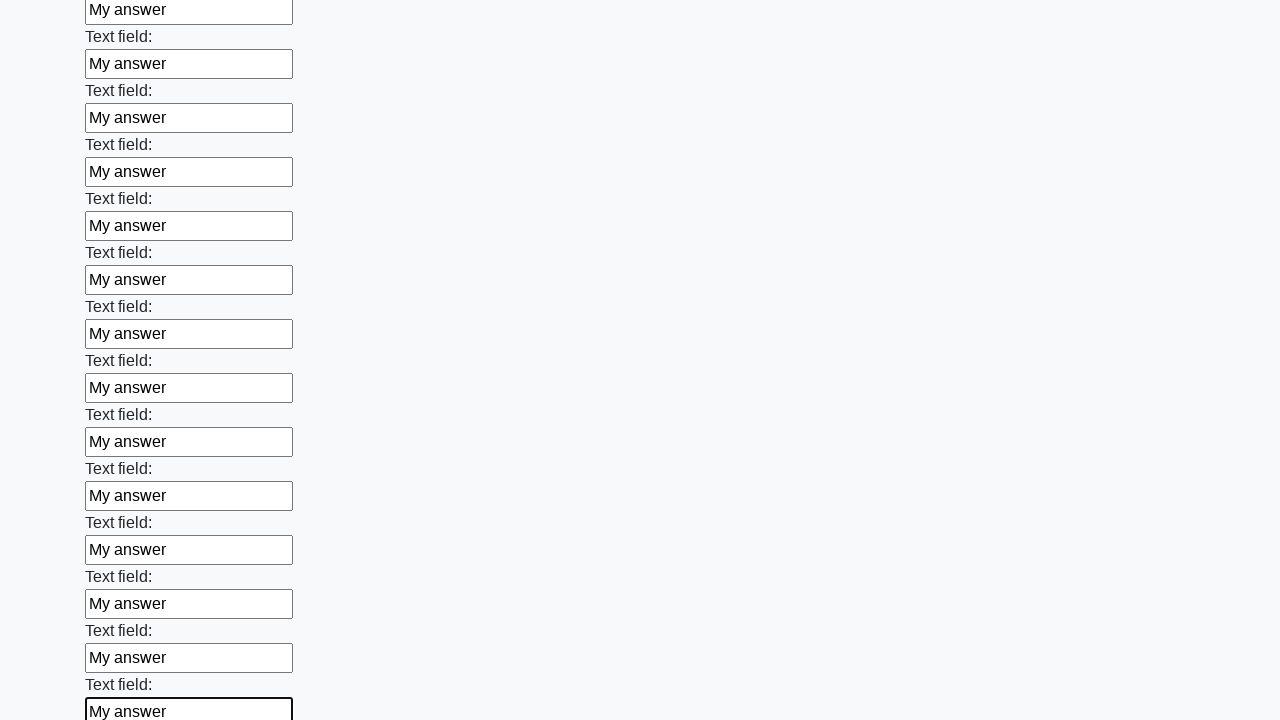

Filled input field with 'My answer' on input >> nth=51
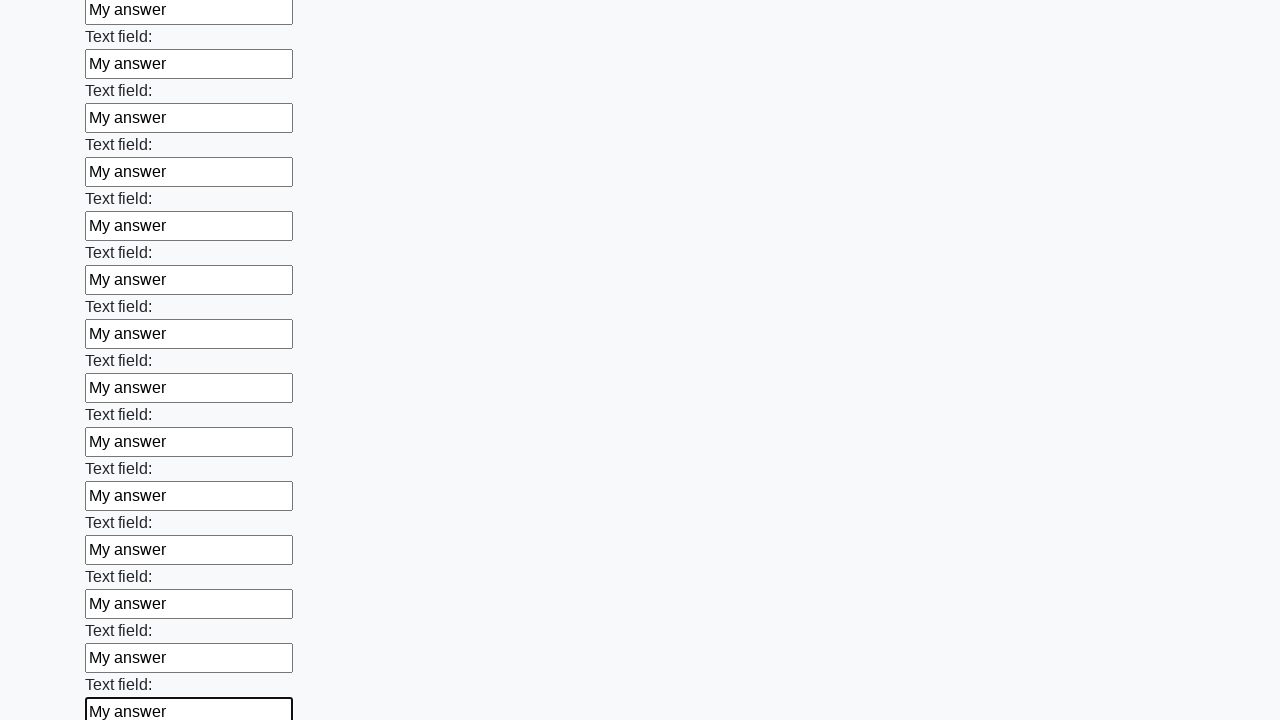

Filled input field with 'My answer' on input >> nth=52
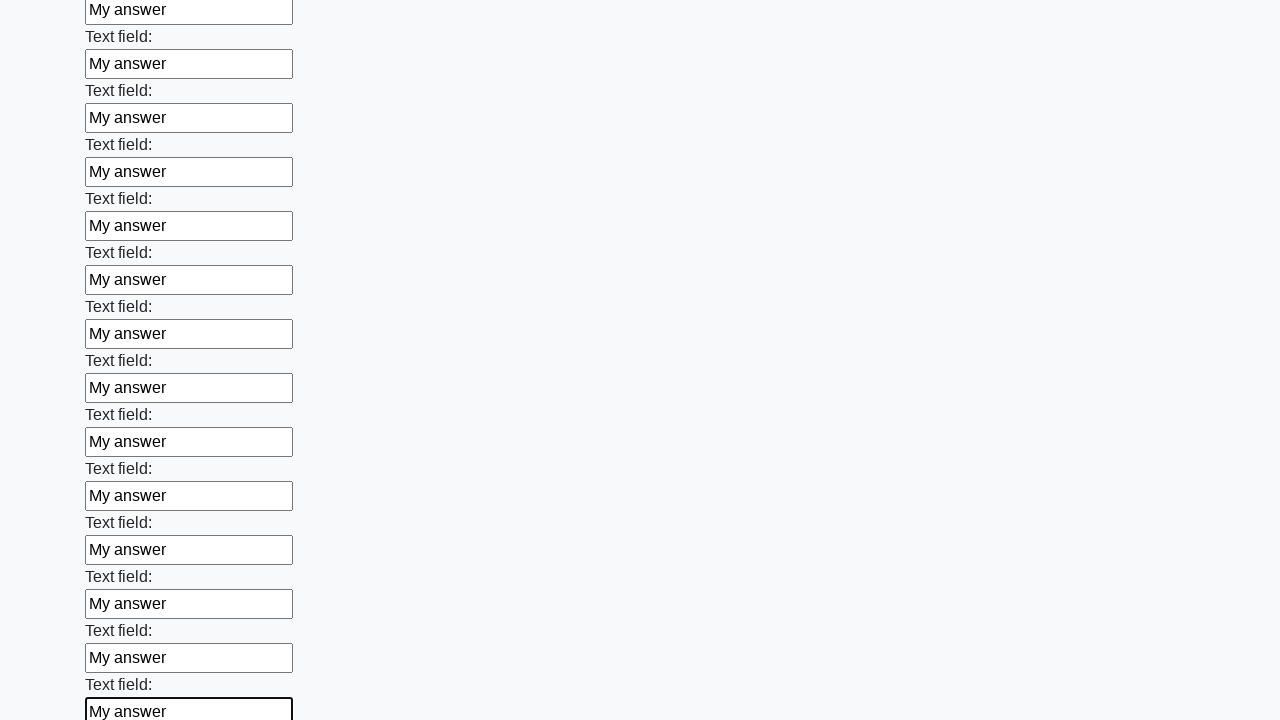

Filled input field with 'My answer' on input >> nth=53
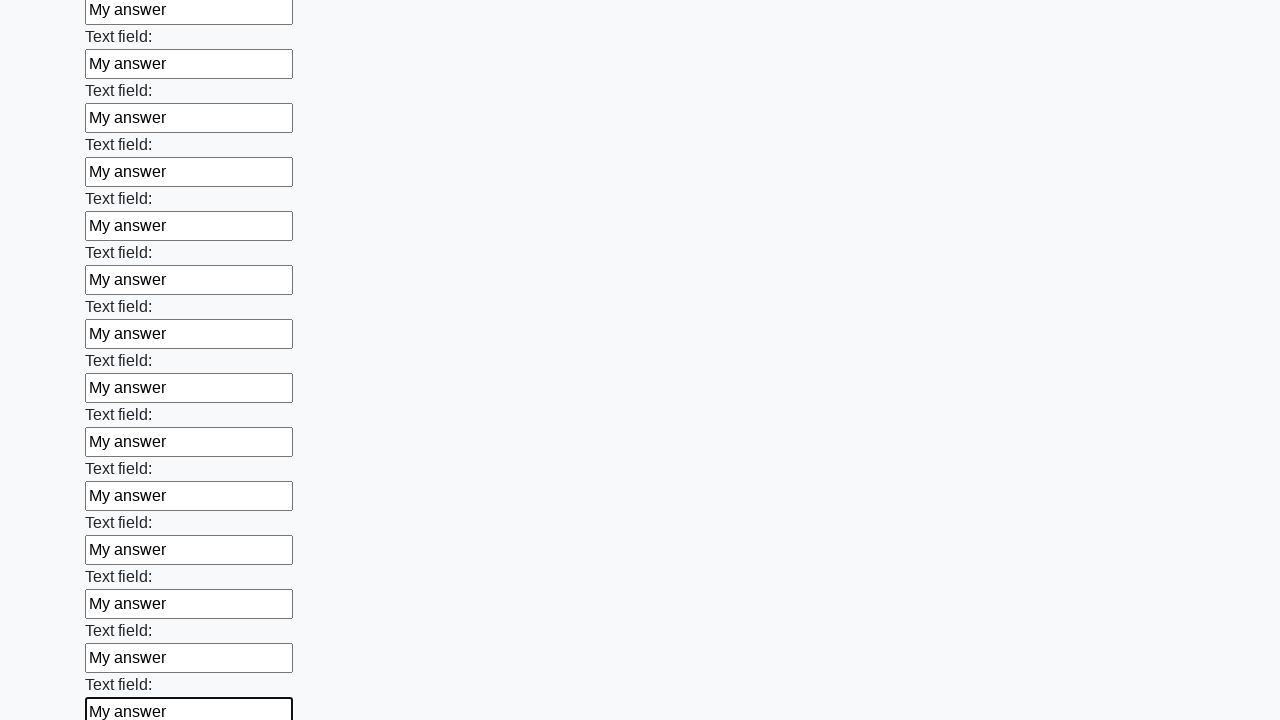

Filled input field with 'My answer' on input >> nth=54
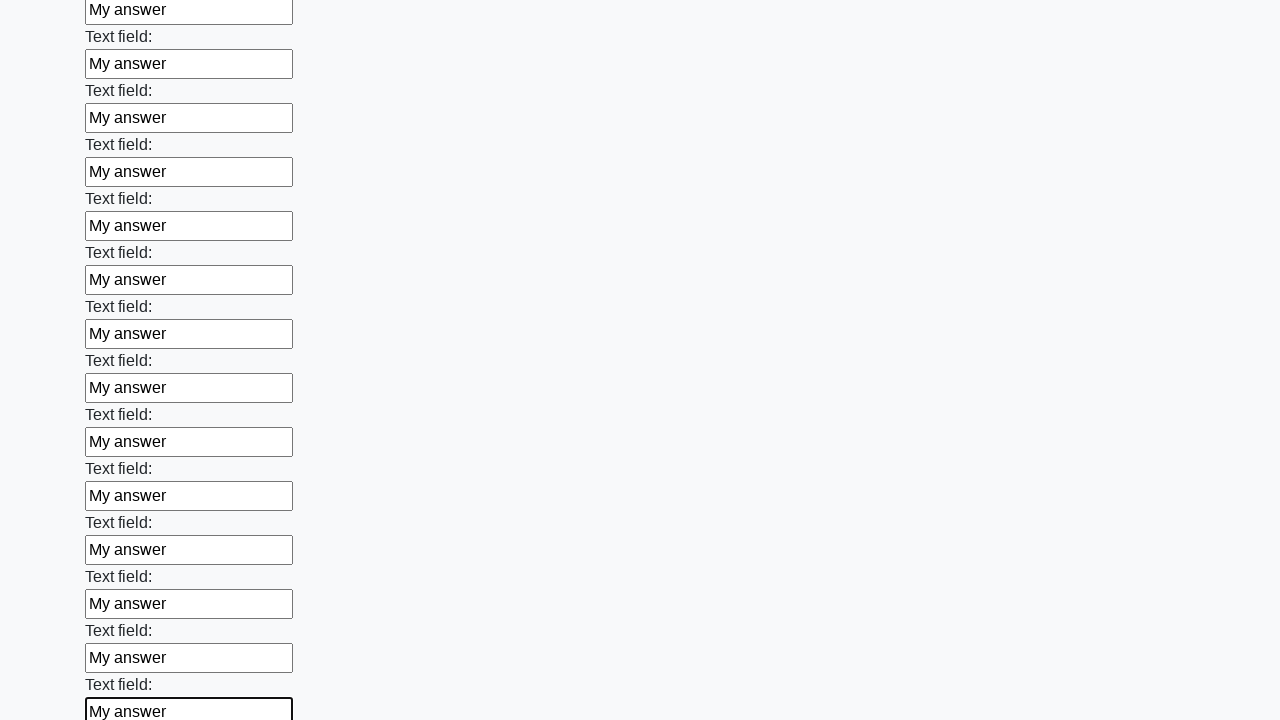

Filled input field with 'My answer' on input >> nth=55
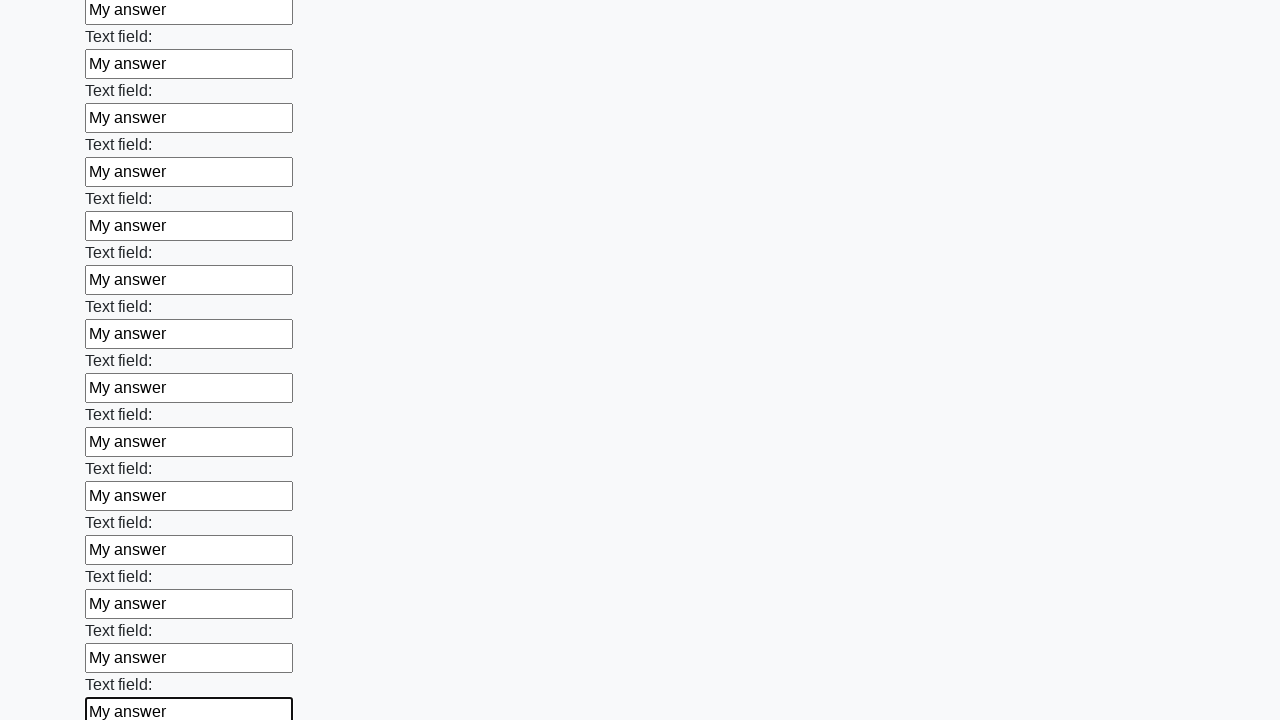

Filled input field with 'My answer' on input >> nth=56
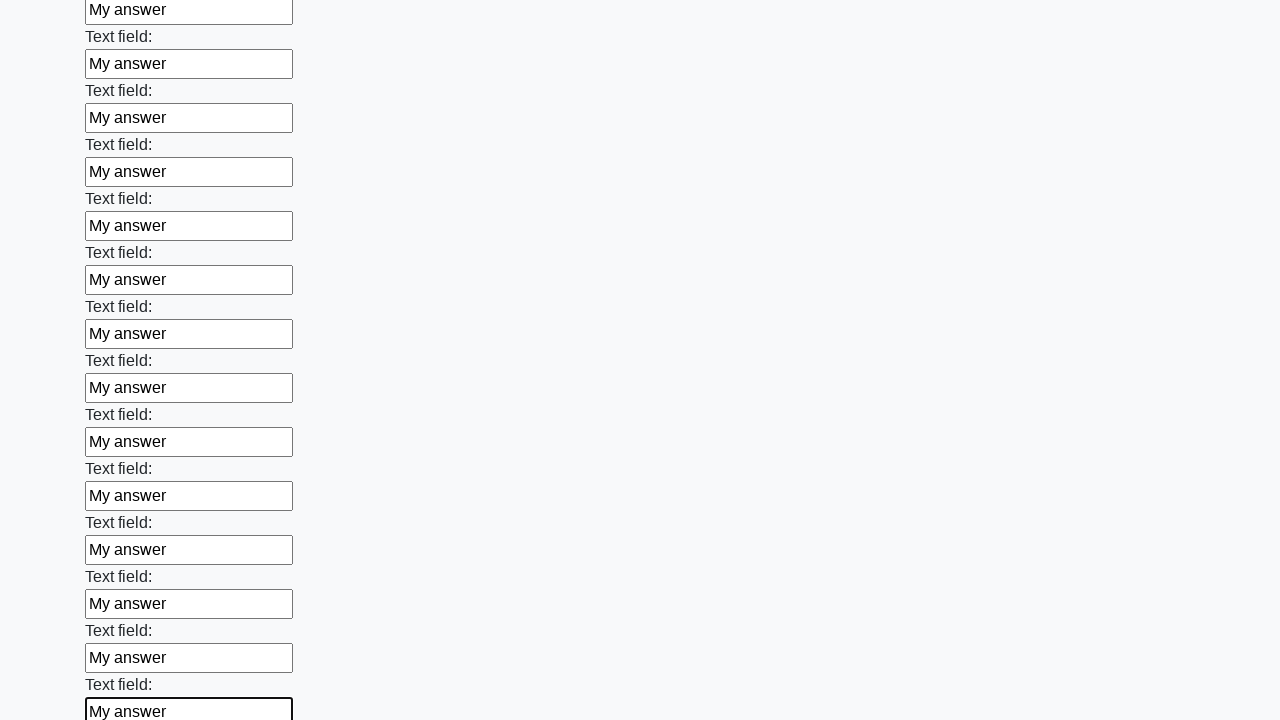

Filled input field with 'My answer' on input >> nth=57
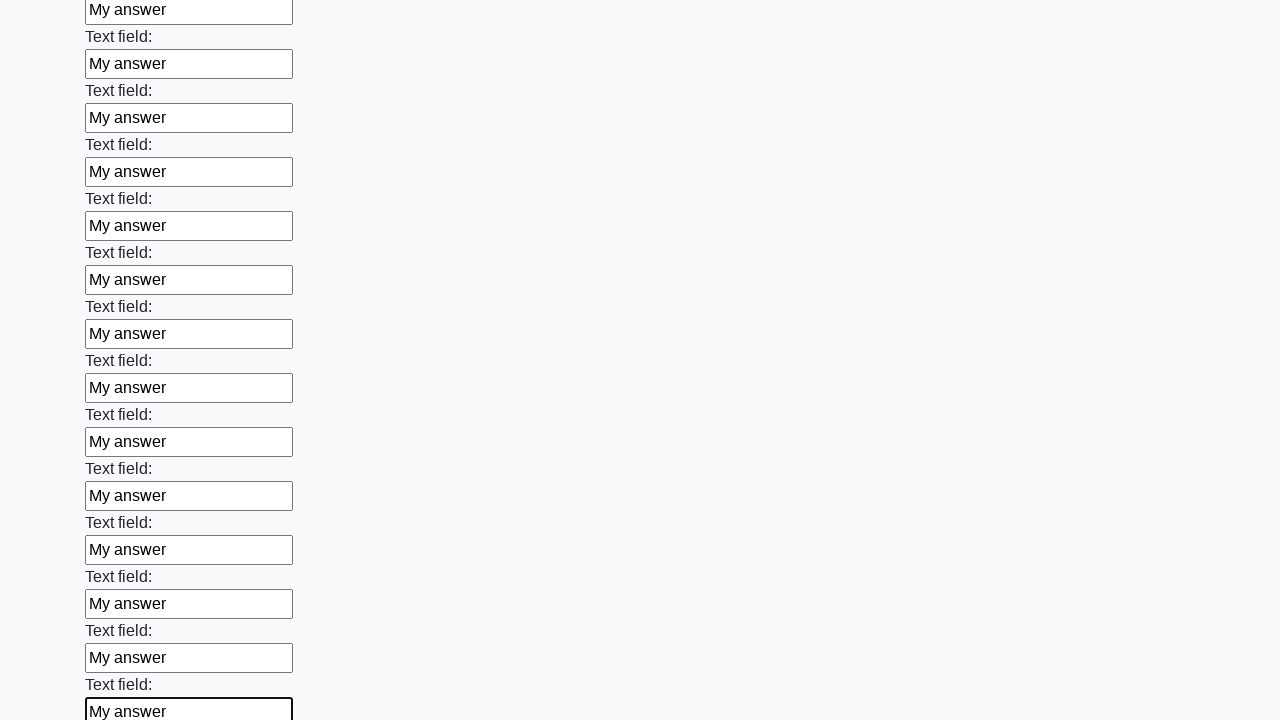

Filled input field with 'My answer' on input >> nth=58
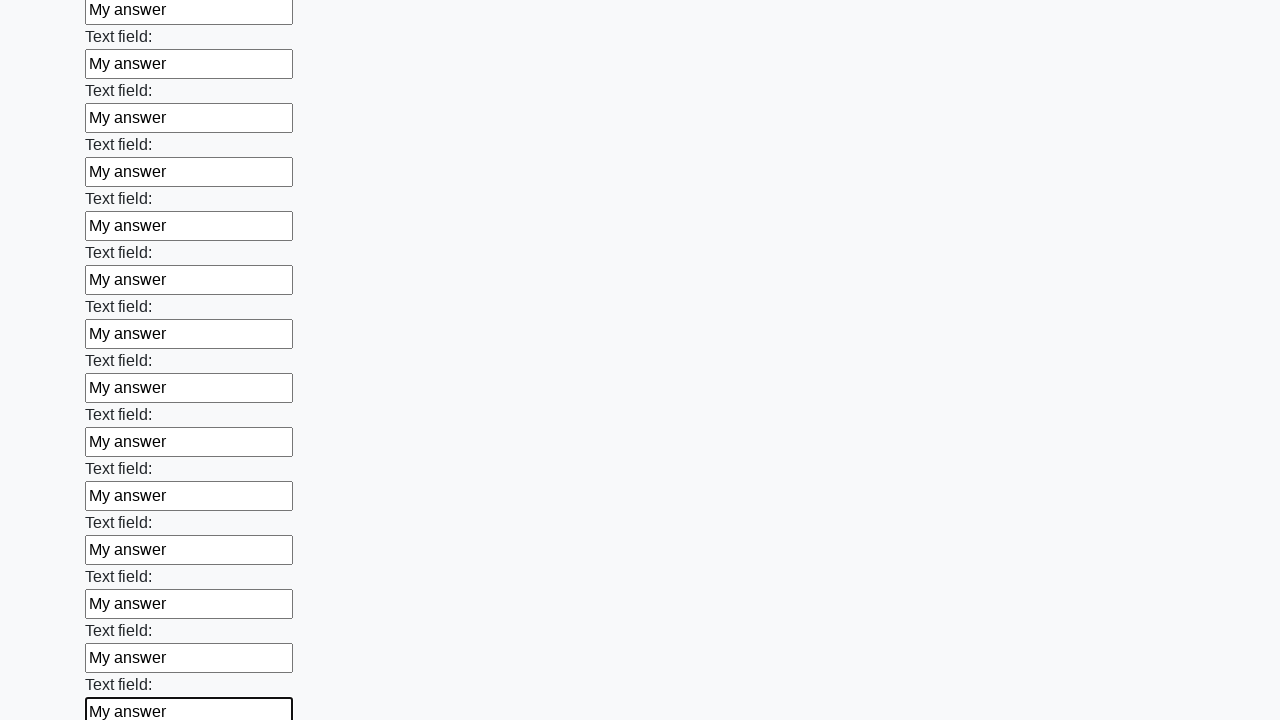

Filled input field with 'My answer' on input >> nth=59
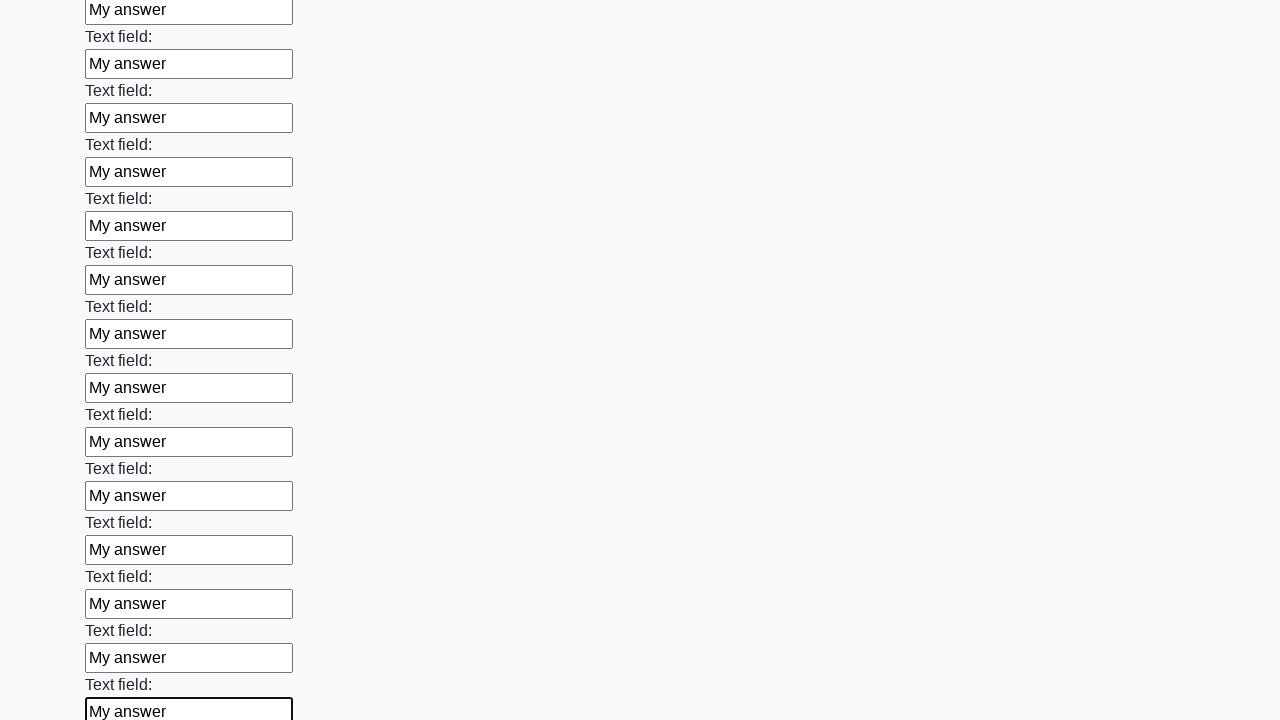

Filled input field with 'My answer' on input >> nth=60
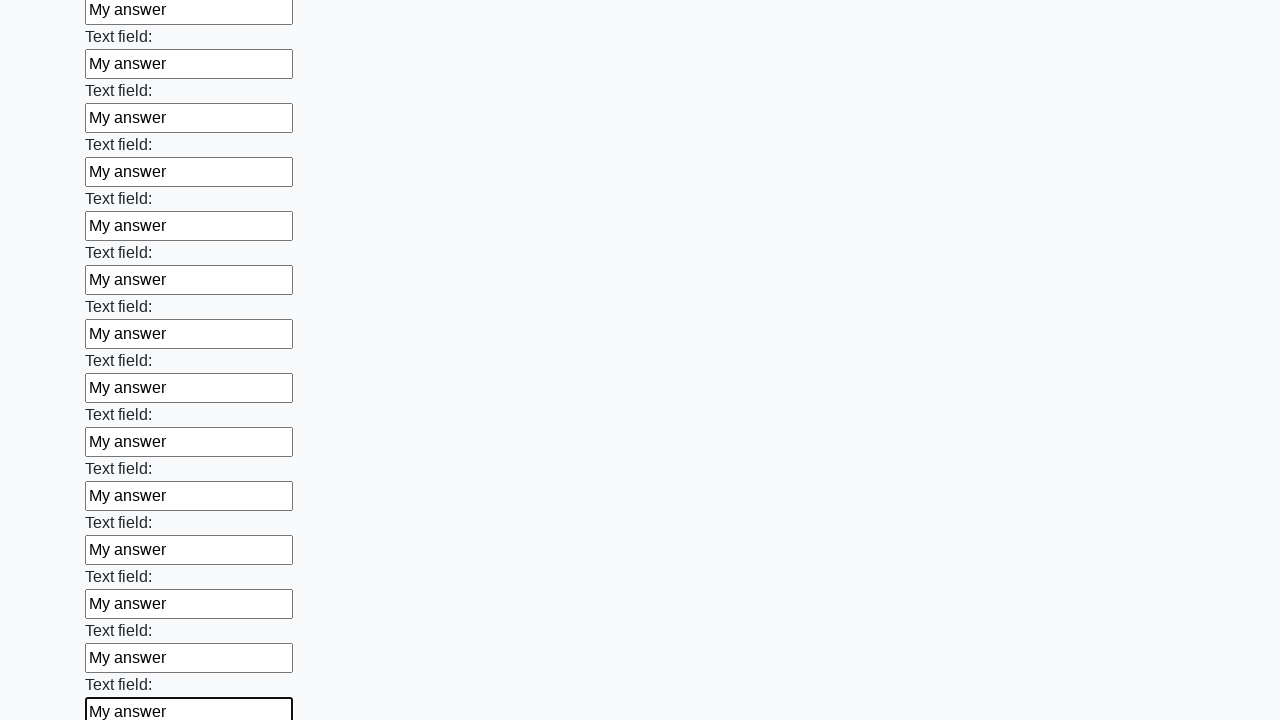

Filled input field with 'My answer' on input >> nth=61
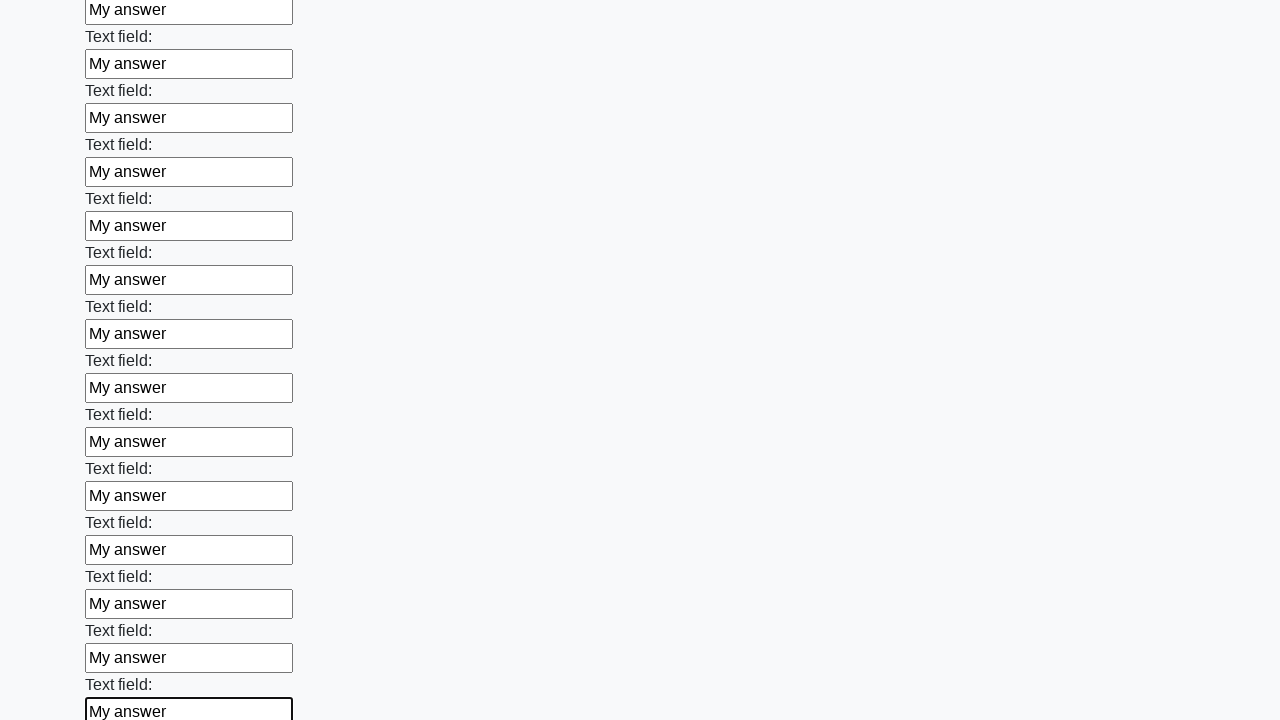

Filled input field with 'My answer' on input >> nth=62
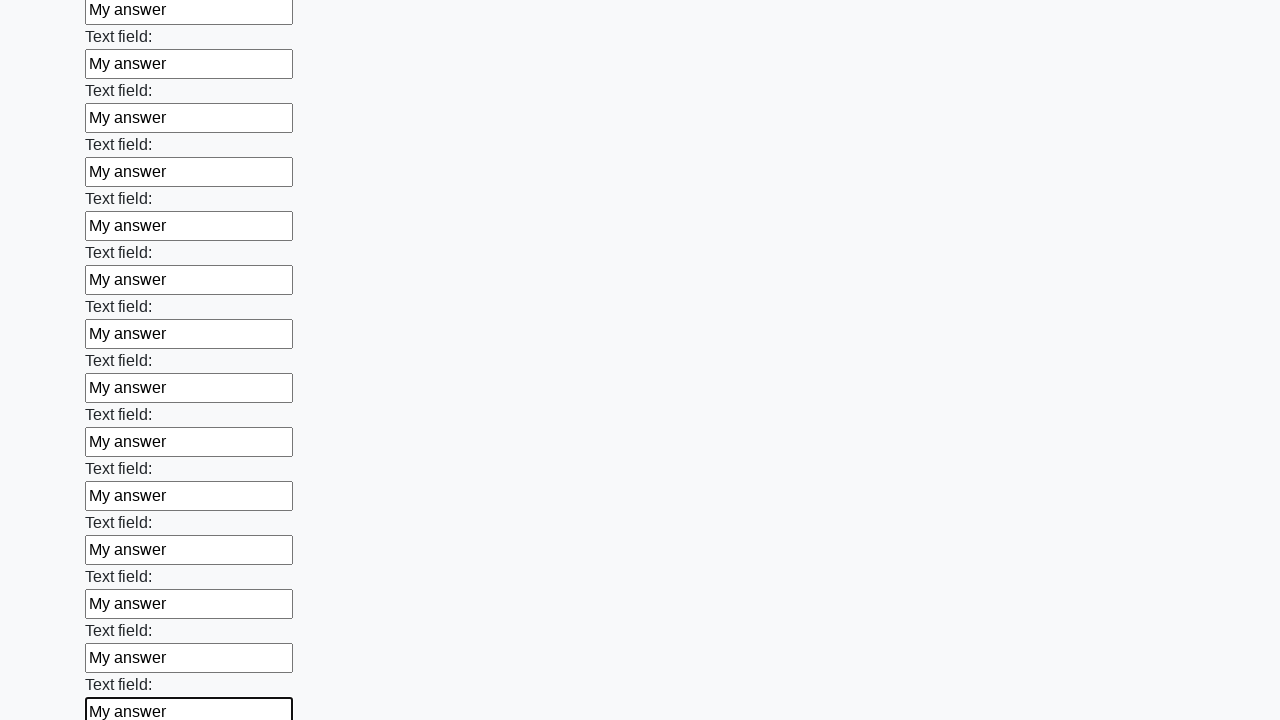

Filled input field with 'My answer' on input >> nth=63
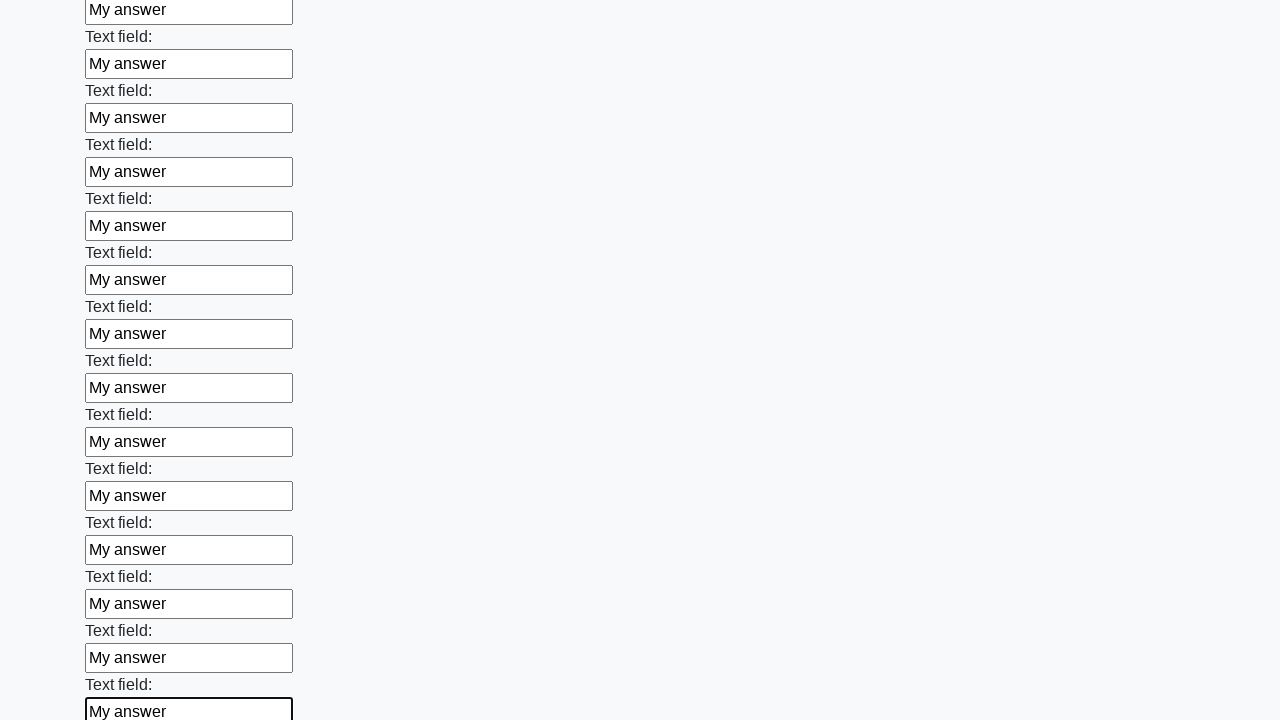

Filled input field with 'My answer' on input >> nth=64
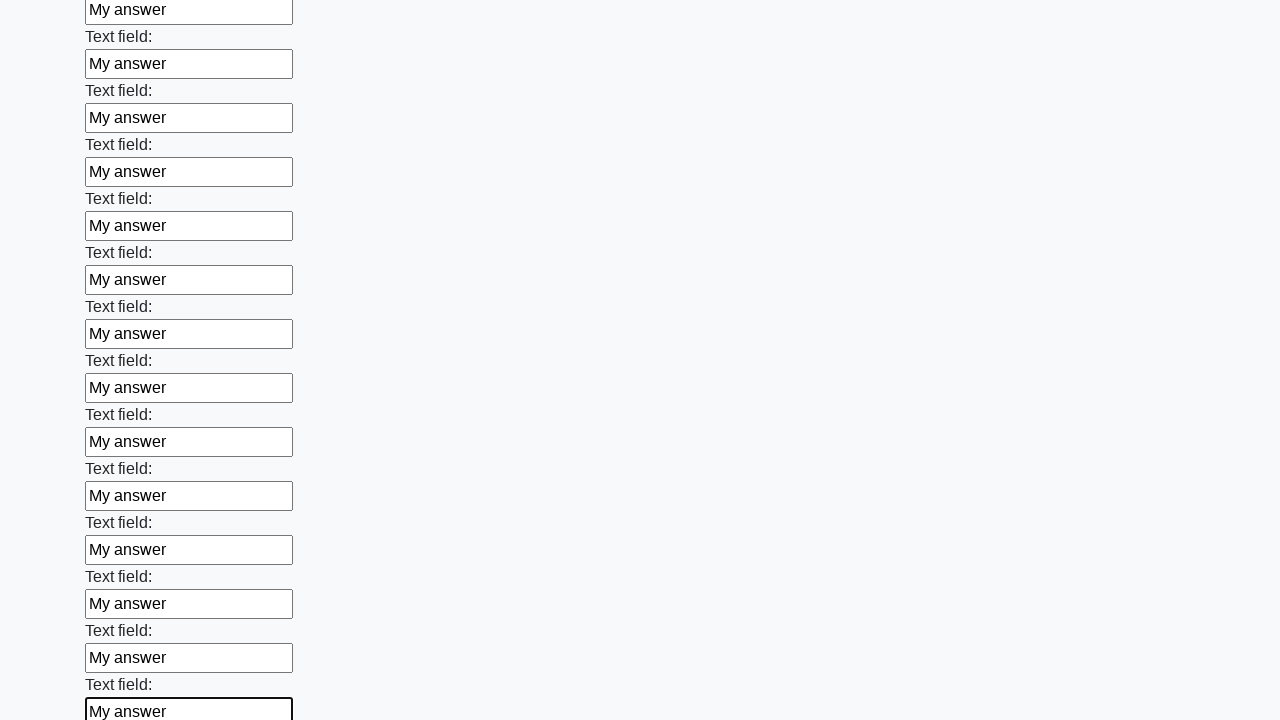

Filled input field with 'My answer' on input >> nth=65
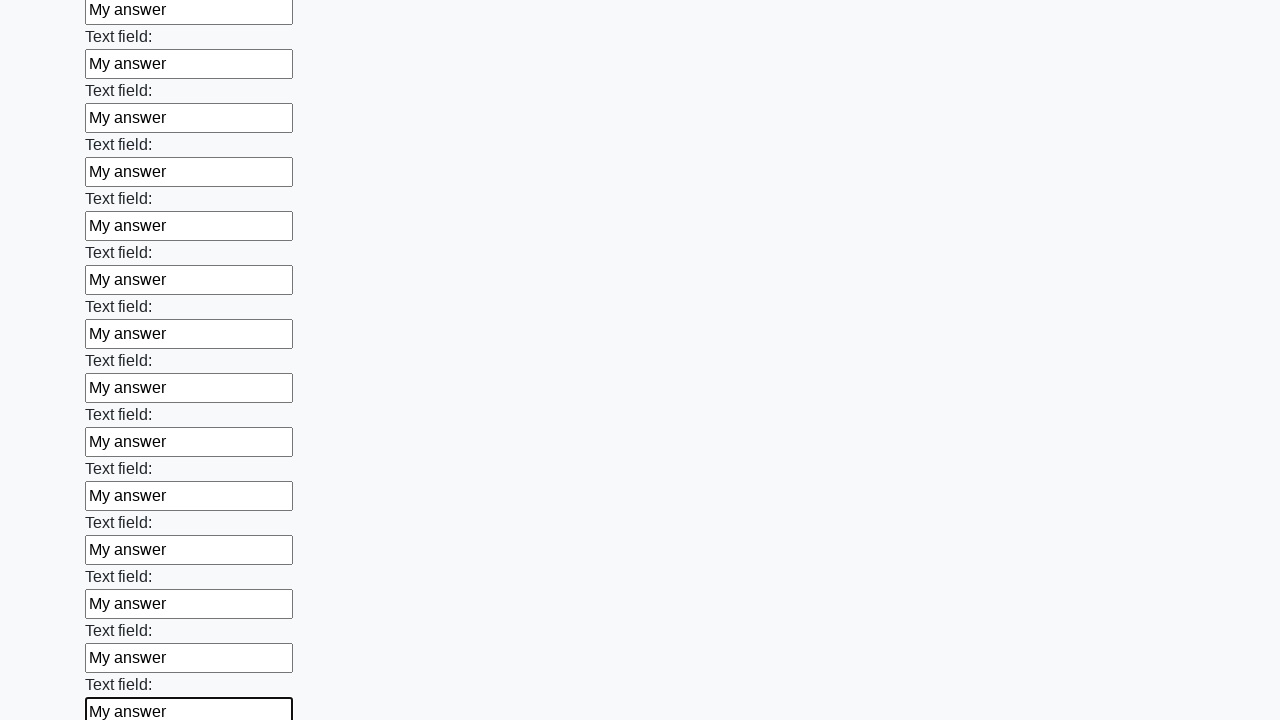

Filled input field with 'My answer' on input >> nth=66
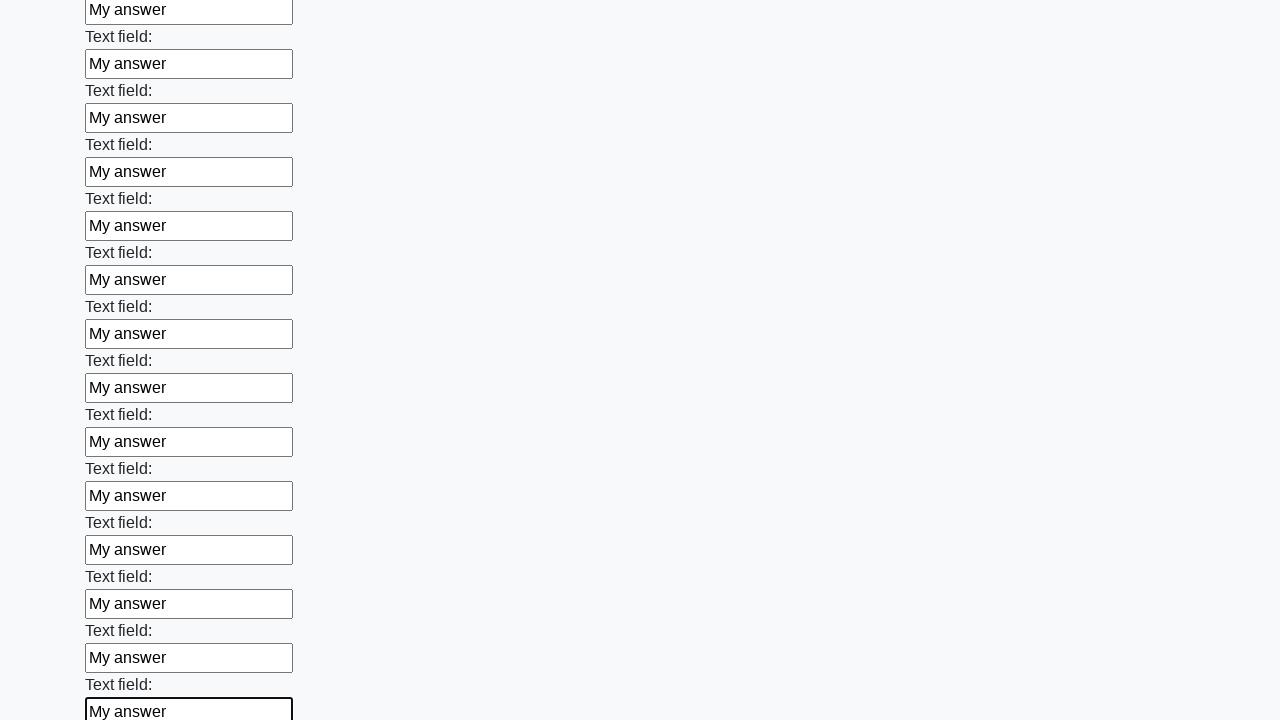

Filled input field with 'My answer' on input >> nth=67
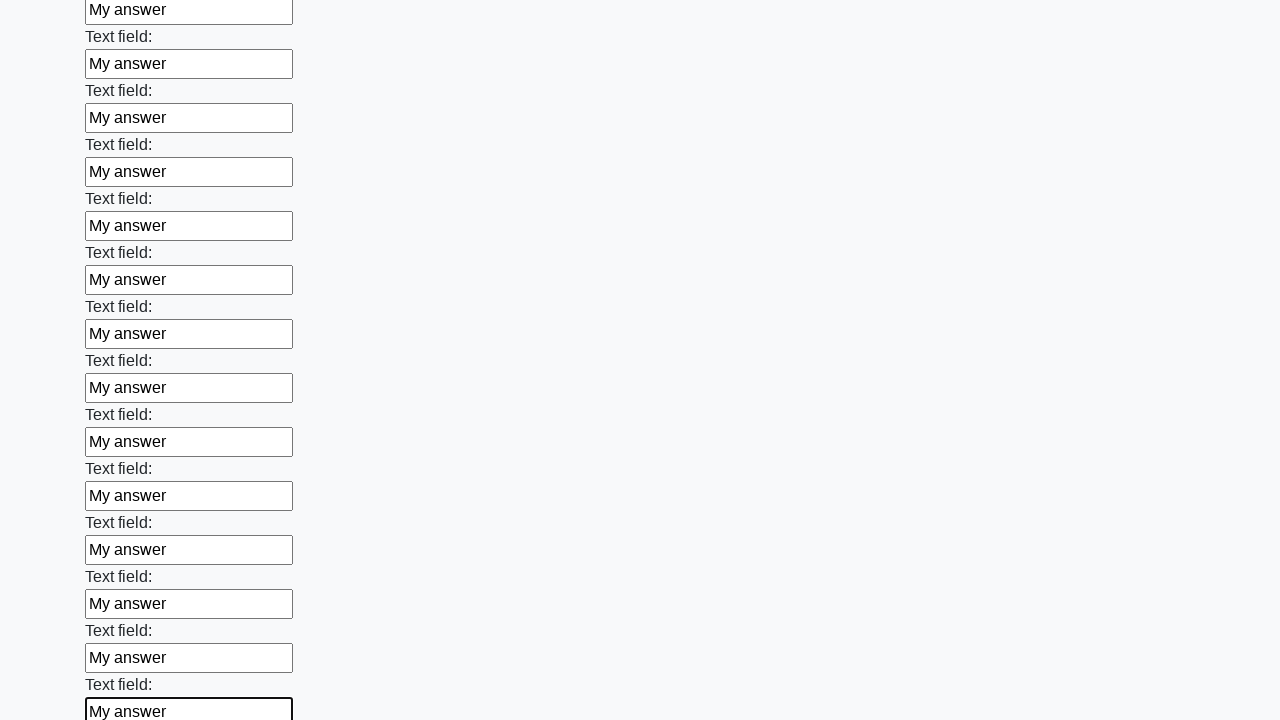

Filled input field with 'My answer' on input >> nth=68
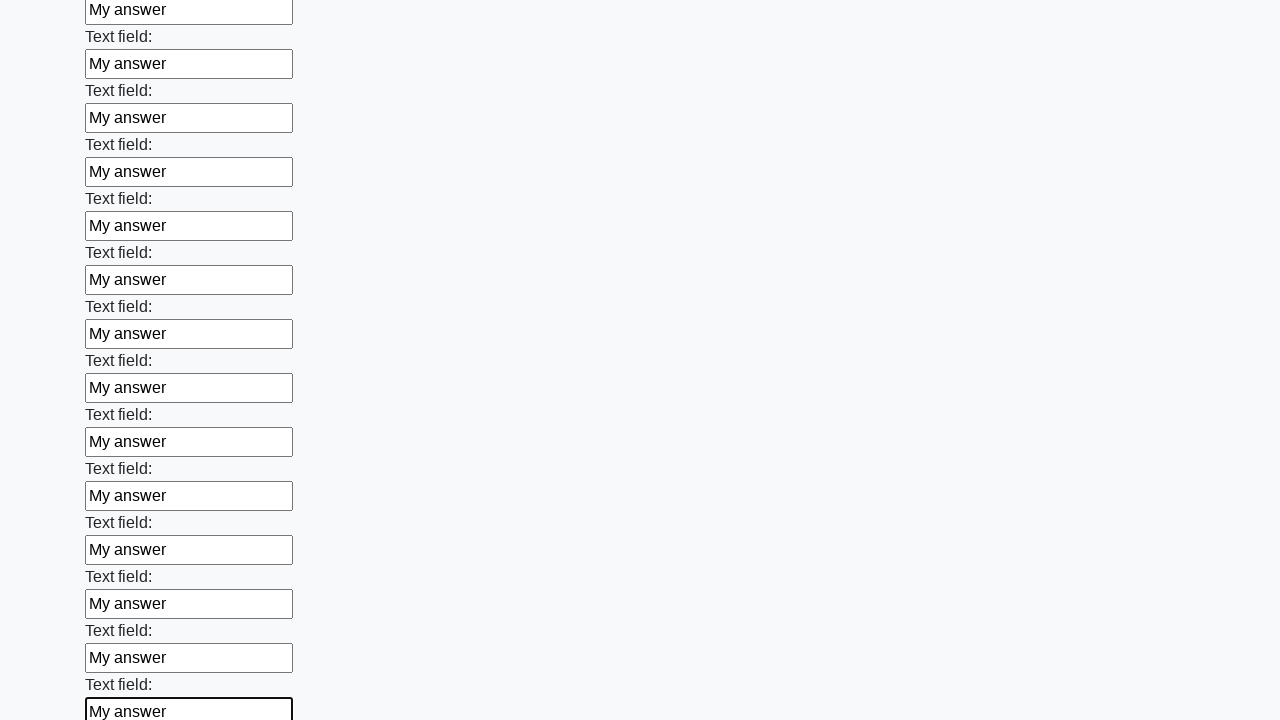

Filled input field with 'My answer' on input >> nth=69
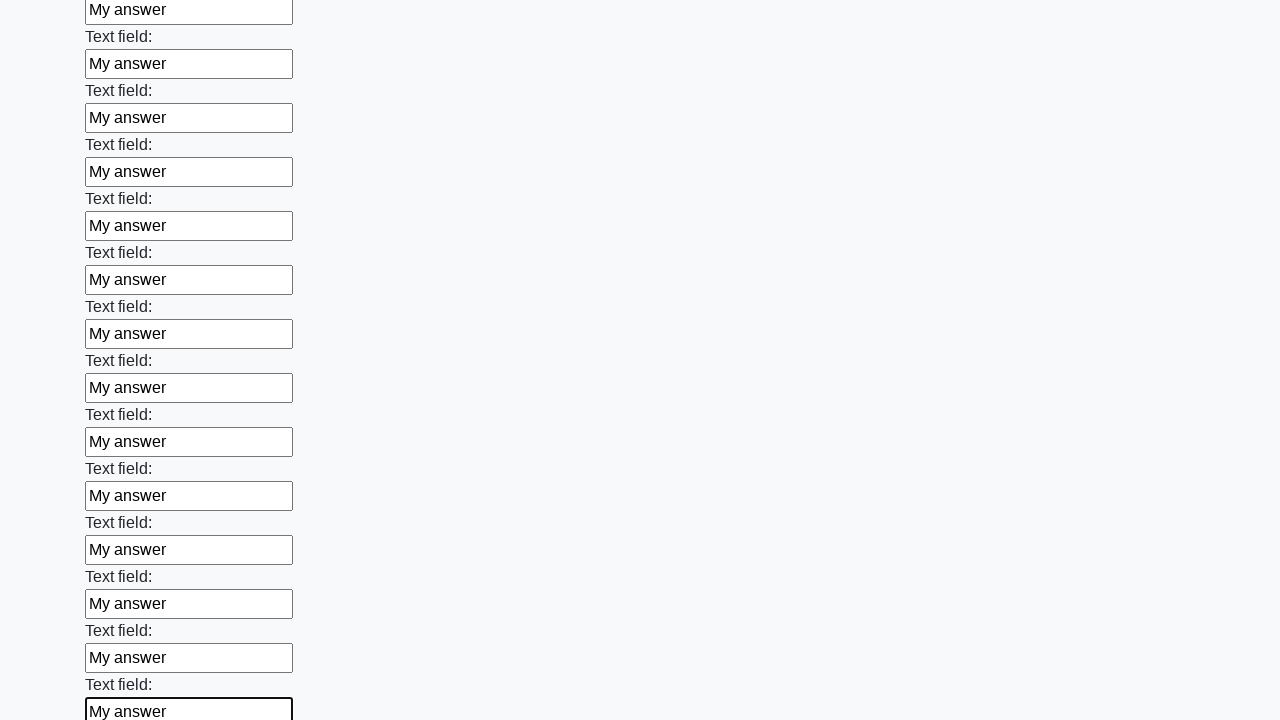

Filled input field with 'My answer' on input >> nth=70
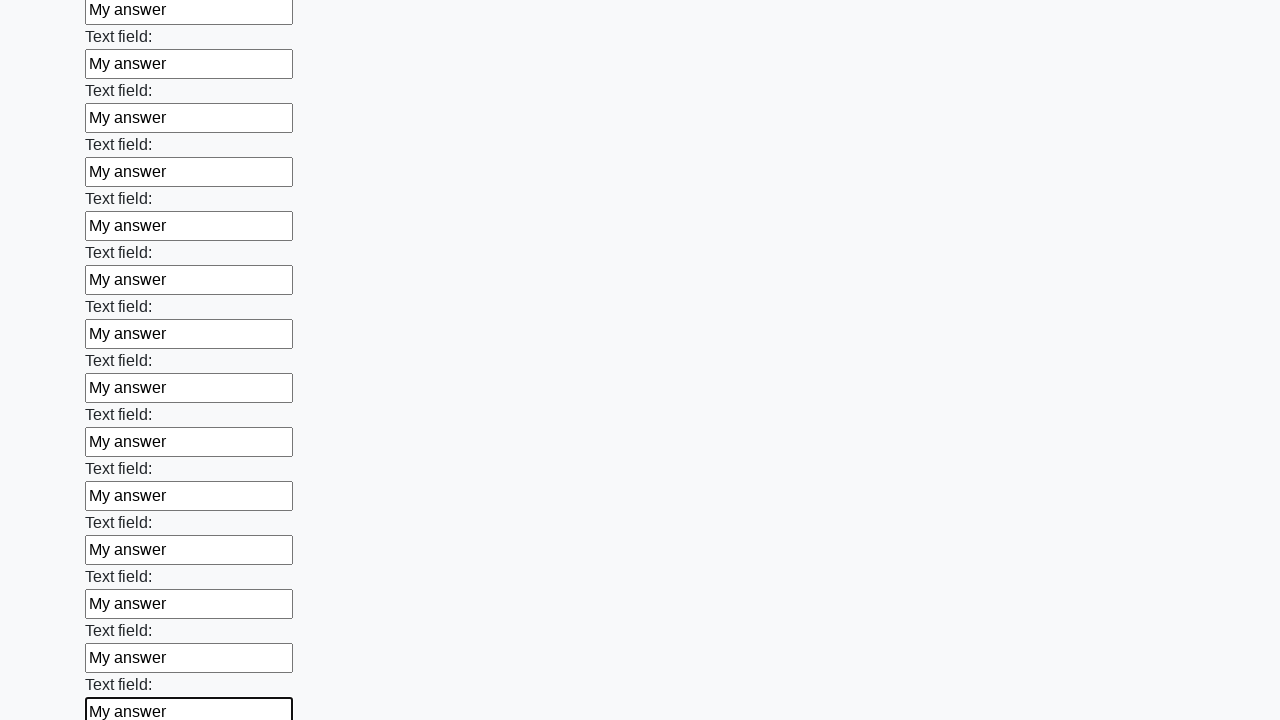

Filled input field with 'My answer' on input >> nth=71
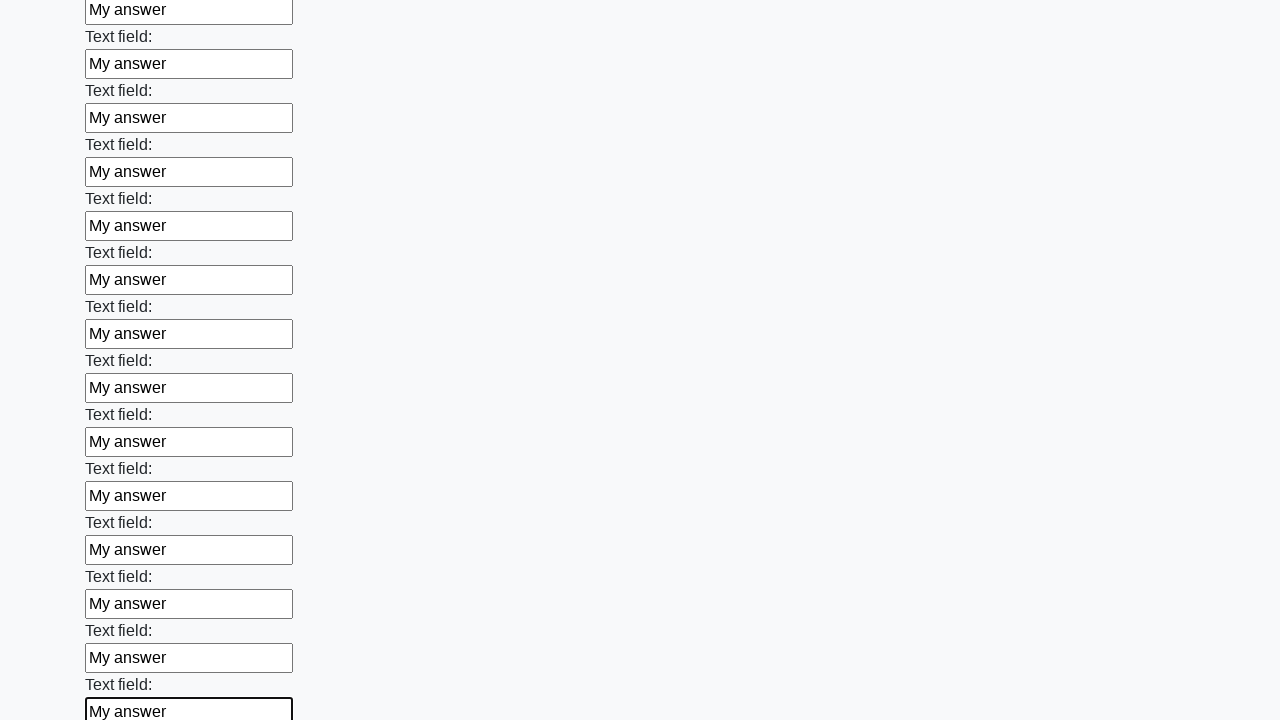

Filled input field with 'My answer' on input >> nth=72
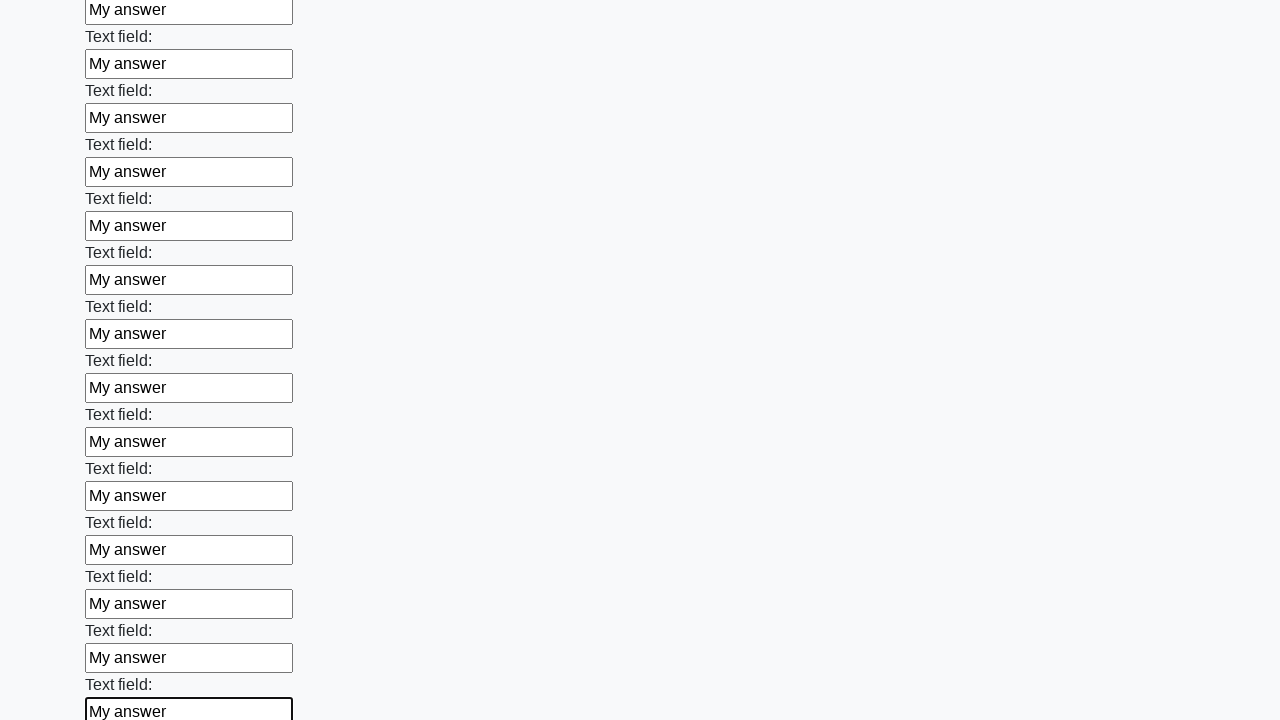

Filled input field with 'My answer' on input >> nth=73
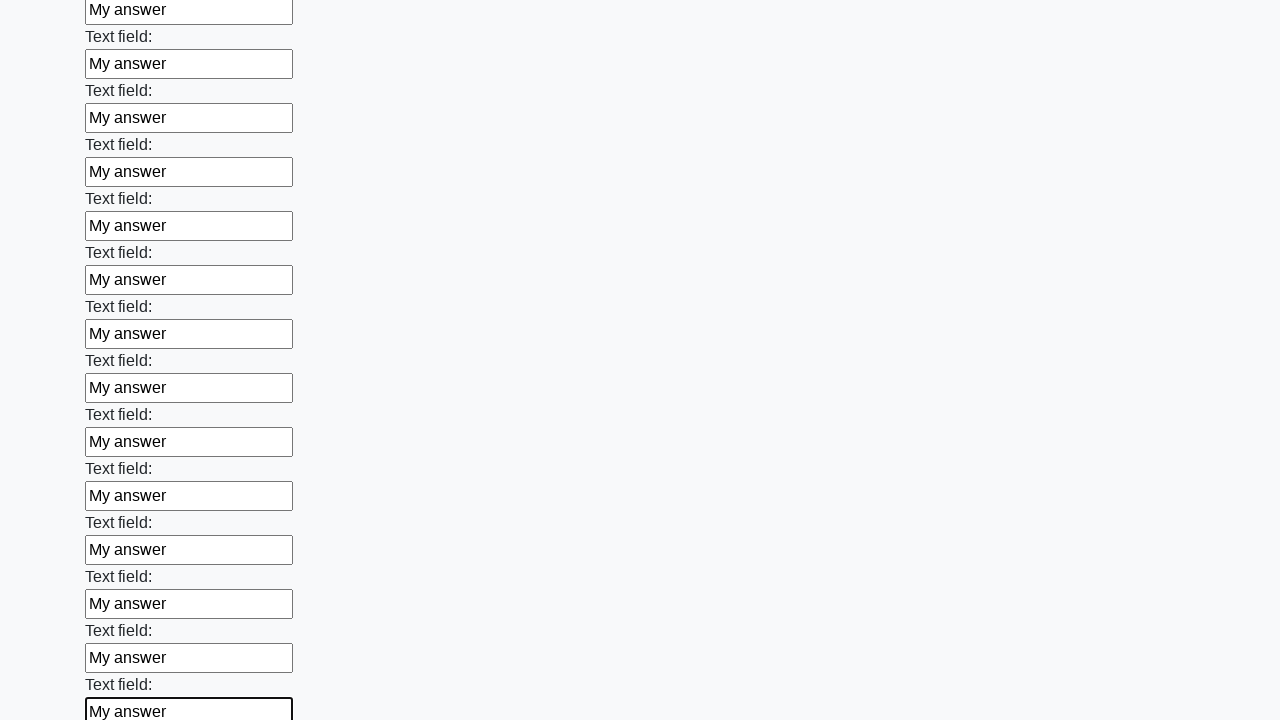

Filled input field with 'My answer' on input >> nth=74
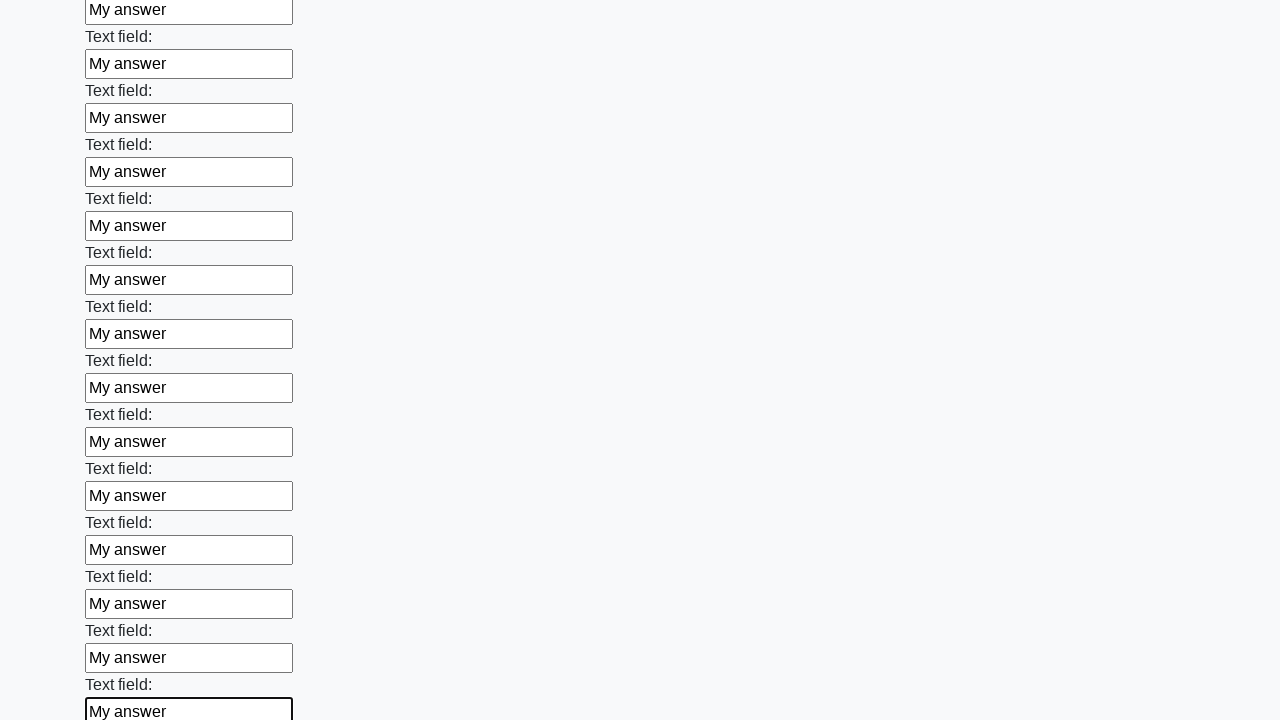

Filled input field with 'My answer' on input >> nth=75
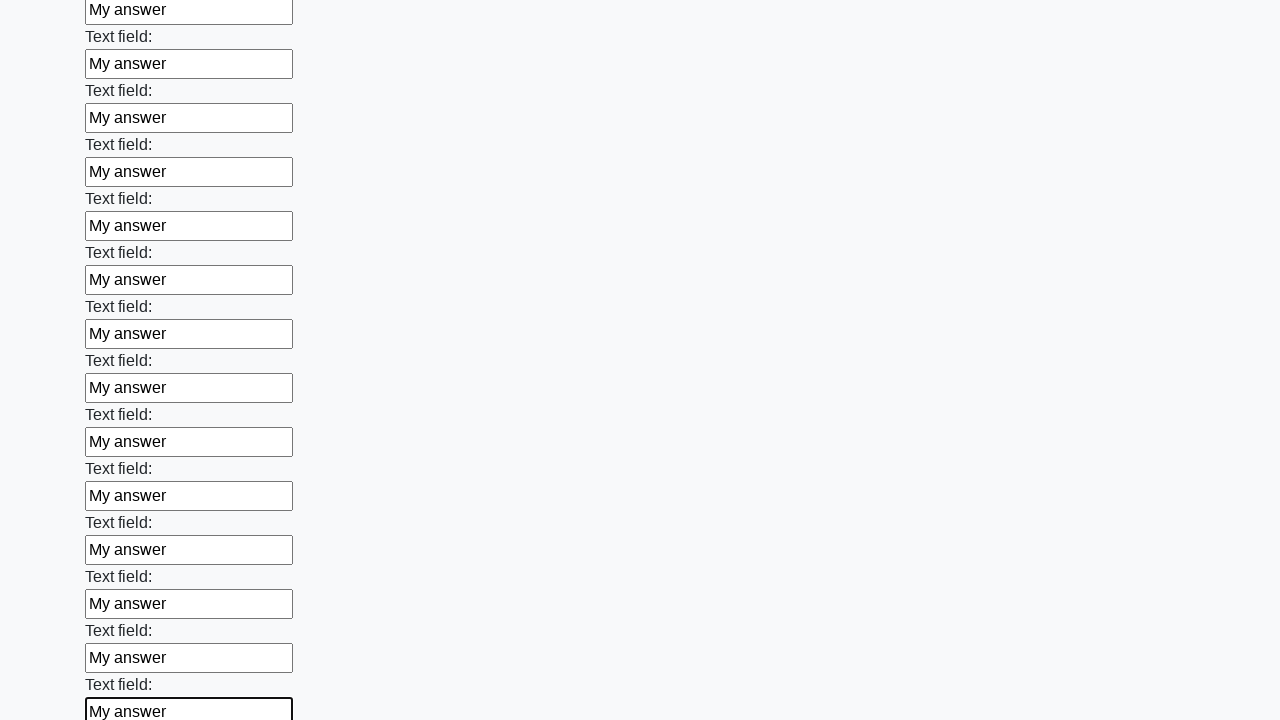

Filled input field with 'My answer' on input >> nth=76
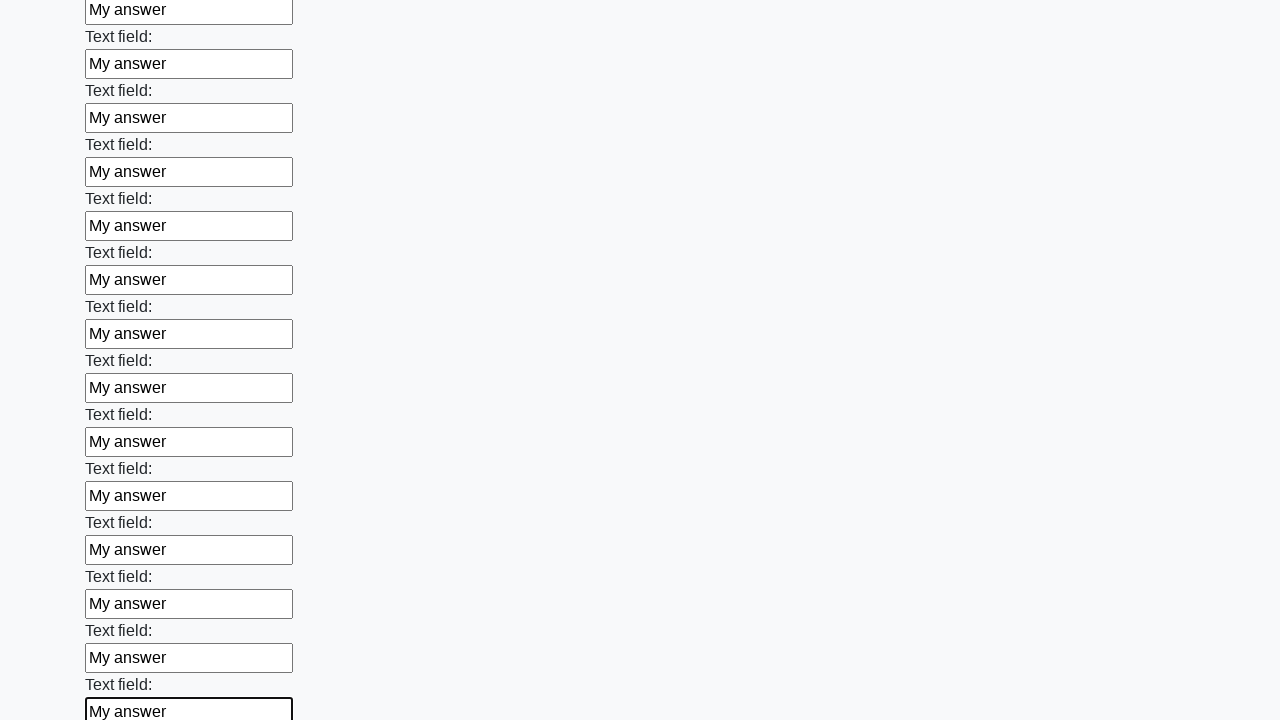

Filled input field with 'My answer' on input >> nth=77
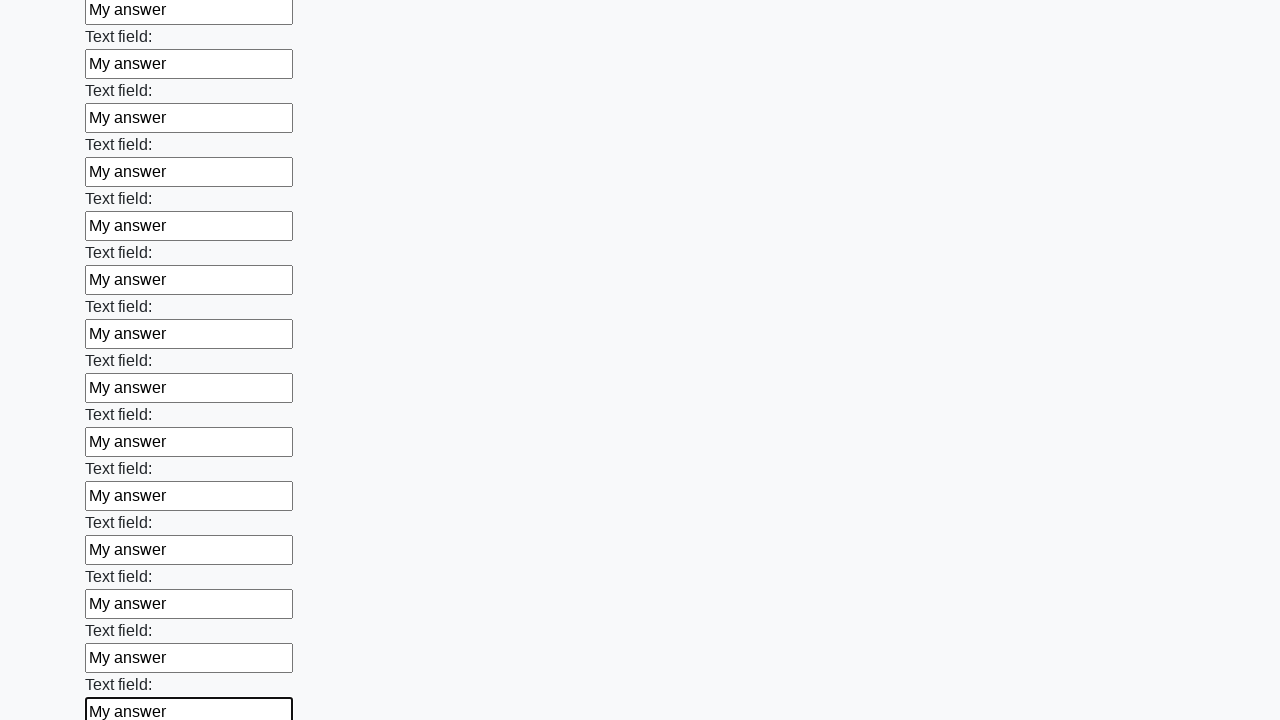

Filled input field with 'My answer' on input >> nth=78
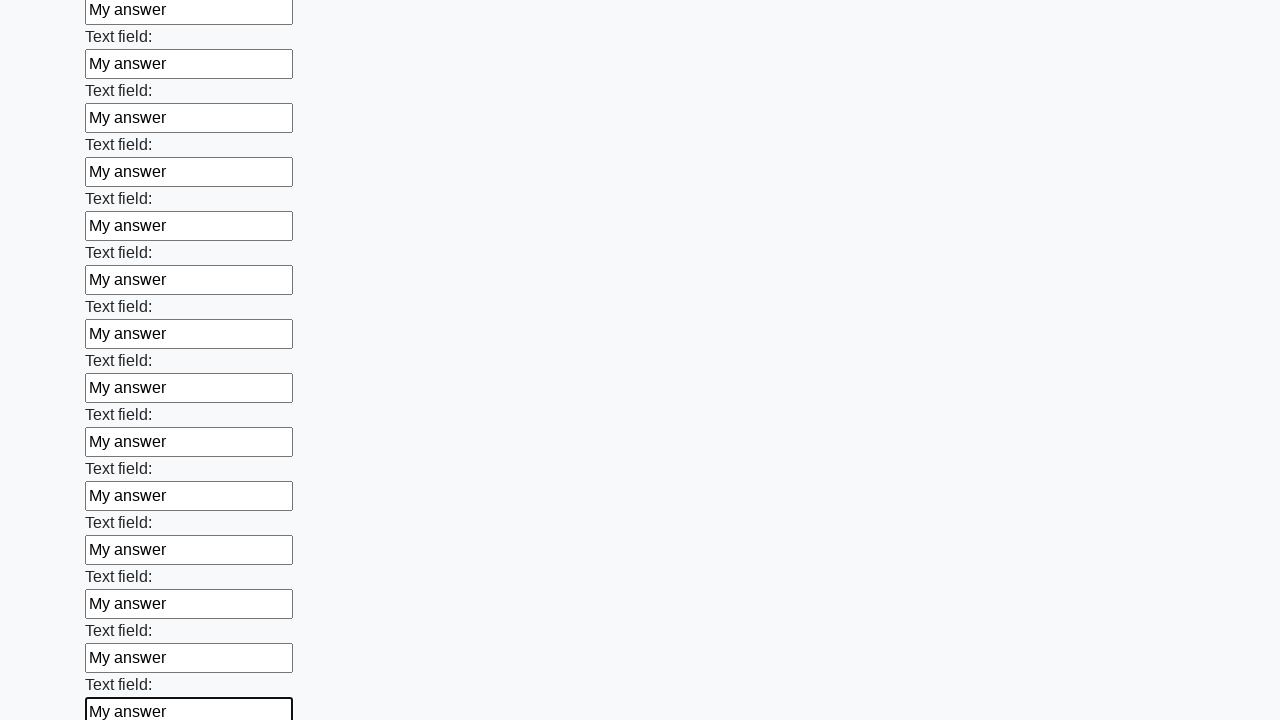

Filled input field with 'My answer' on input >> nth=79
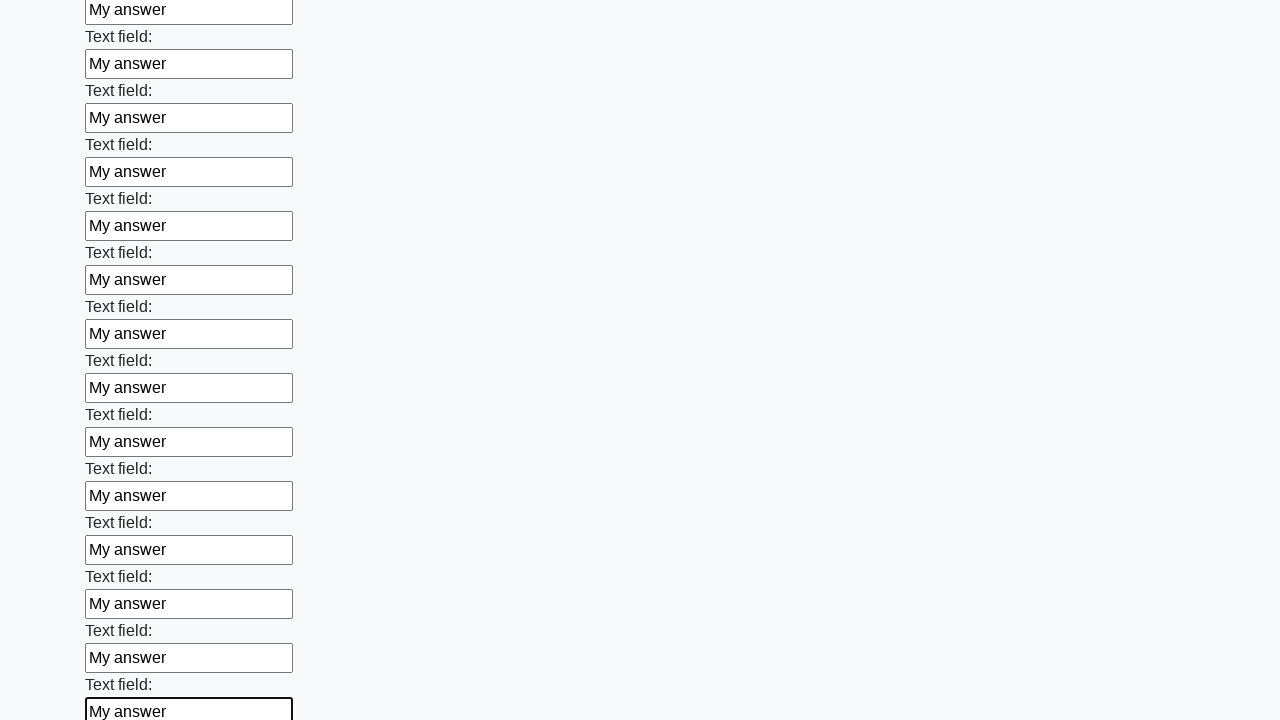

Filled input field with 'My answer' on input >> nth=80
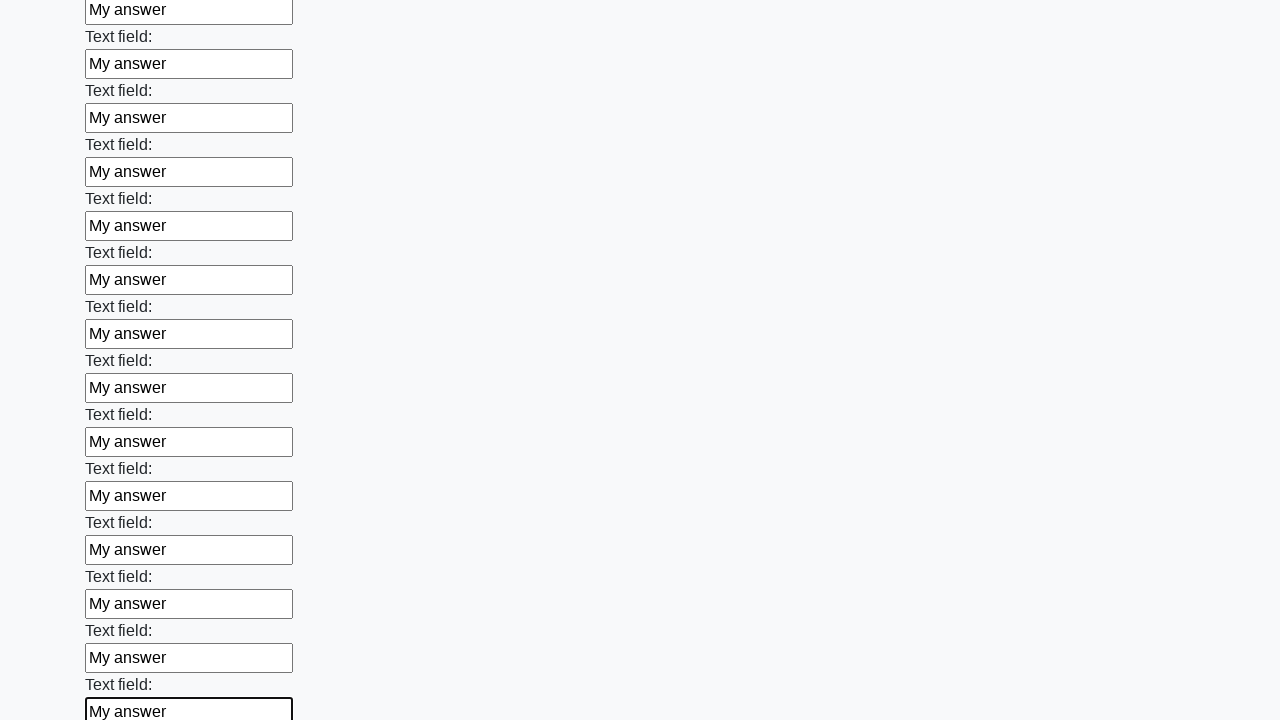

Filled input field with 'My answer' on input >> nth=81
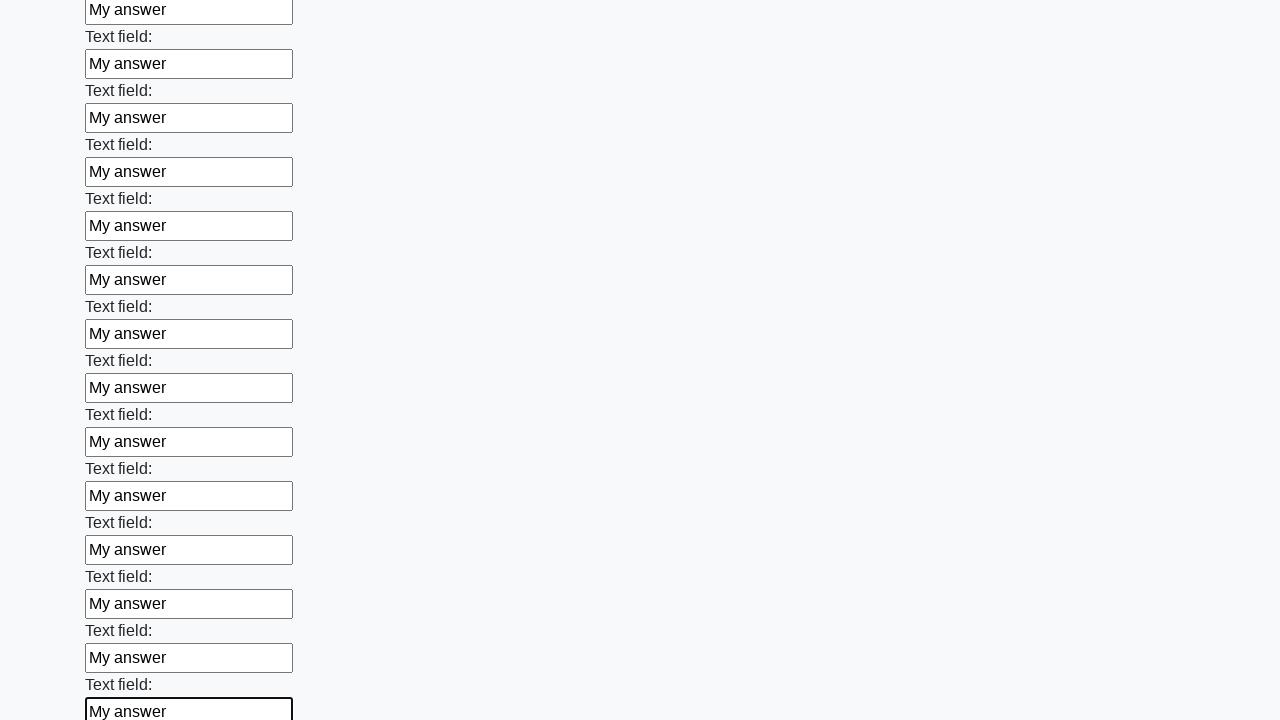

Filled input field with 'My answer' on input >> nth=82
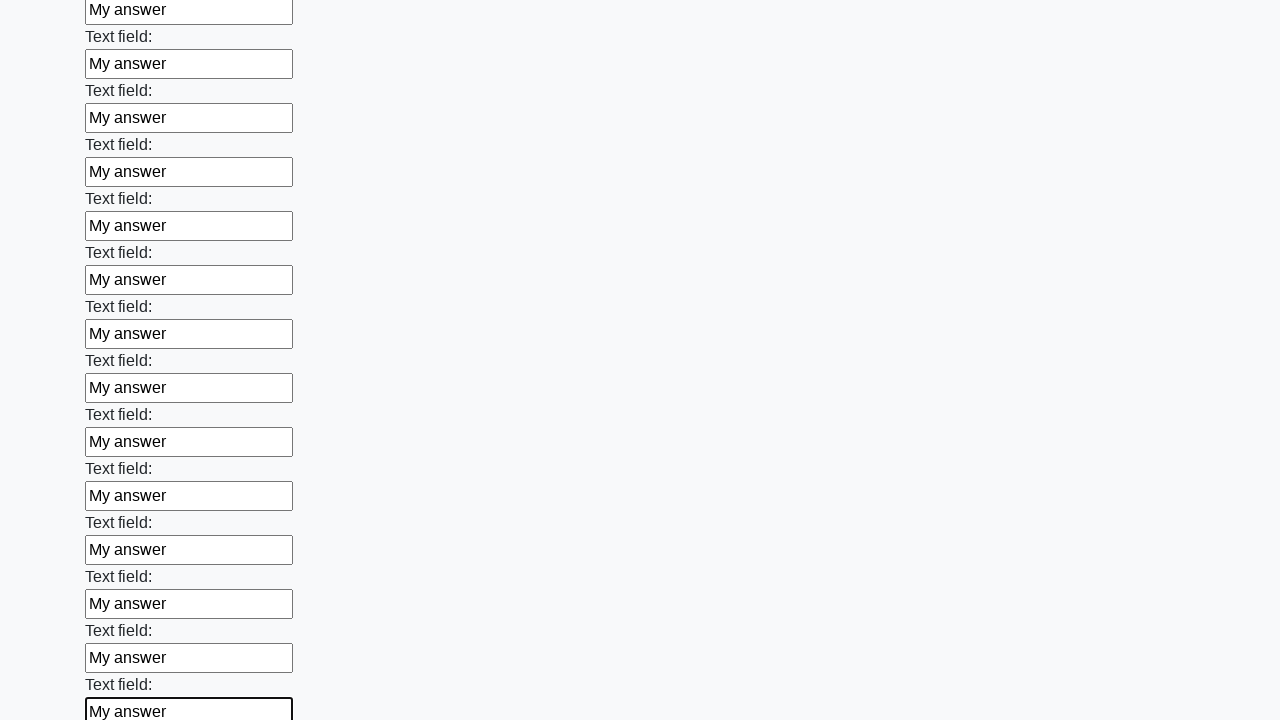

Filled input field with 'My answer' on input >> nth=83
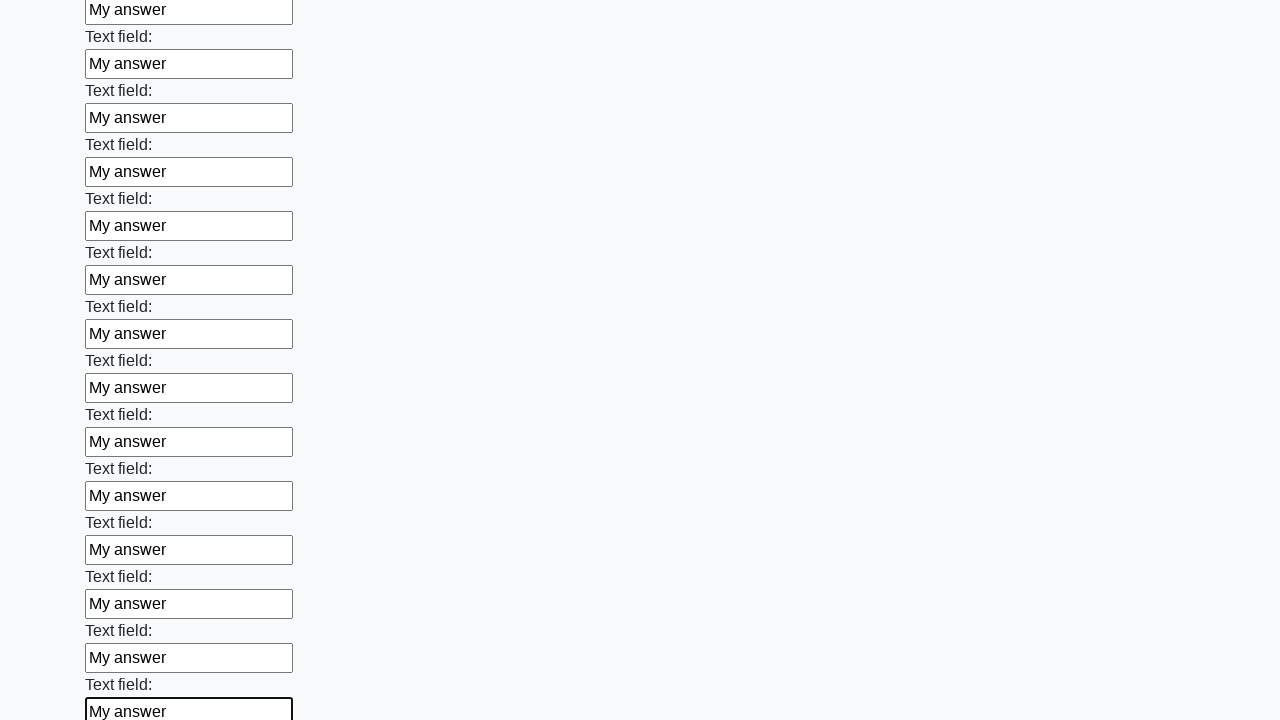

Filled input field with 'My answer' on input >> nth=84
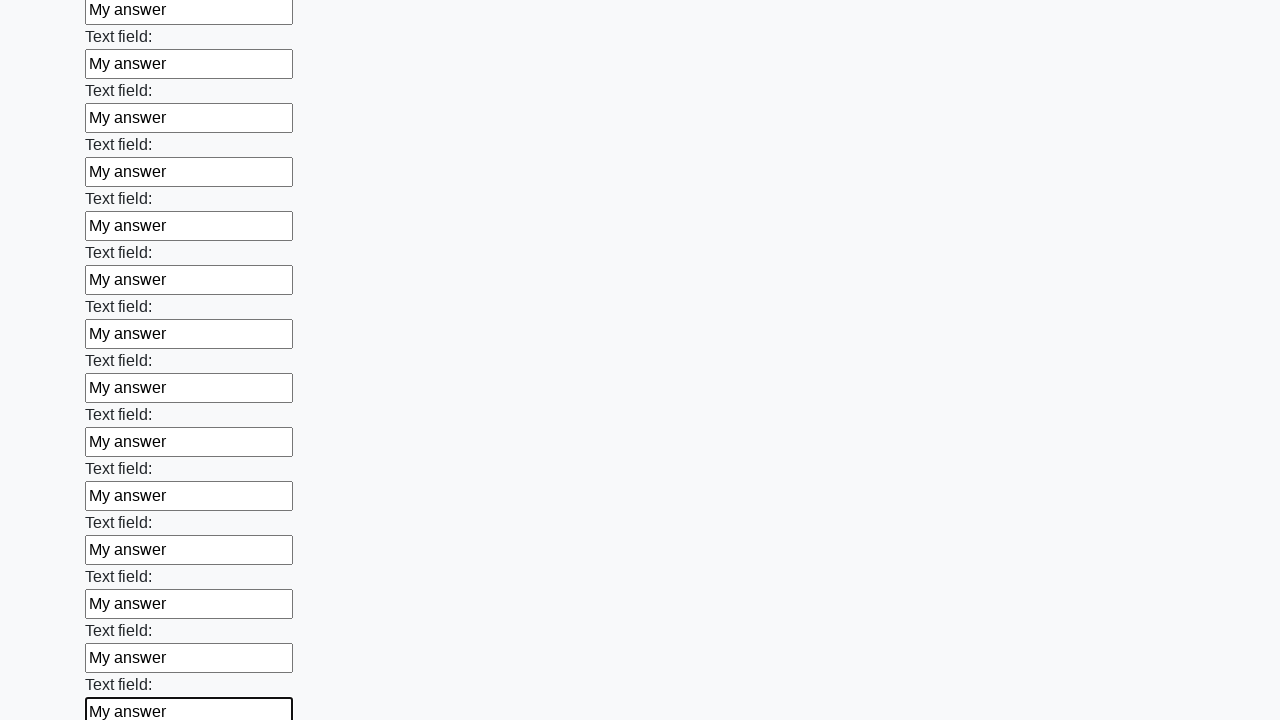

Filled input field with 'My answer' on input >> nth=85
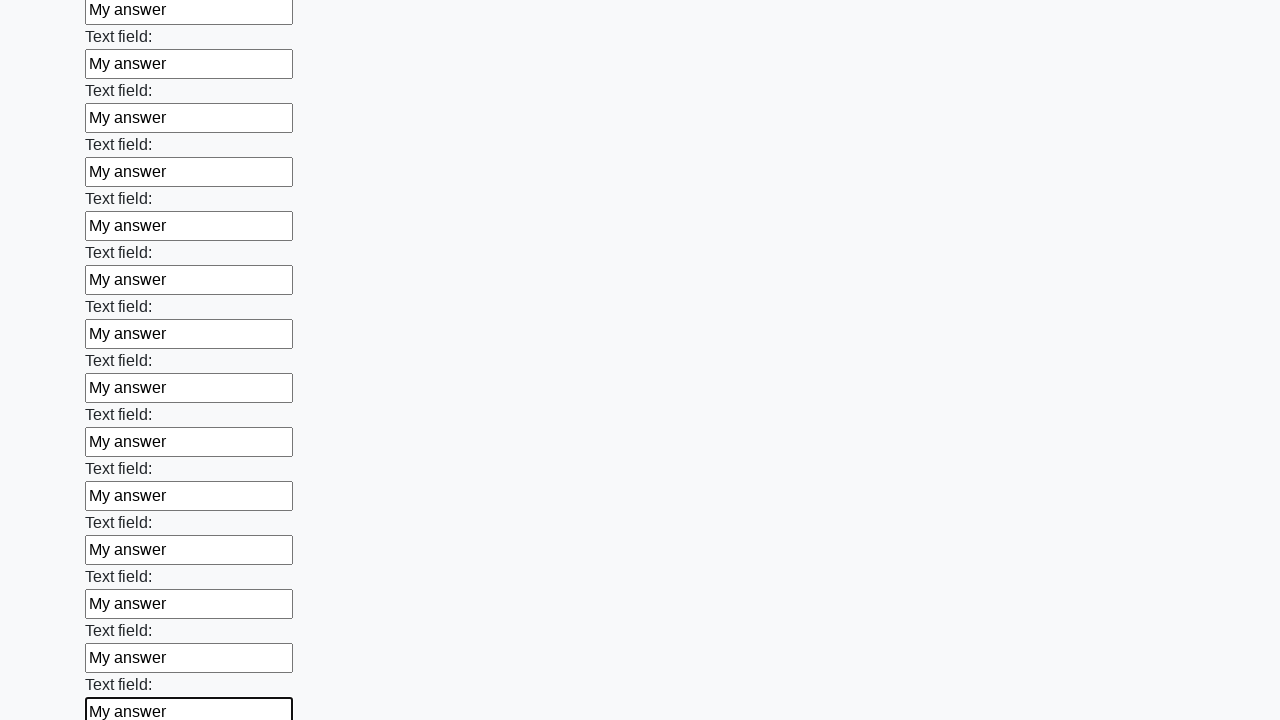

Filled input field with 'My answer' on input >> nth=86
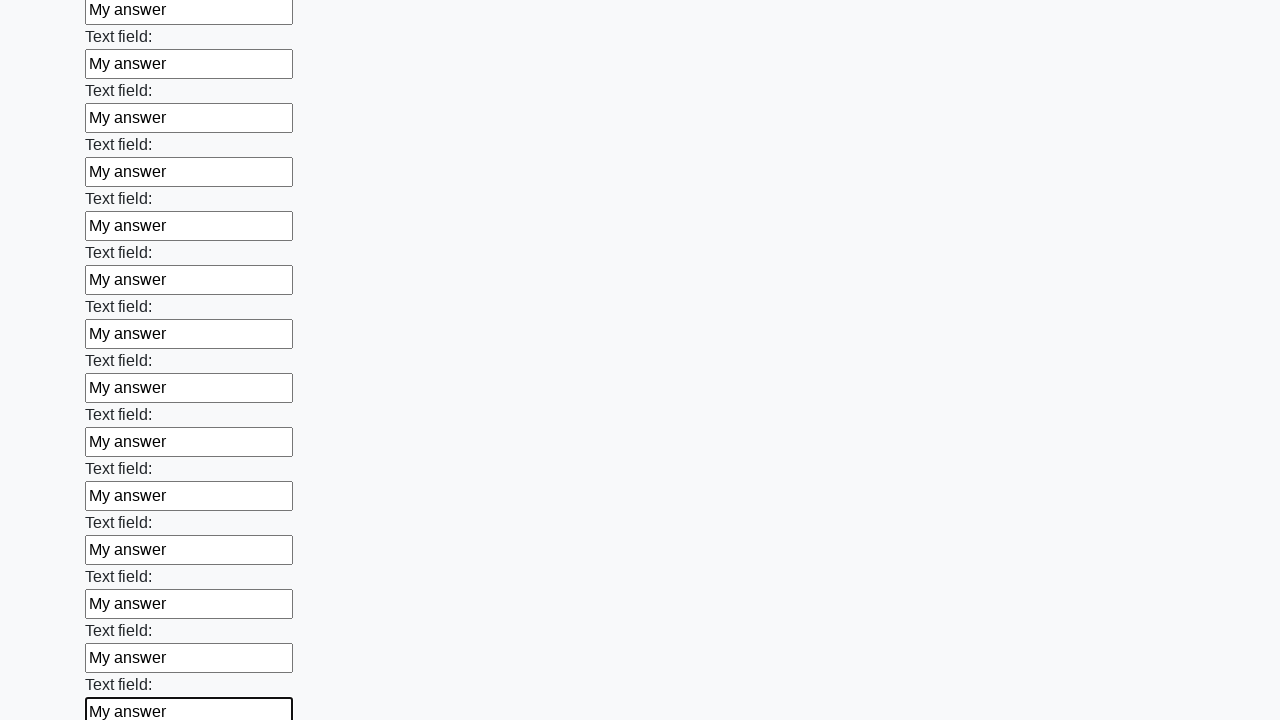

Filled input field with 'My answer' on input >> nth=87
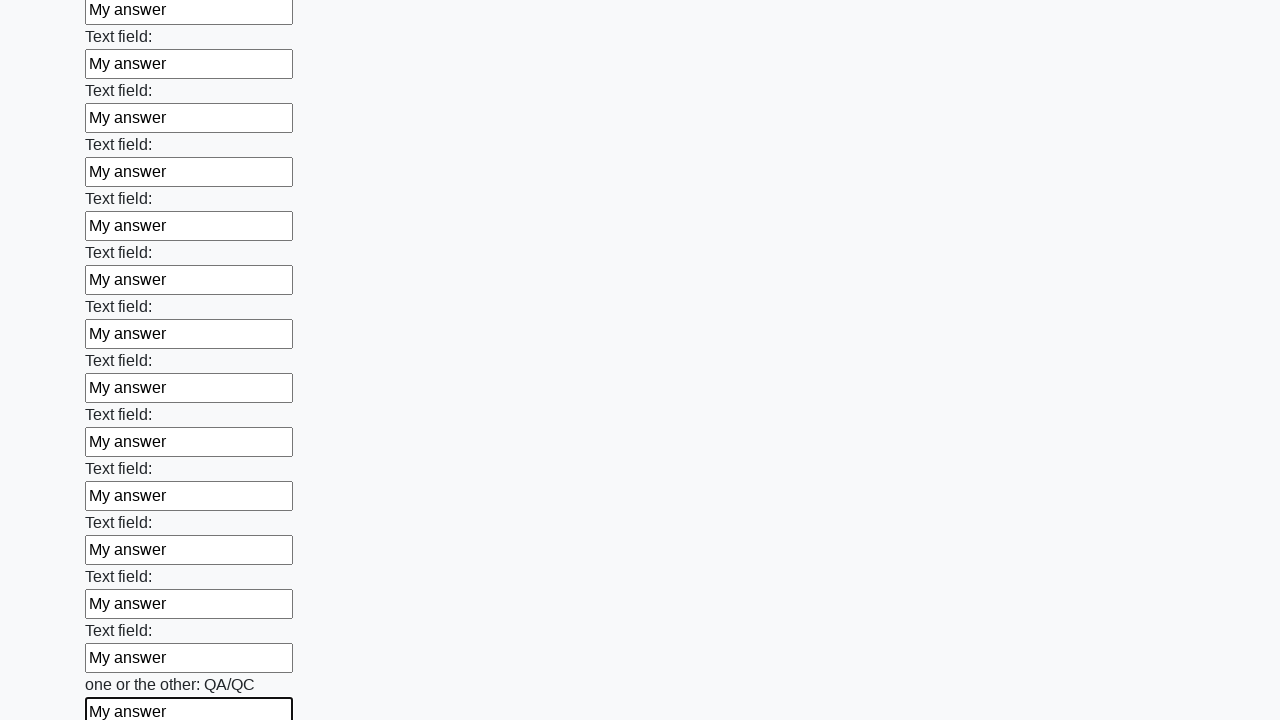

Filled input field with 'My answer' on input >> nth=88
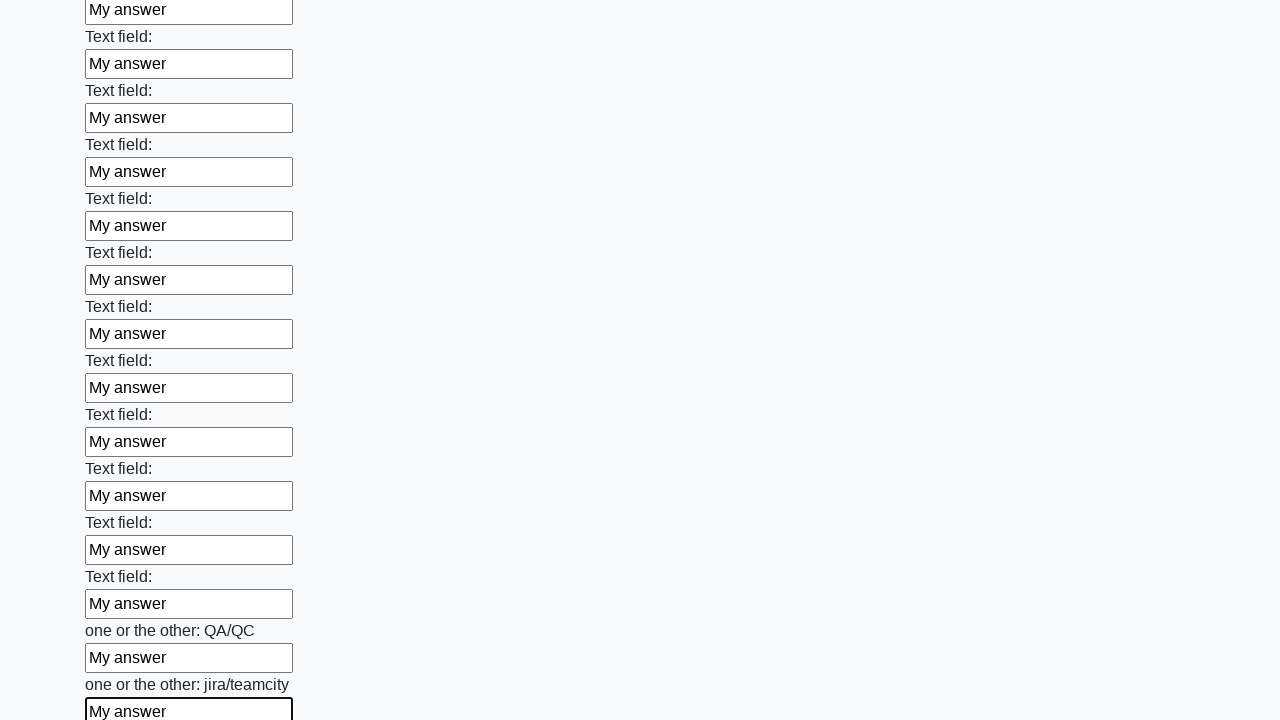

Filled input field with 'My answer' on input >> nth=89
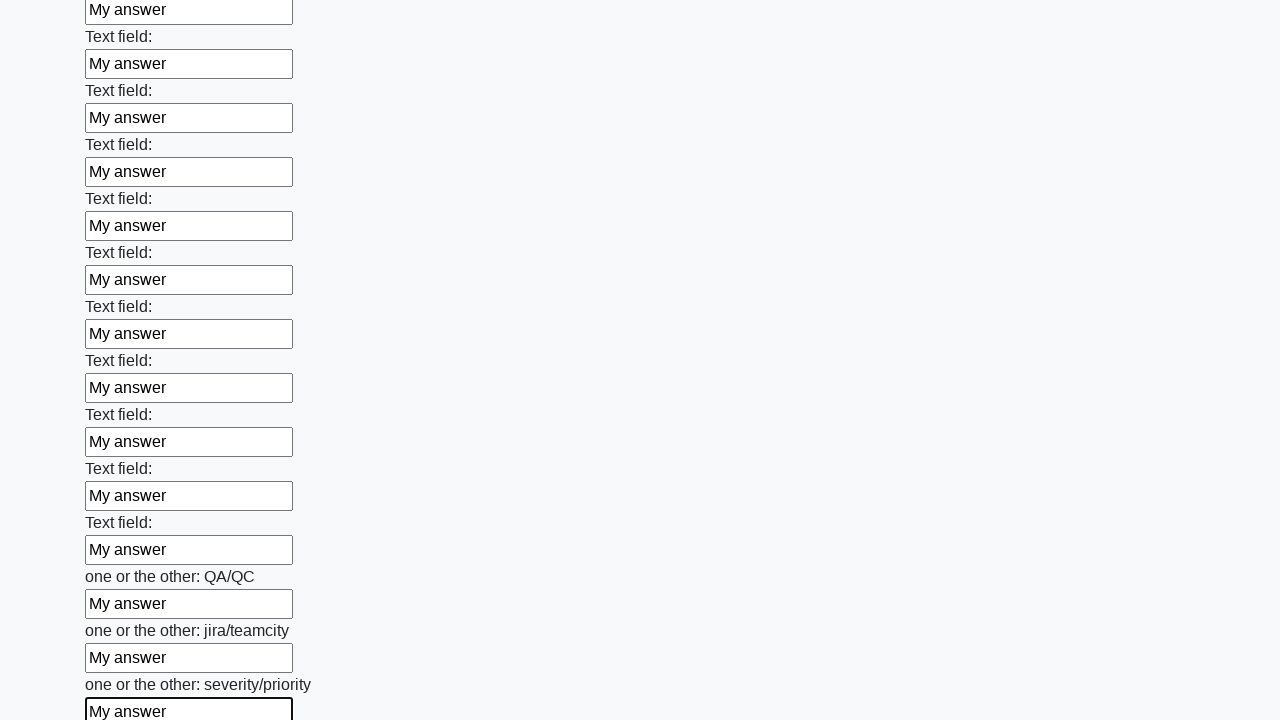

Filled input field with 'My answer' on input >> nth=90
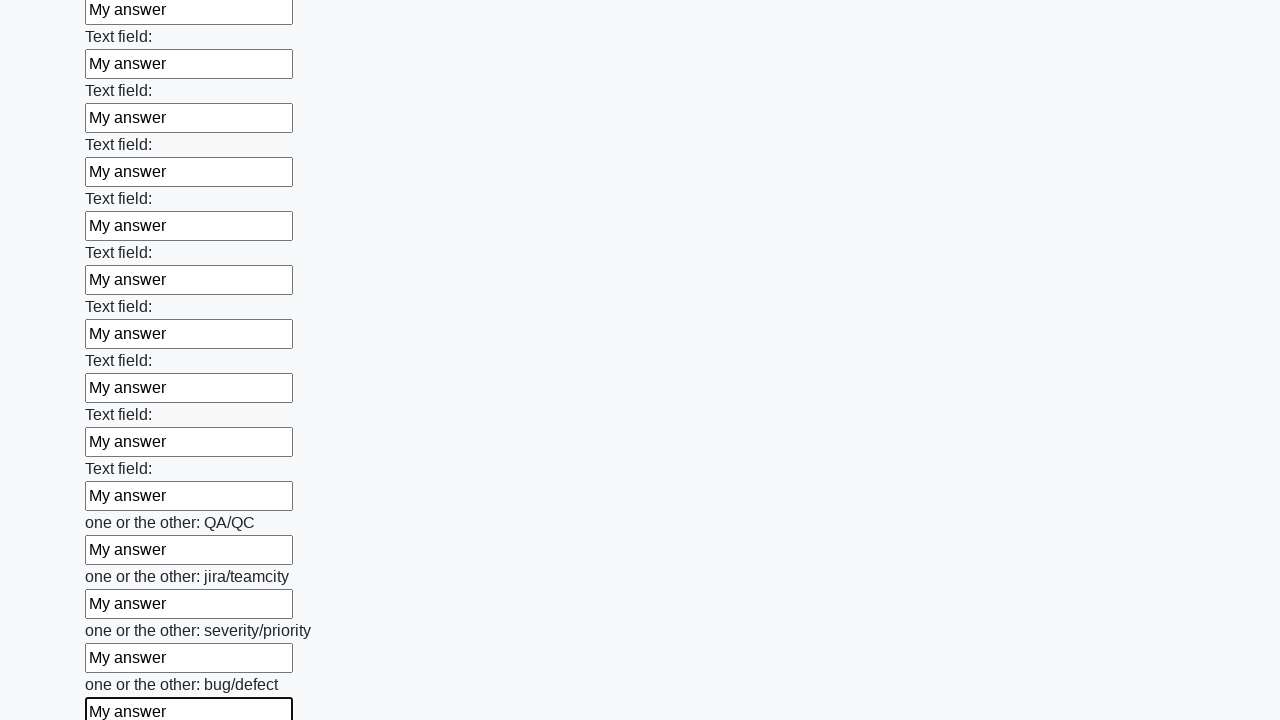

Filled input field with 'My answer' on input >> nth=91
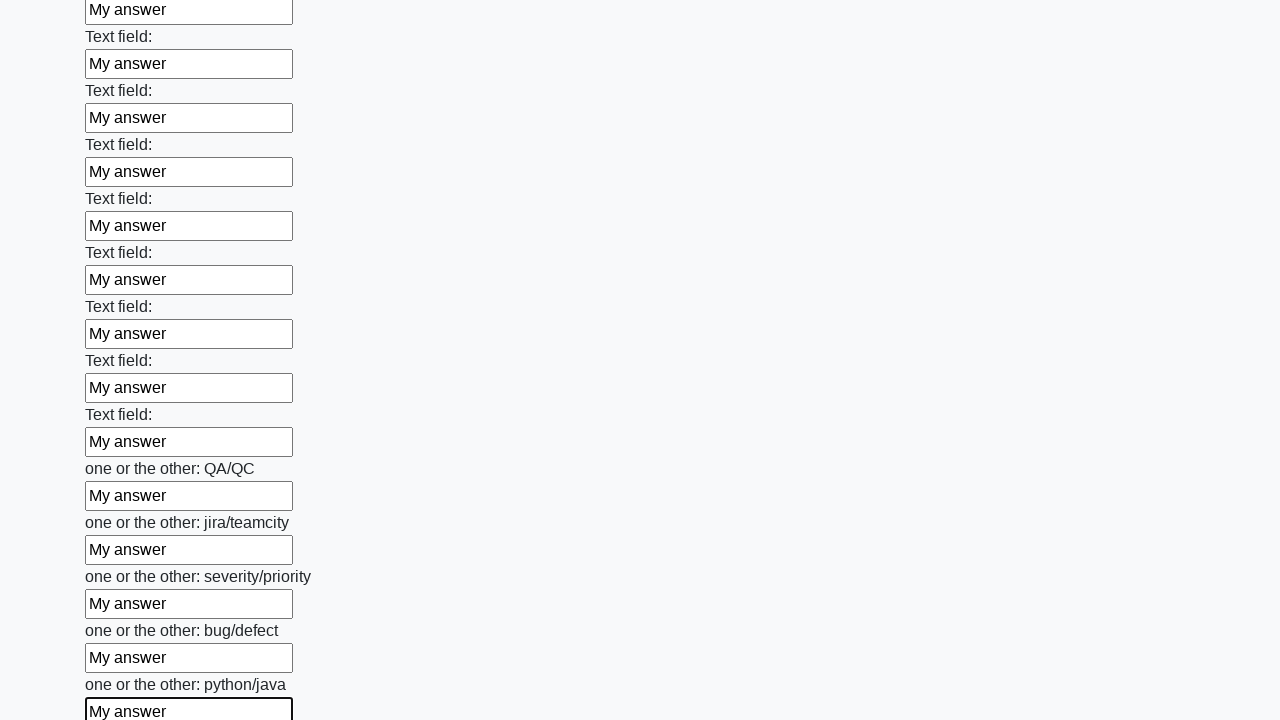

Filled input field with 'My answer' on input >> nth=92
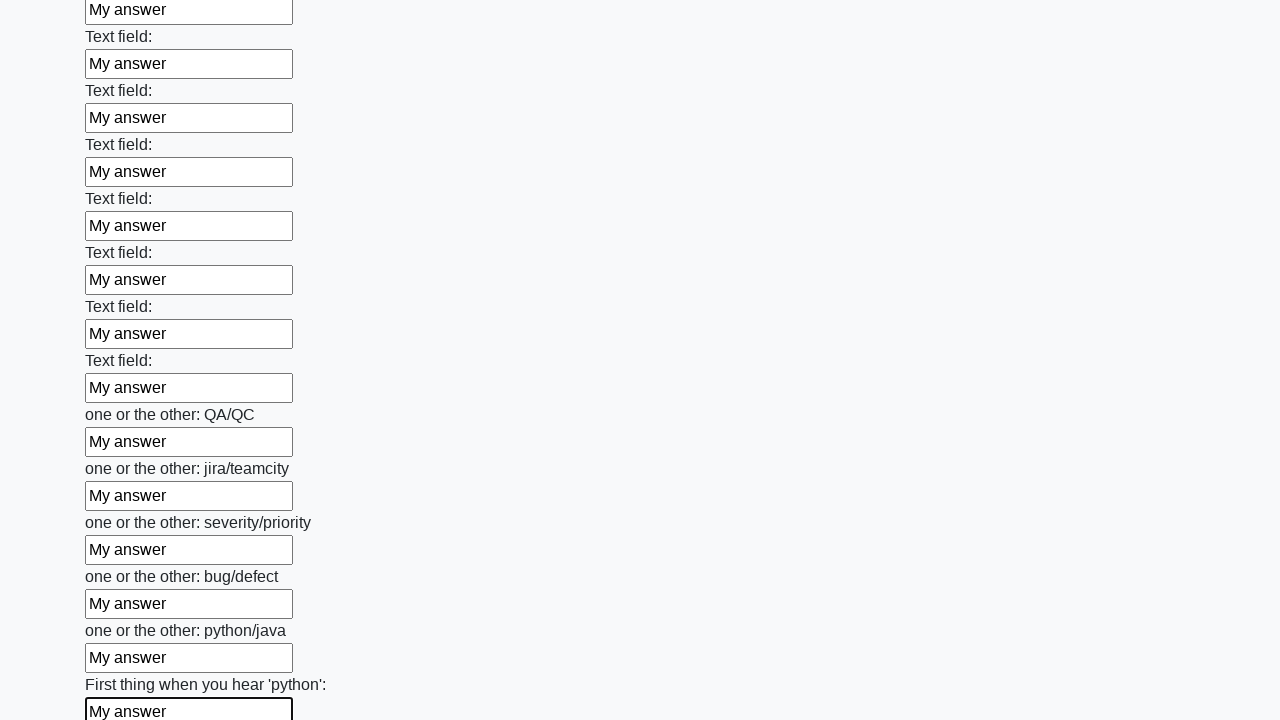

Filled input field with 'My answer' on input >> nth=93
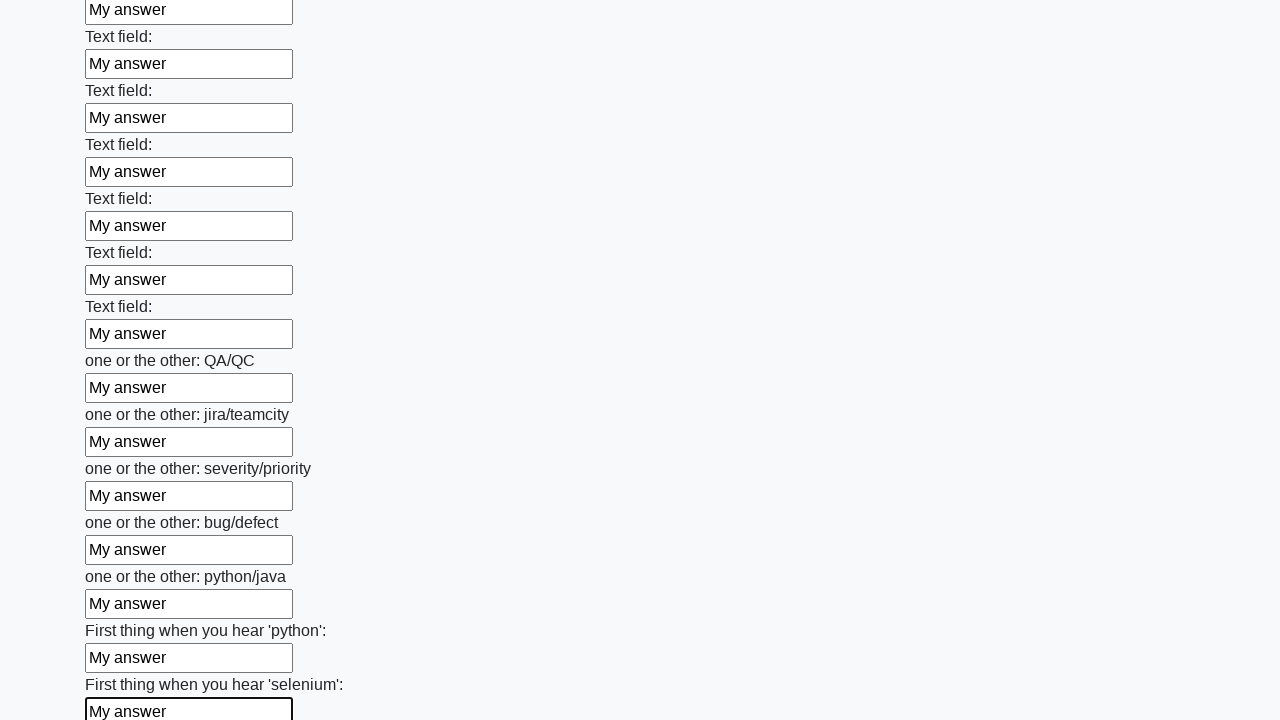

Filled input field with 'My answer' on input >> nth=94
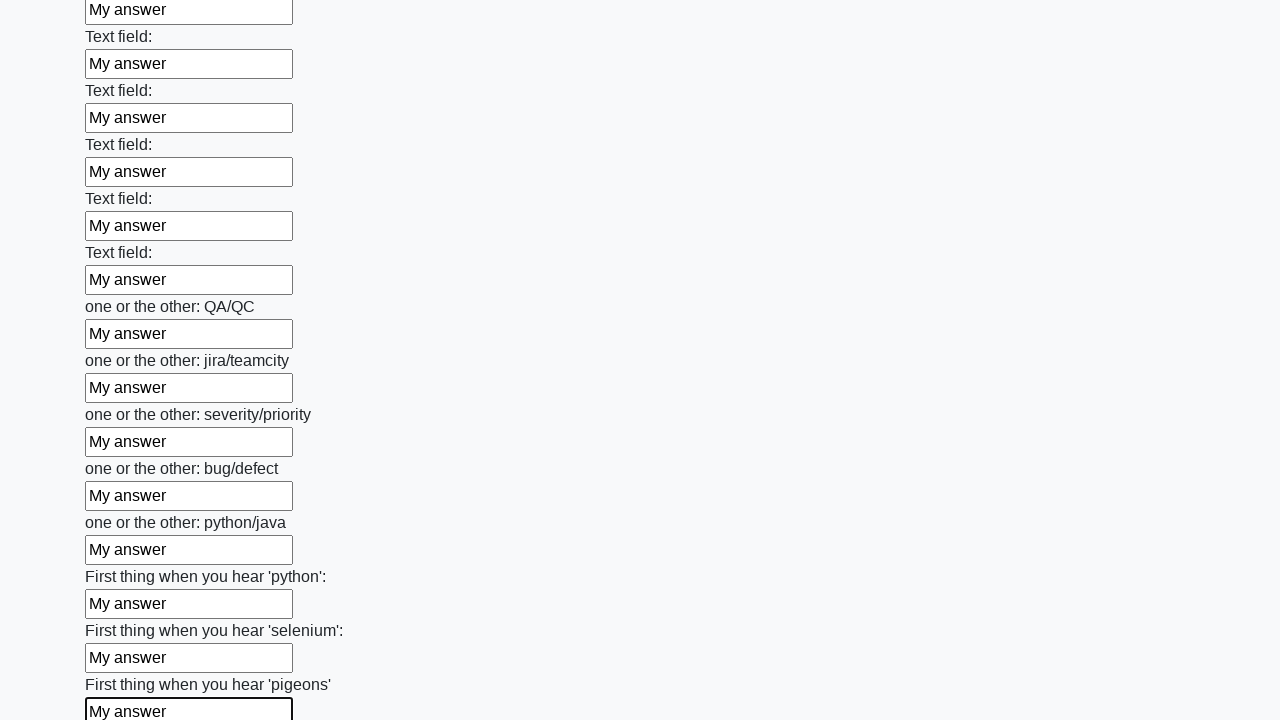

Filled input field with 'My answer' on input >> nth=95
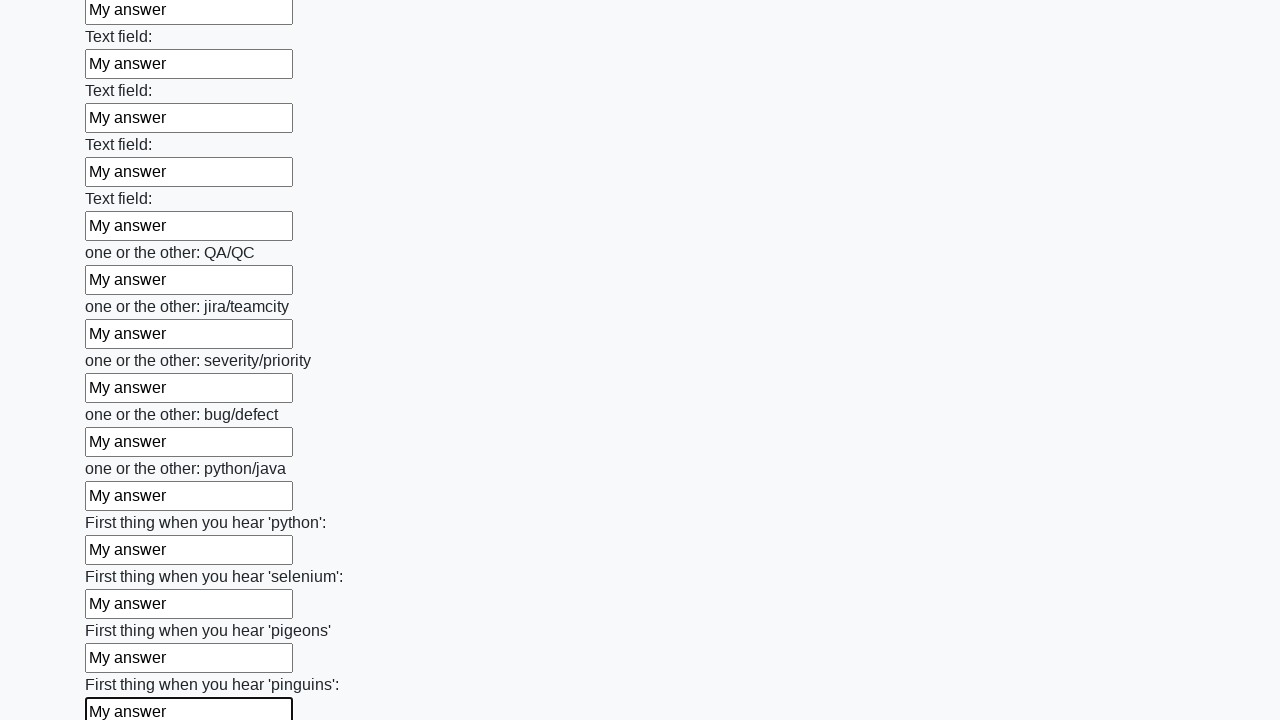

Filled input field with 'My answer' on input >> nth=96
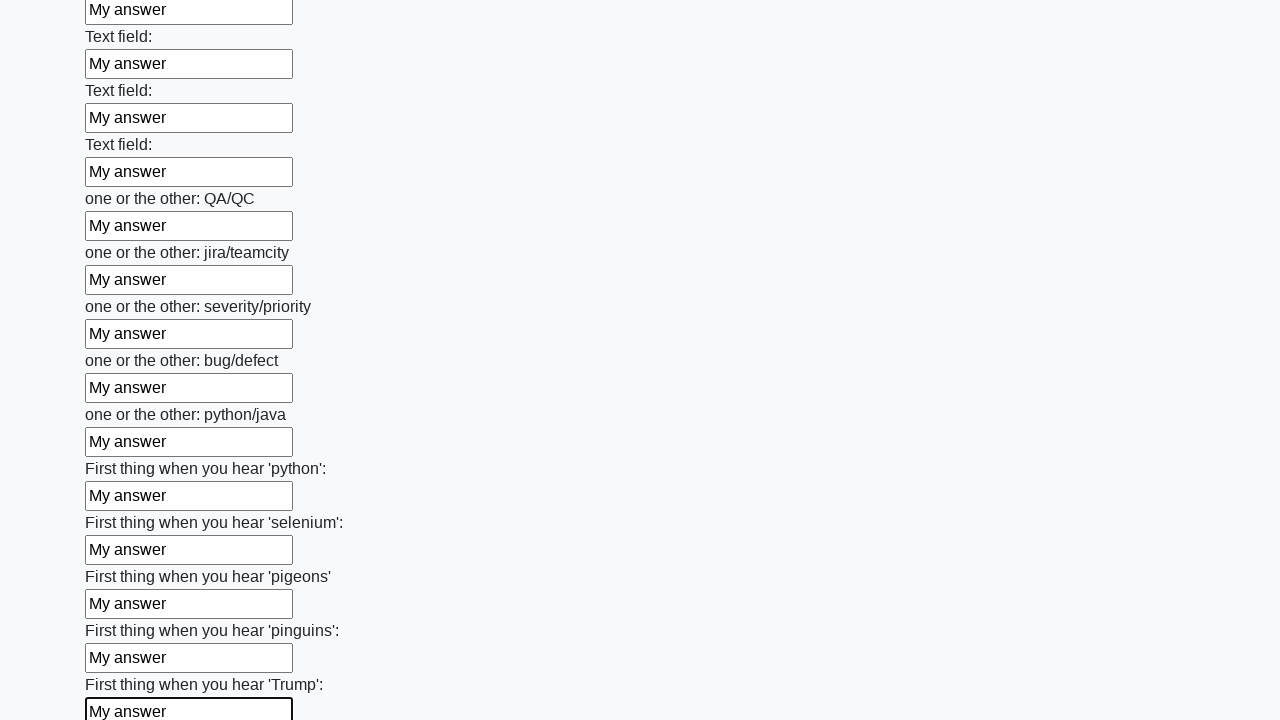

Filled input field with 'My answer' on input >> nth=97
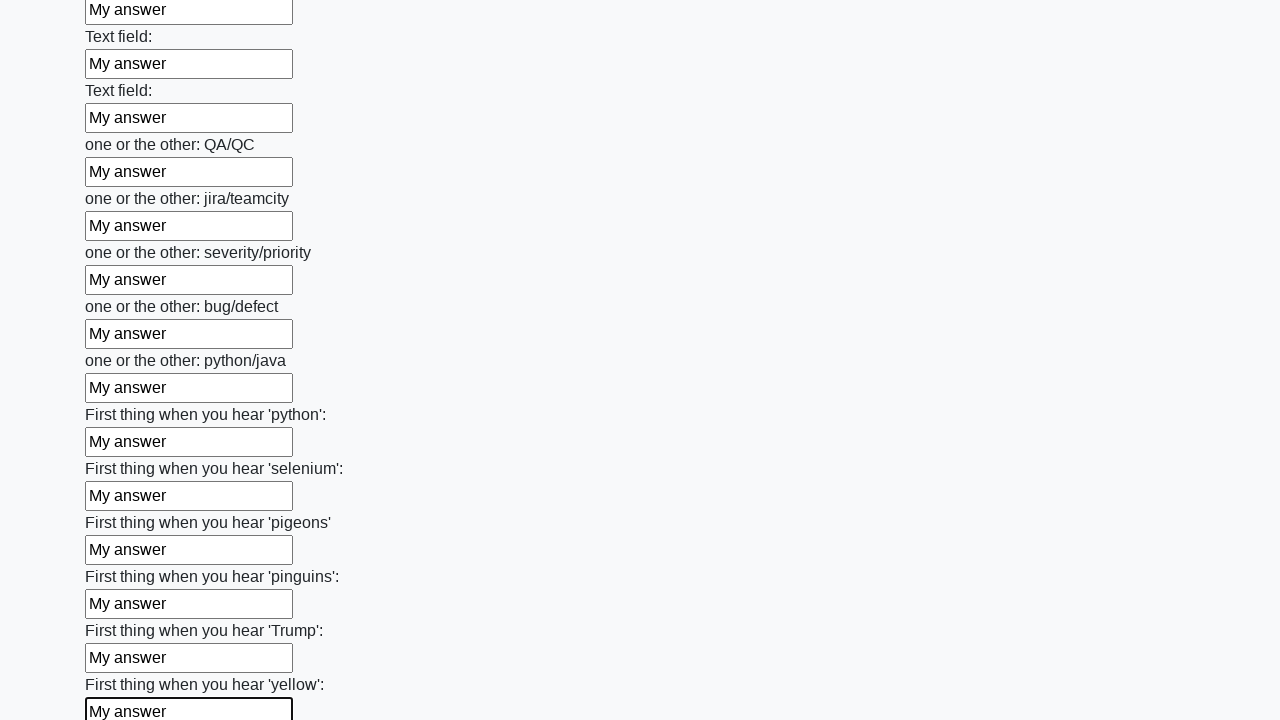

Filled input field with 'My answer' on input >> nth=98
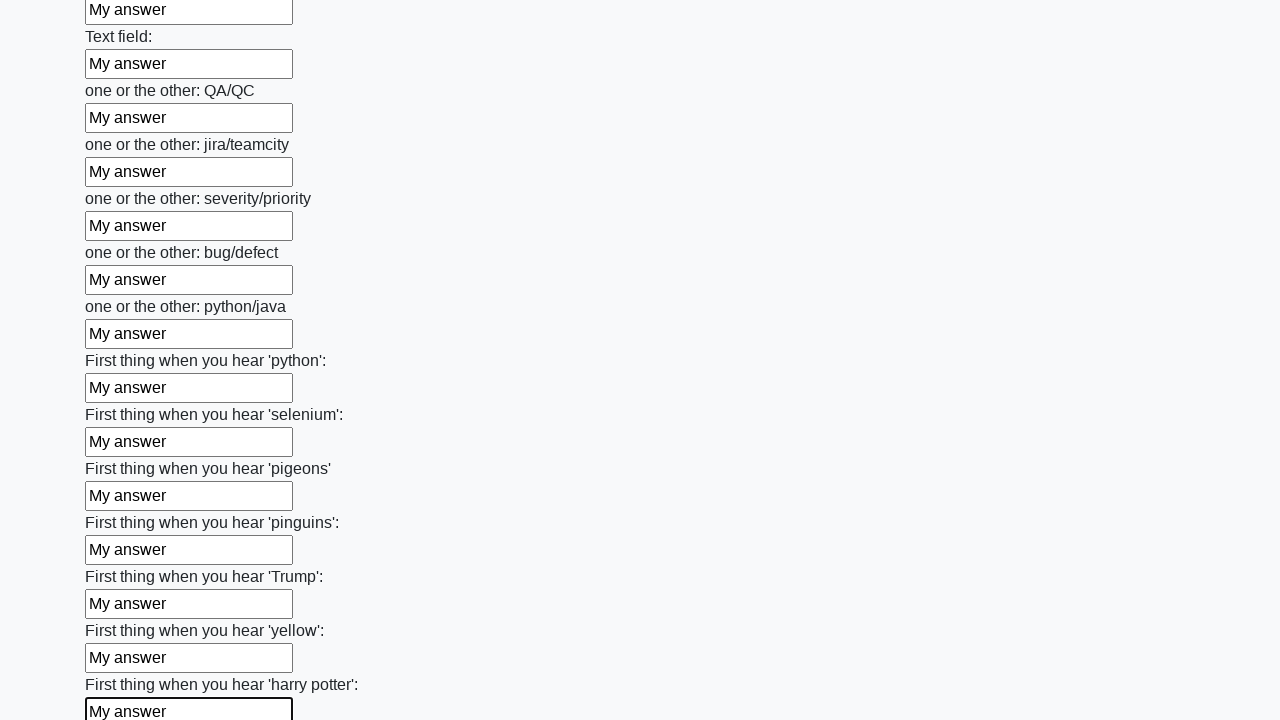

Filled input field with 'My answer' on input >> nth=99
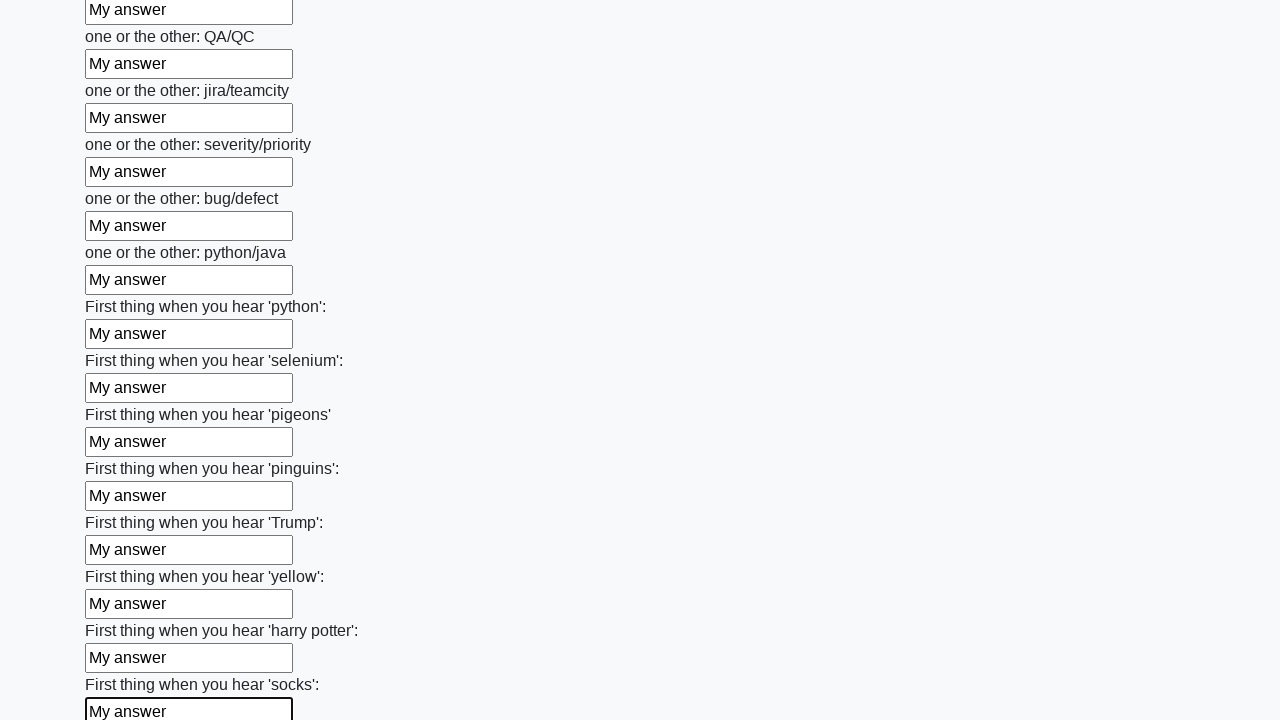

Clicked submit button to submit the form at (123, 611) on button.btn
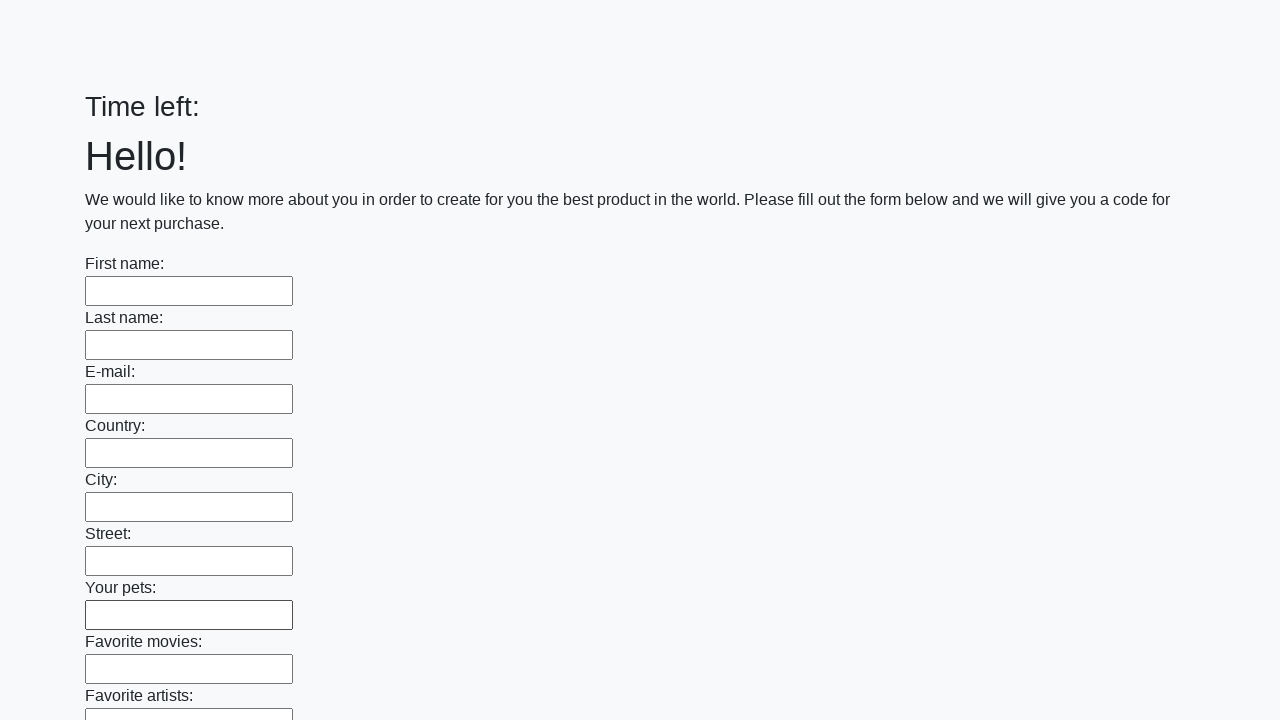

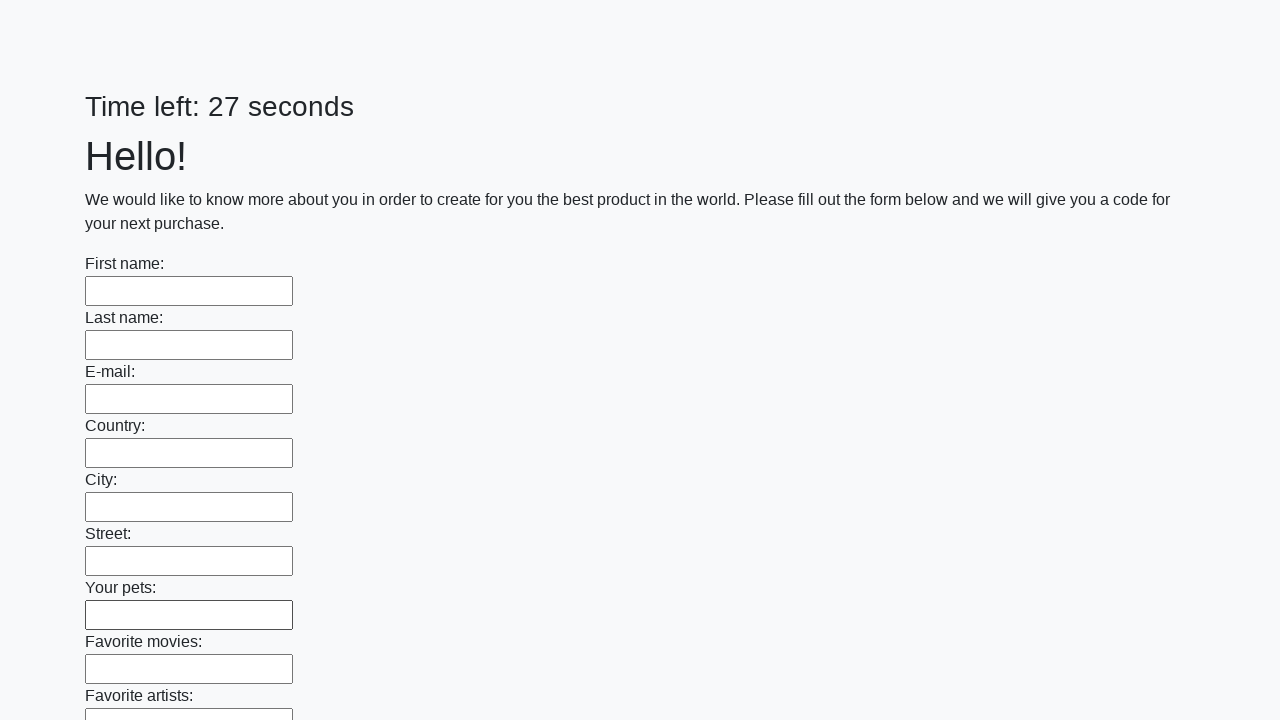